Tests dropdown and multi-select functionality by selecting options from country and skills dropdowns, demonstrating various selection methods

Starting URL: https://omrbranch.com/apitestingtraininginchennaiomr

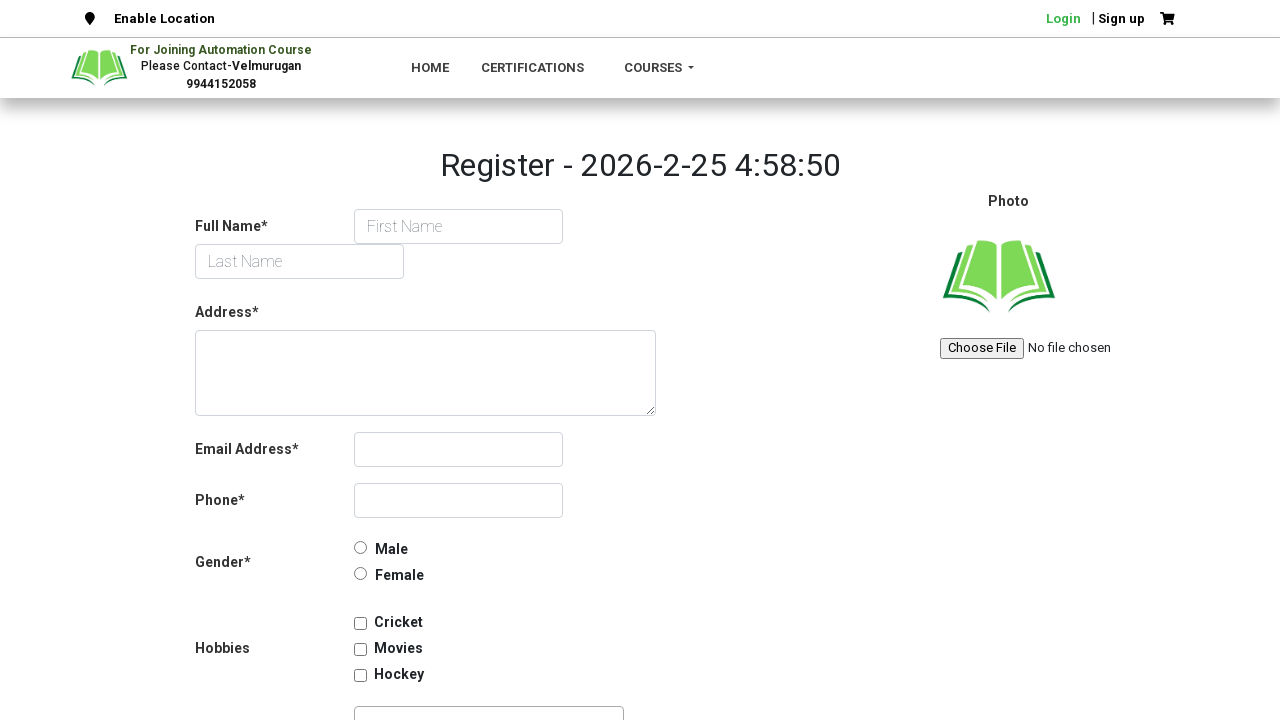

Selected country dropdown option at index 10 on #country-list
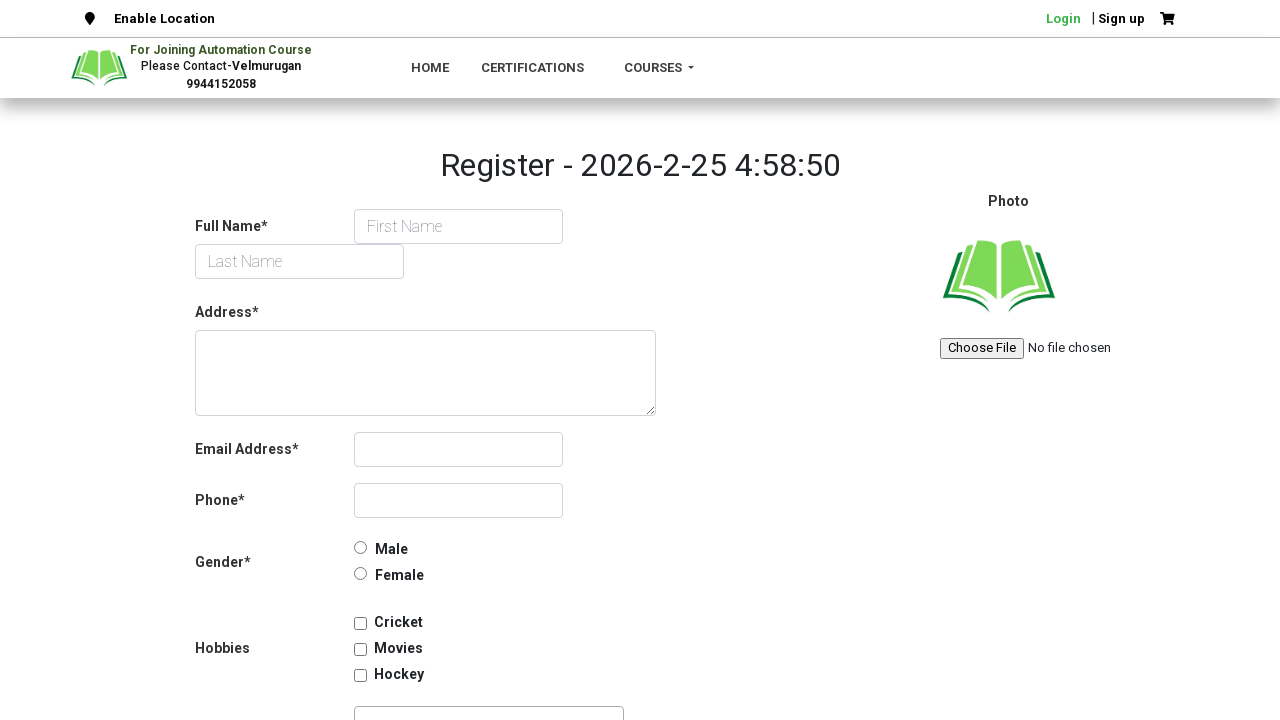

Retrieved all country dropdown options
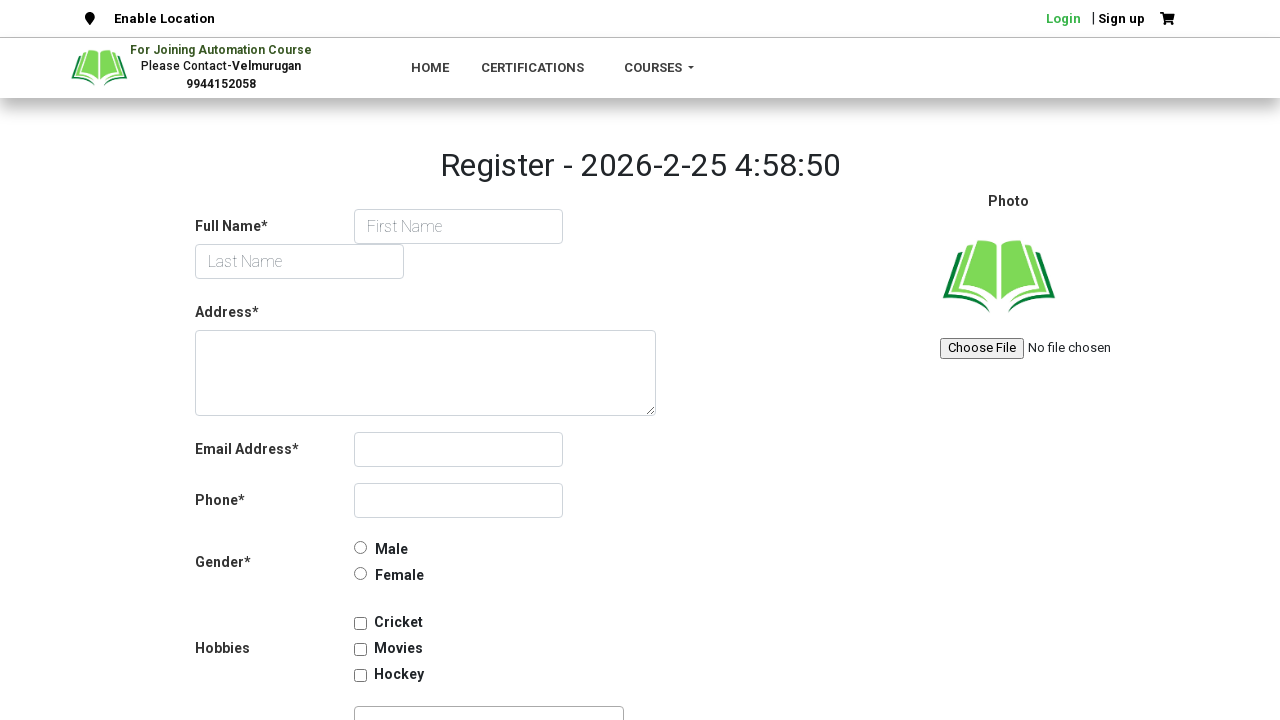

Selected skills dropdown option at index 0 on #skills
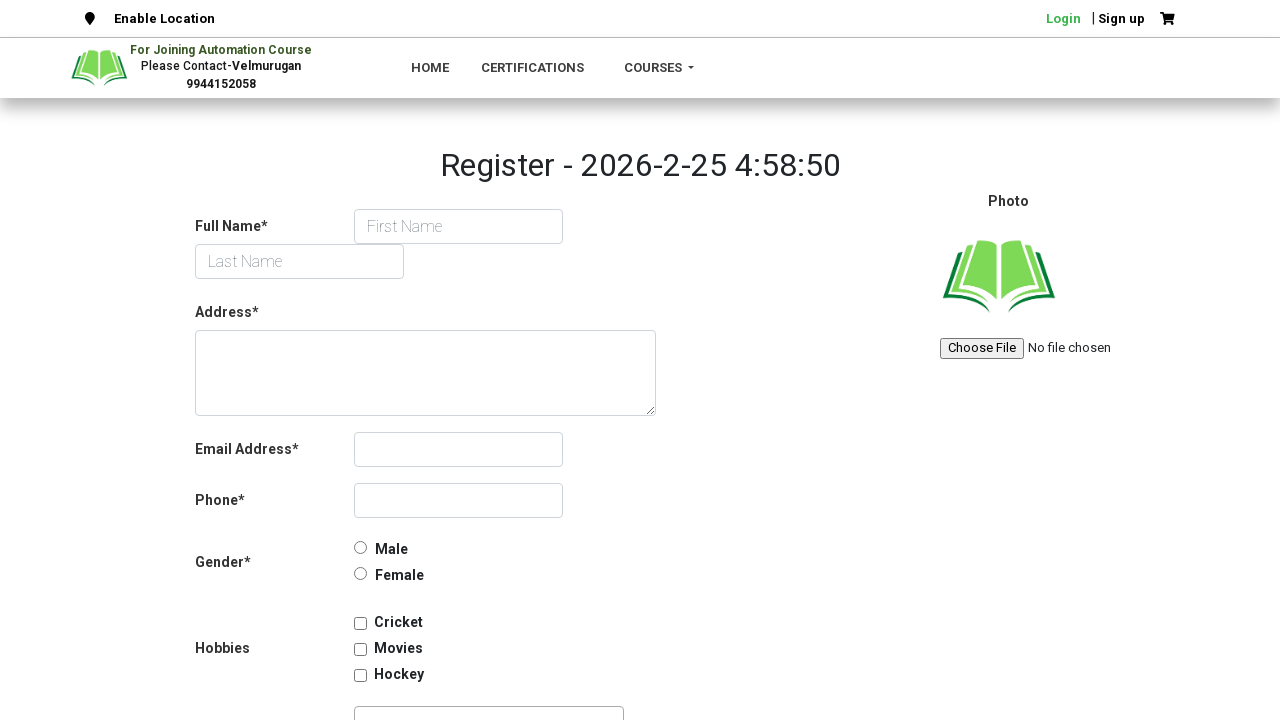

Selected skills dropdown option at index 1 on #skills
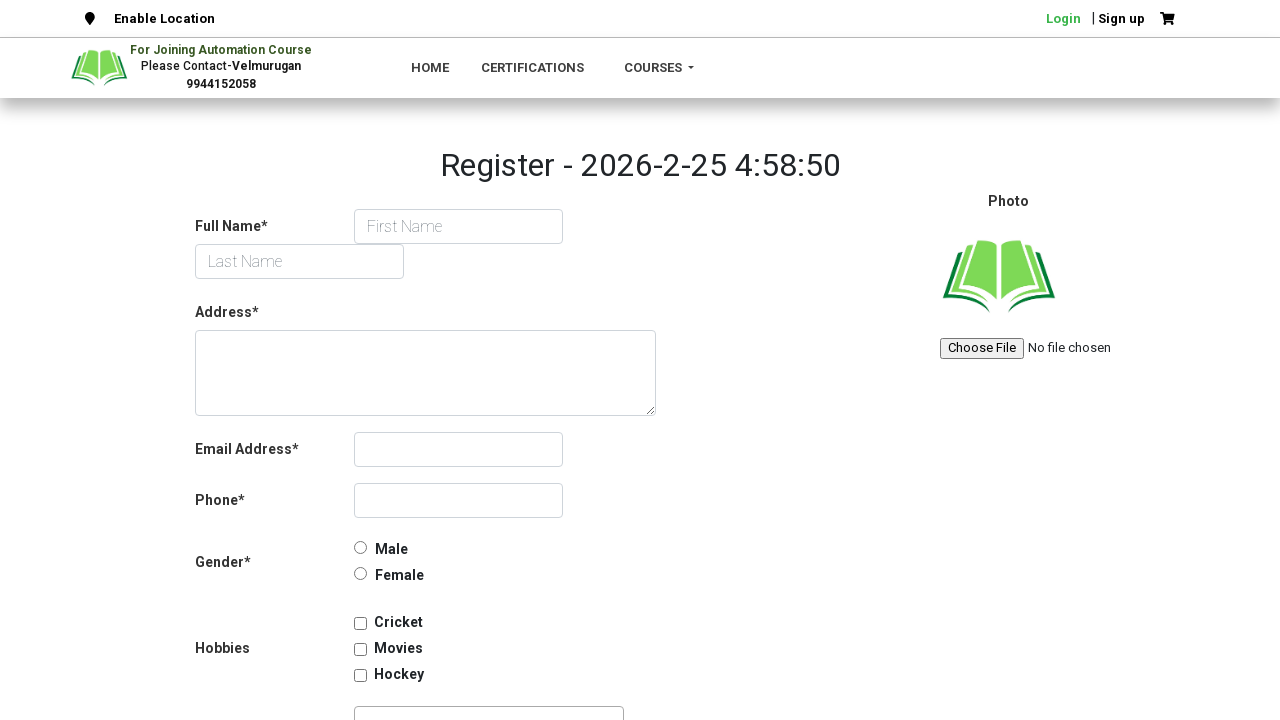

Selected skills dropdown option at index 2 on #skills
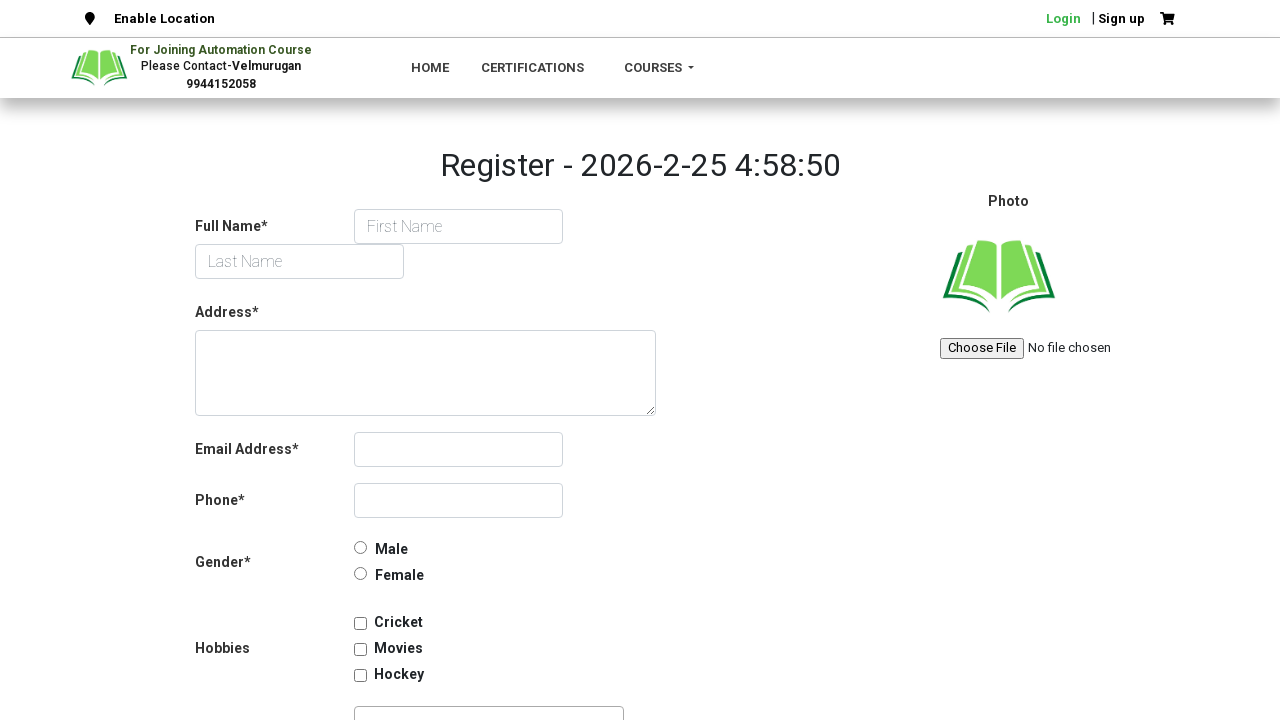

Retrieved all skills dropdown options
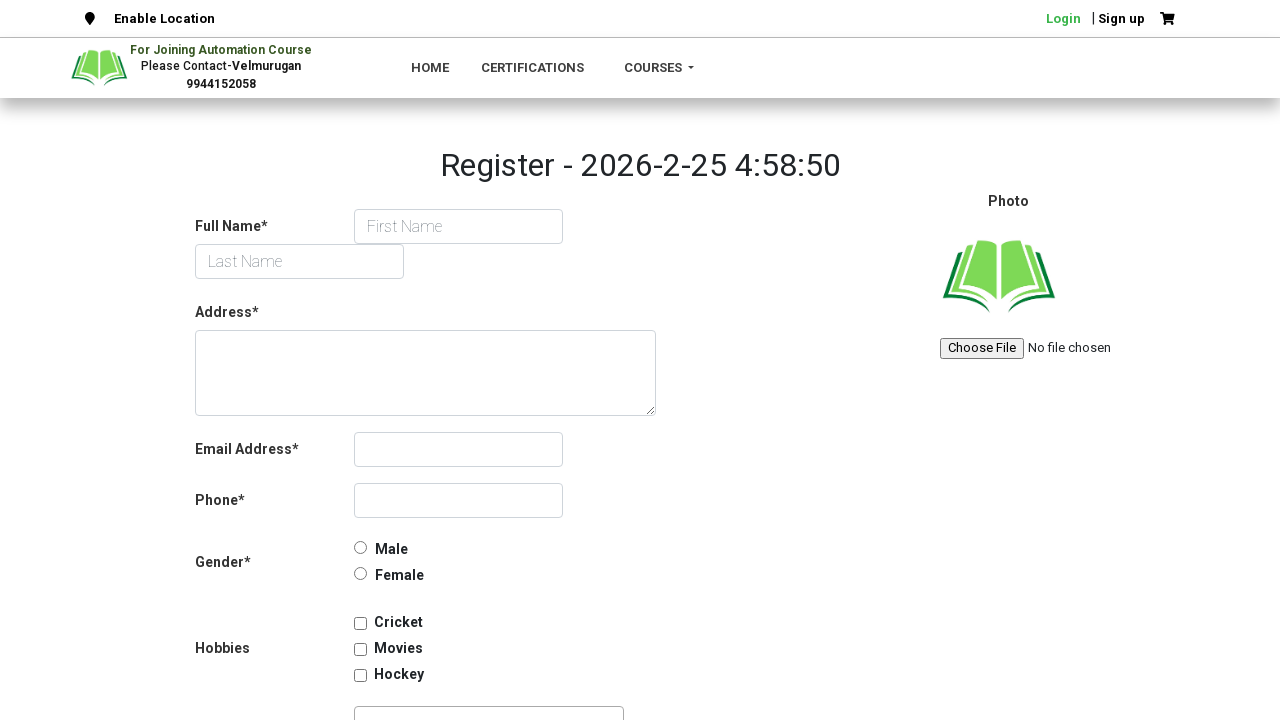

Selected skills dropdown option at index 0 on #skills
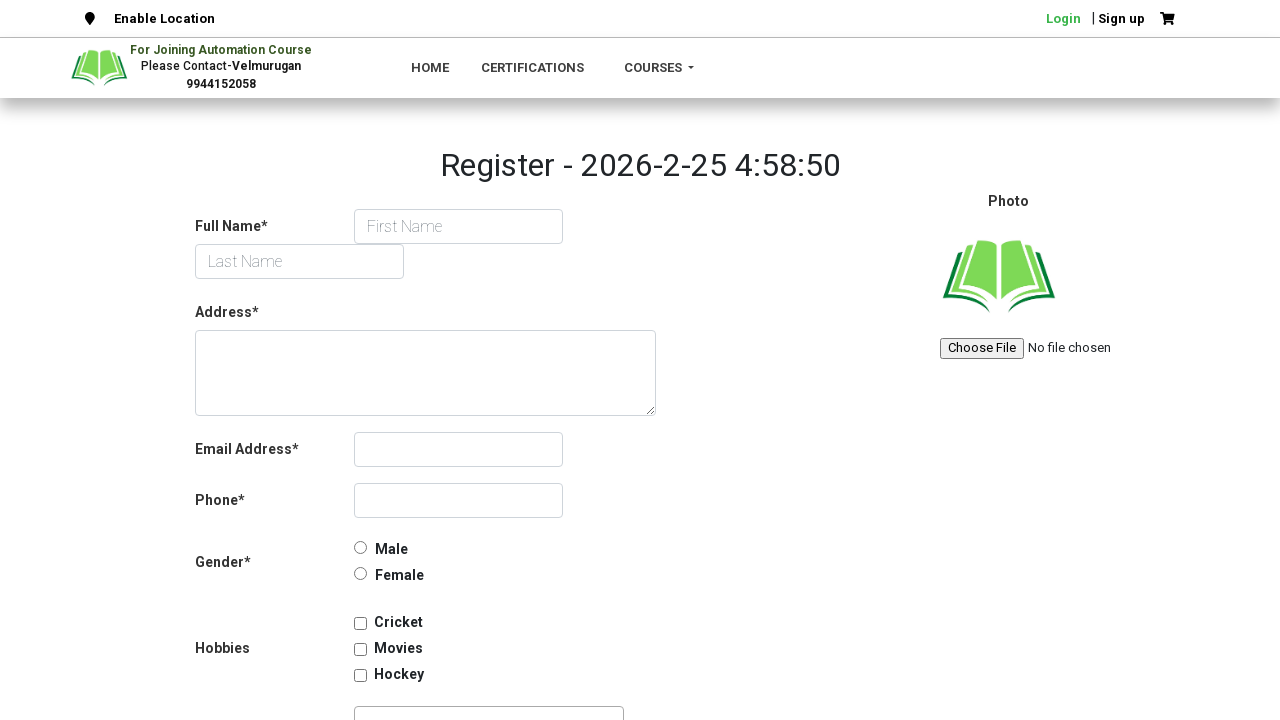

Selected skills dropdown option at index 1 on #skills
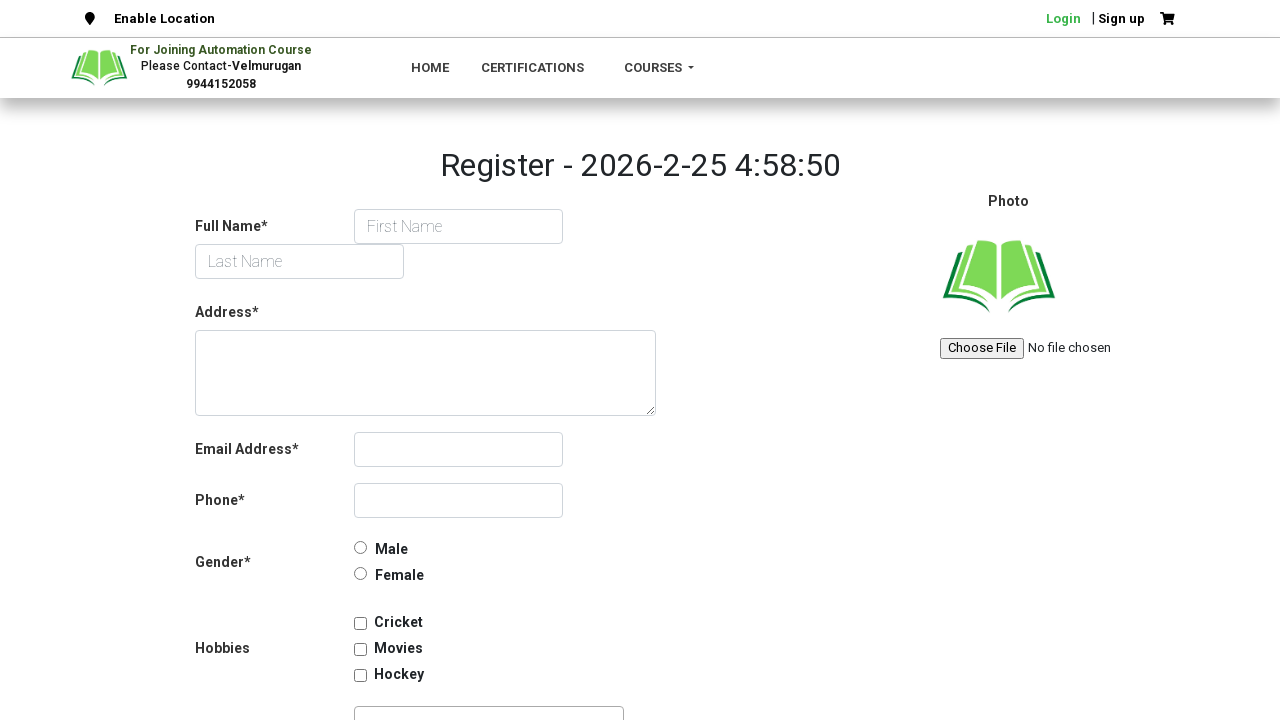

Selected skills dropdown option at index 2 on #skills
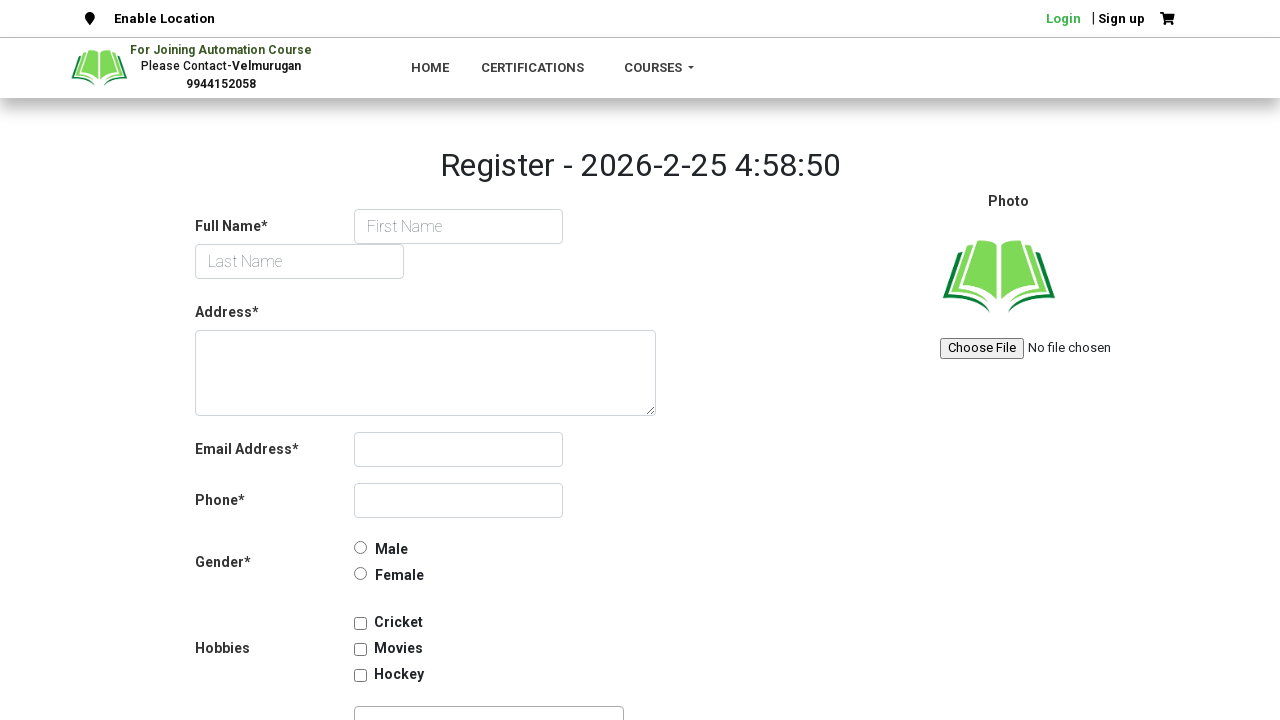

Selected skills dropdown option at index 3 on #skills
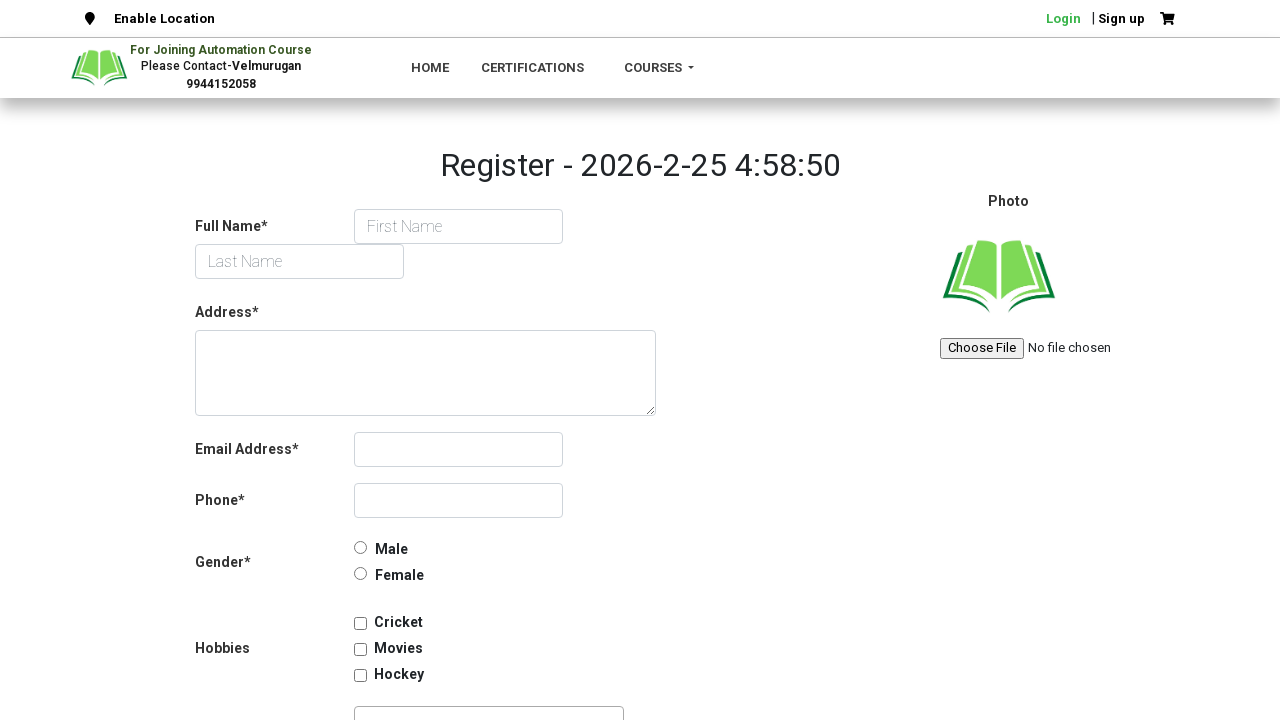

Selected skills dropdown option at index 4 on #skills
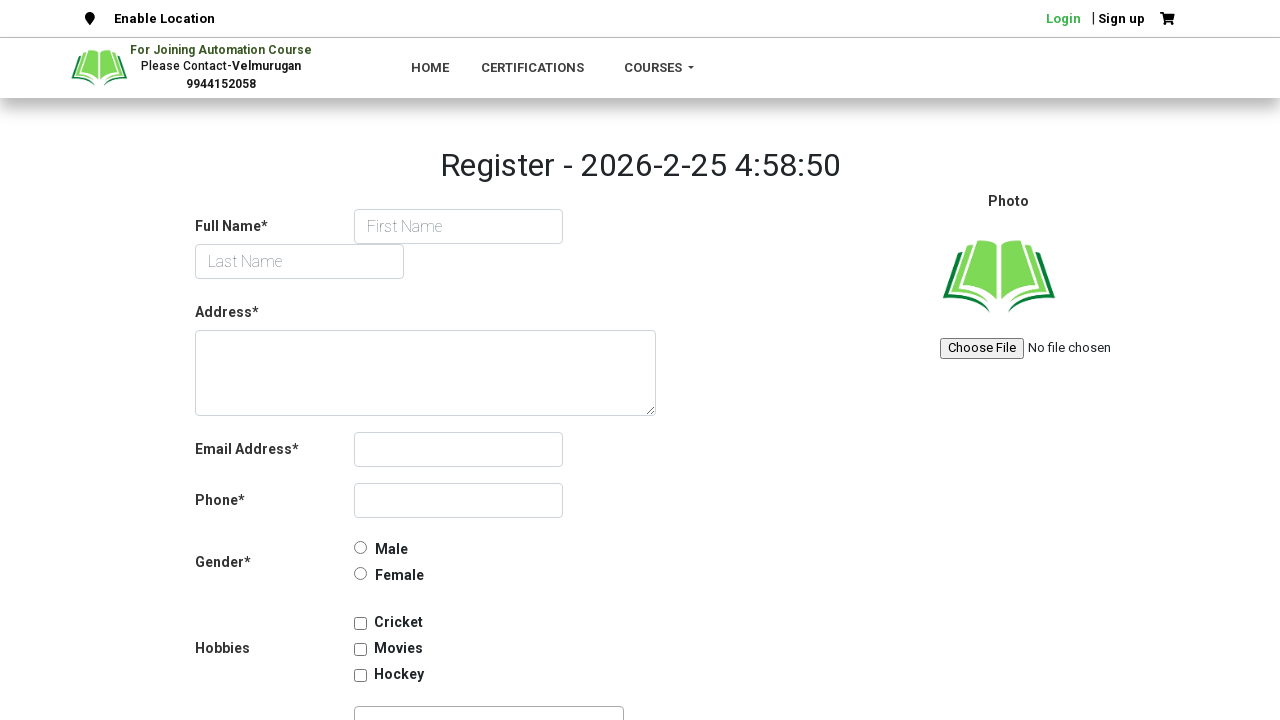

Selected skills dropdown option at index 5 on #skills
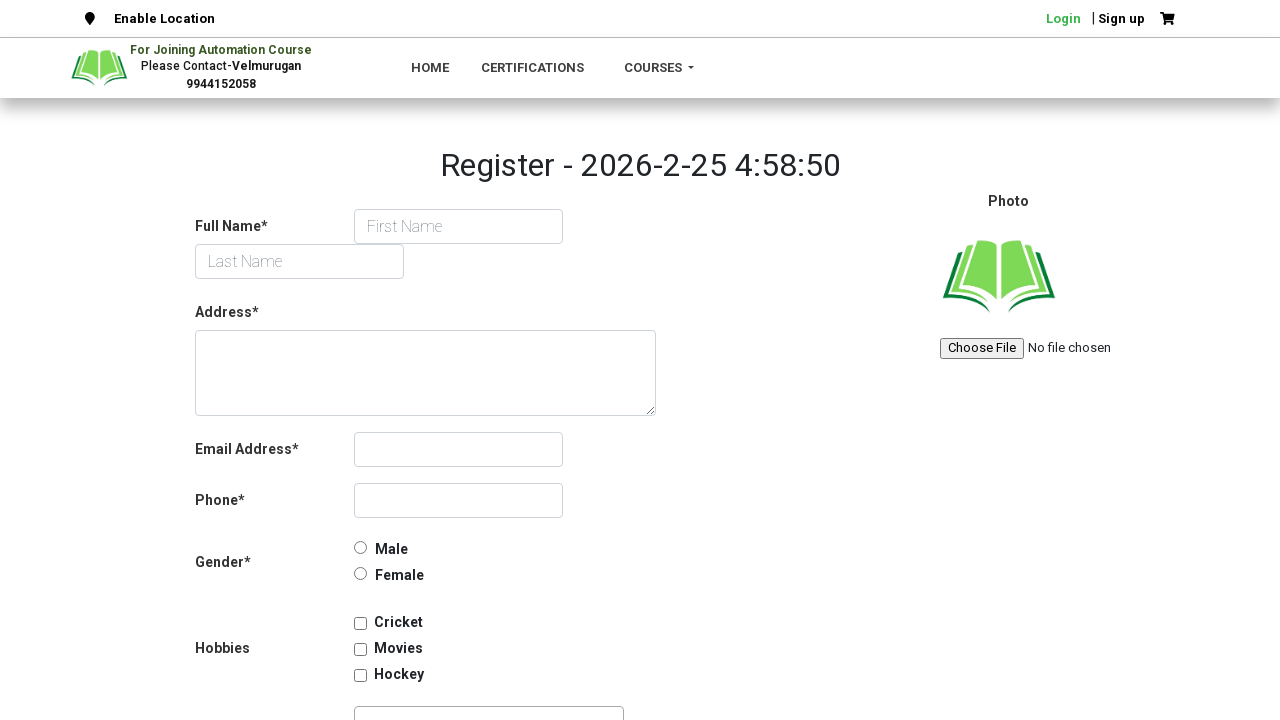

Selected skills dropdown option at index 6 on #skills
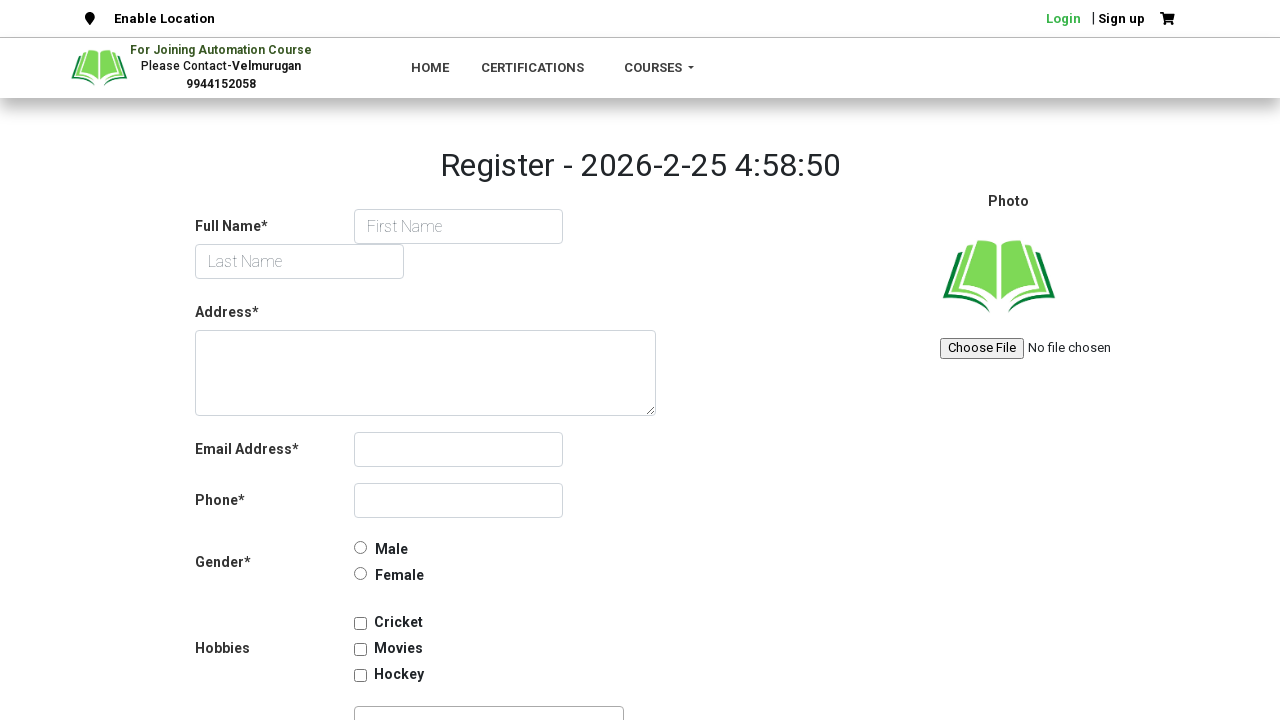

Selected skills dropdown option at index 7 on #skills
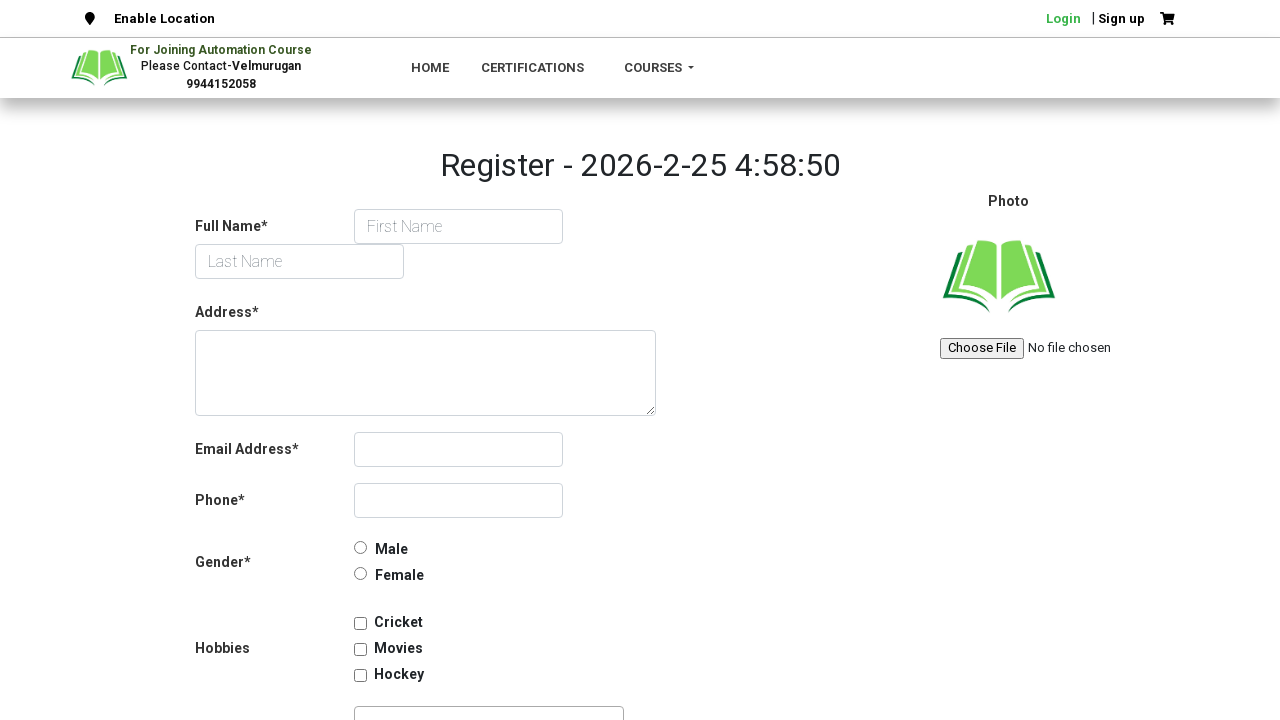

Selected skills dropdown option at index 8 on #skills
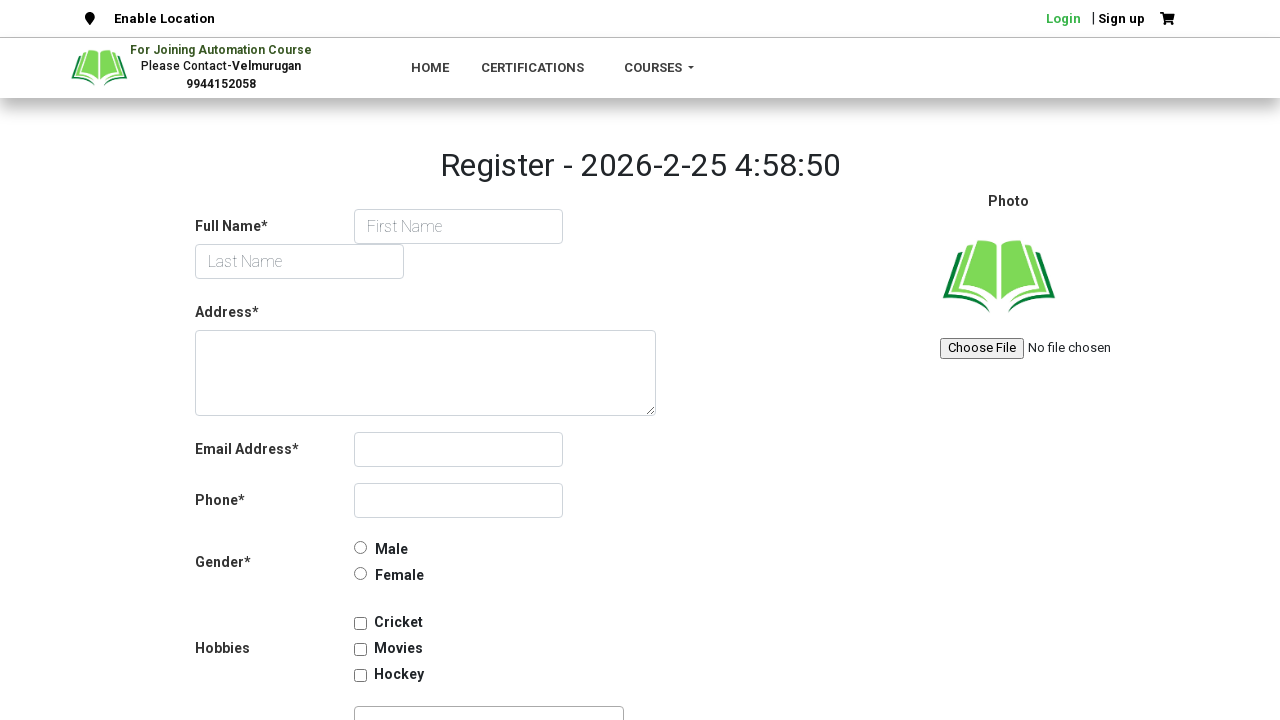

Selected skills dropdown option at index 9 on #skills
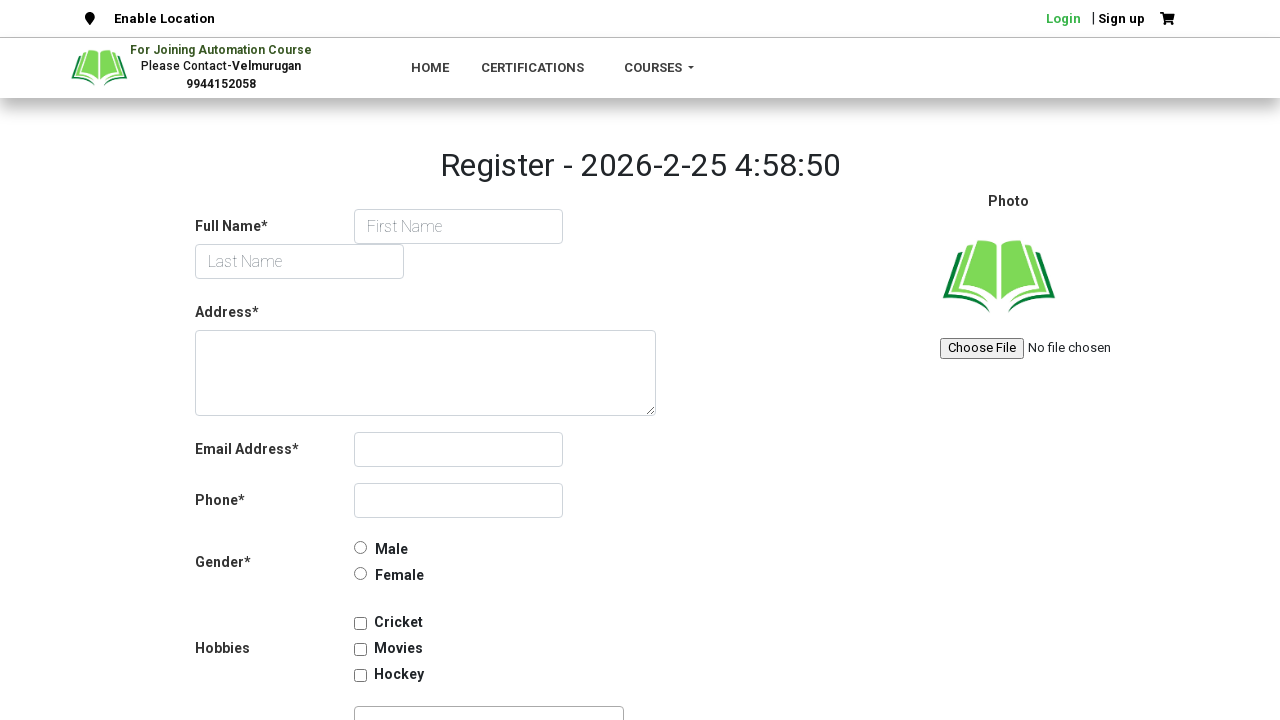

Selected skills dropdown option at index 10 on #skills
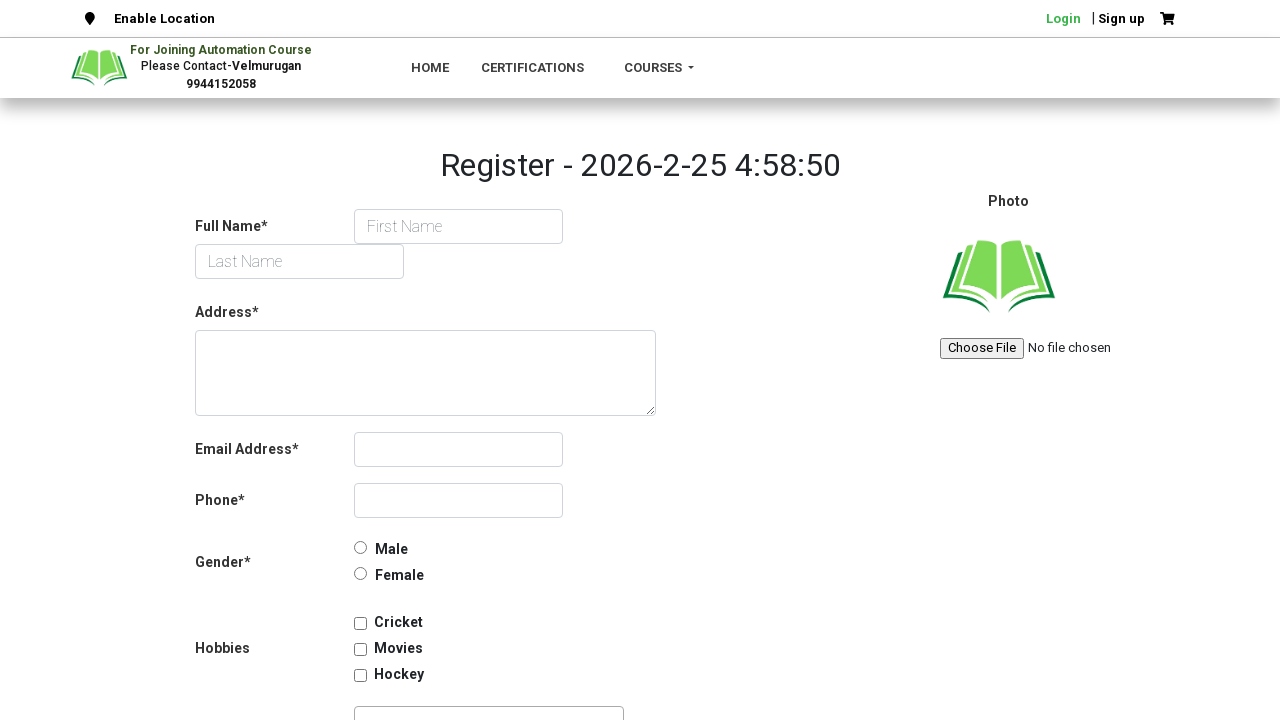

Selected skills dropdown option at index 11 on #skills
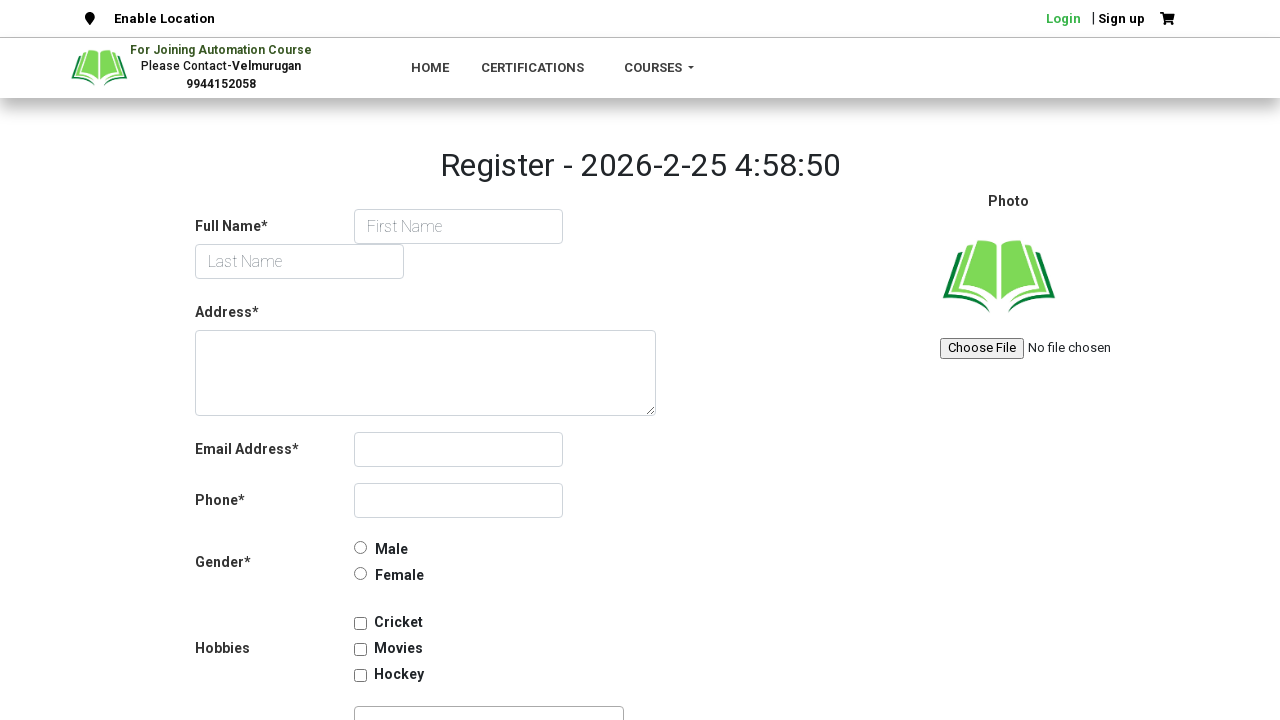

Selected skills dropdown option at index 12 on #skills
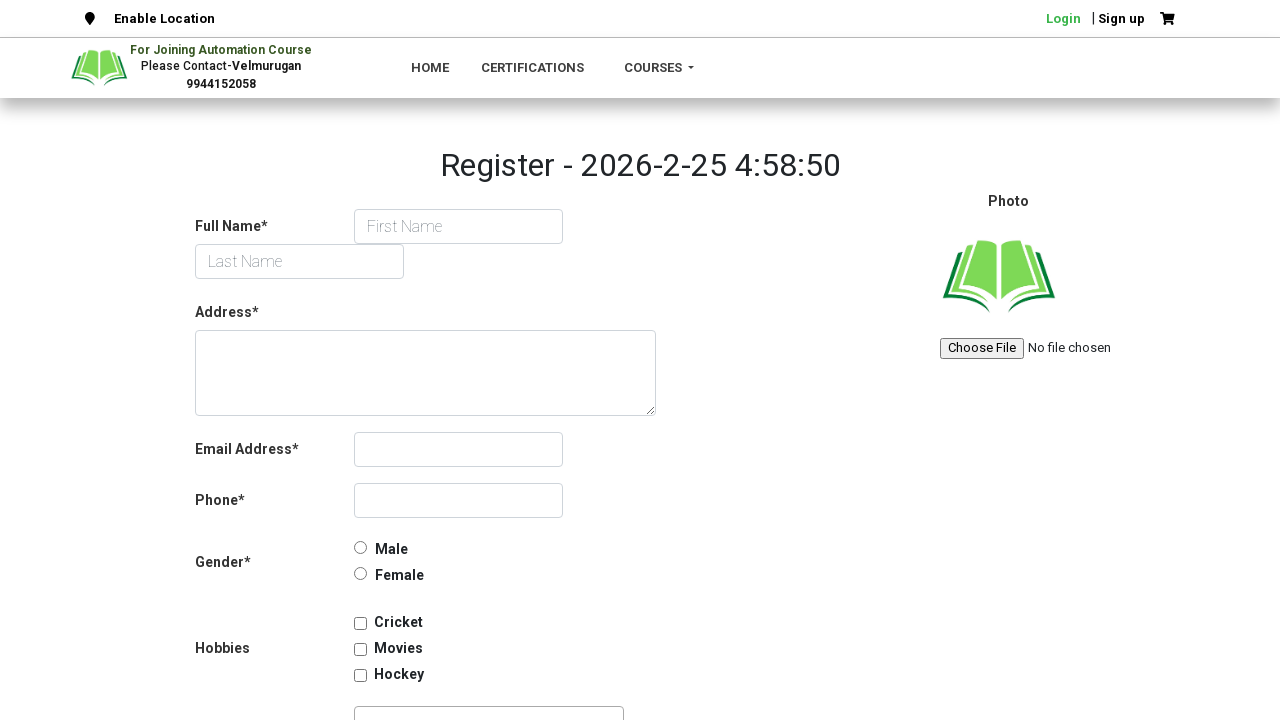

Selected skills dropdown option at index 13 on #skills
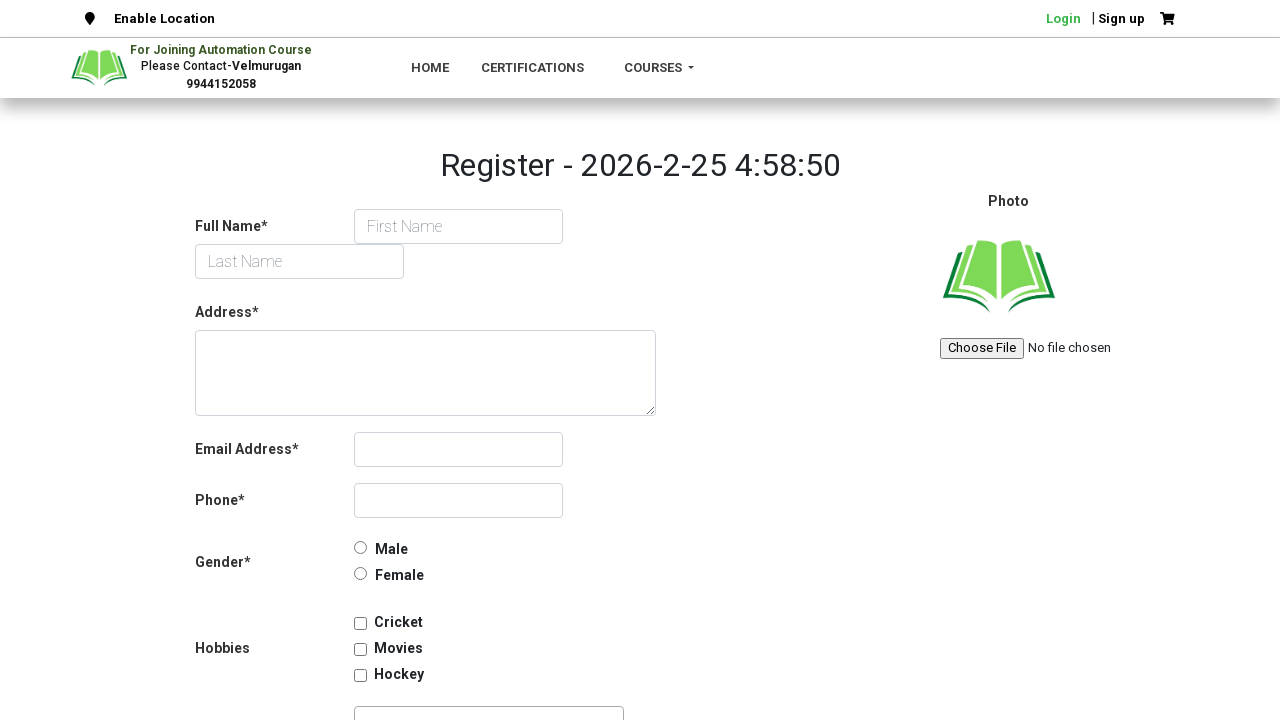

Selected skills dropdown option at index 14 on #skills
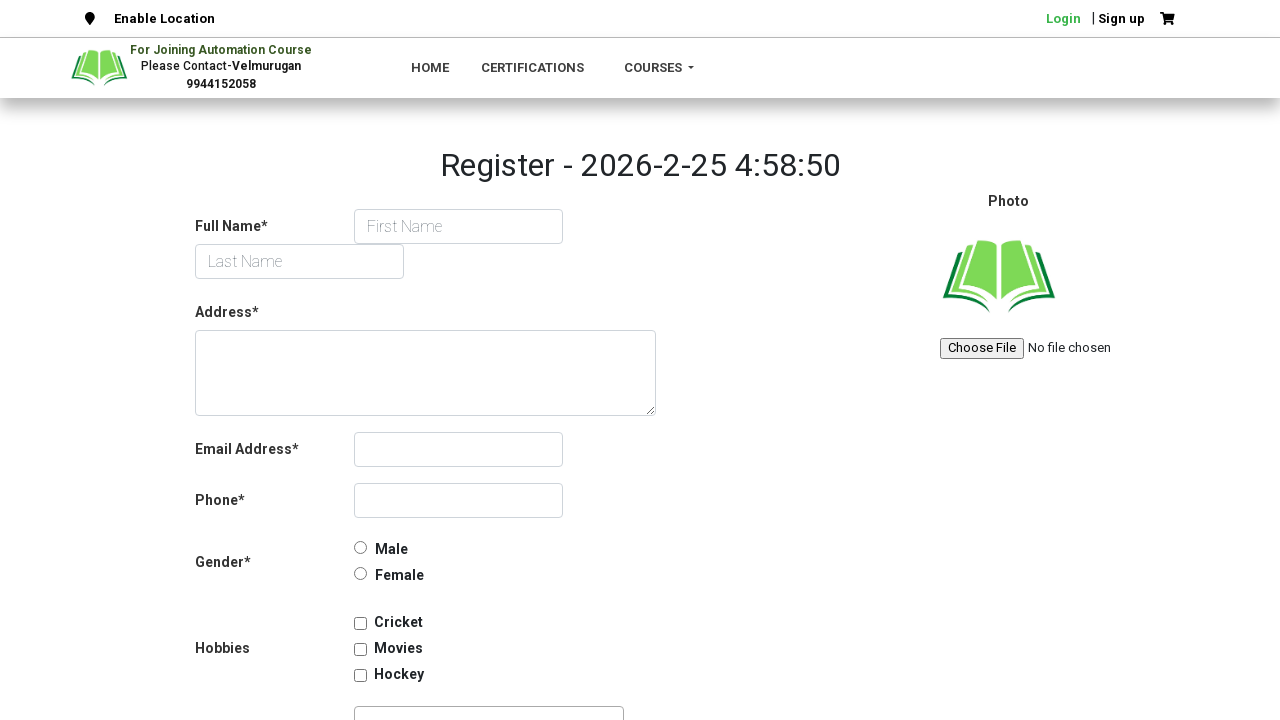

Selected skills dropdown option at index 15 on #skills
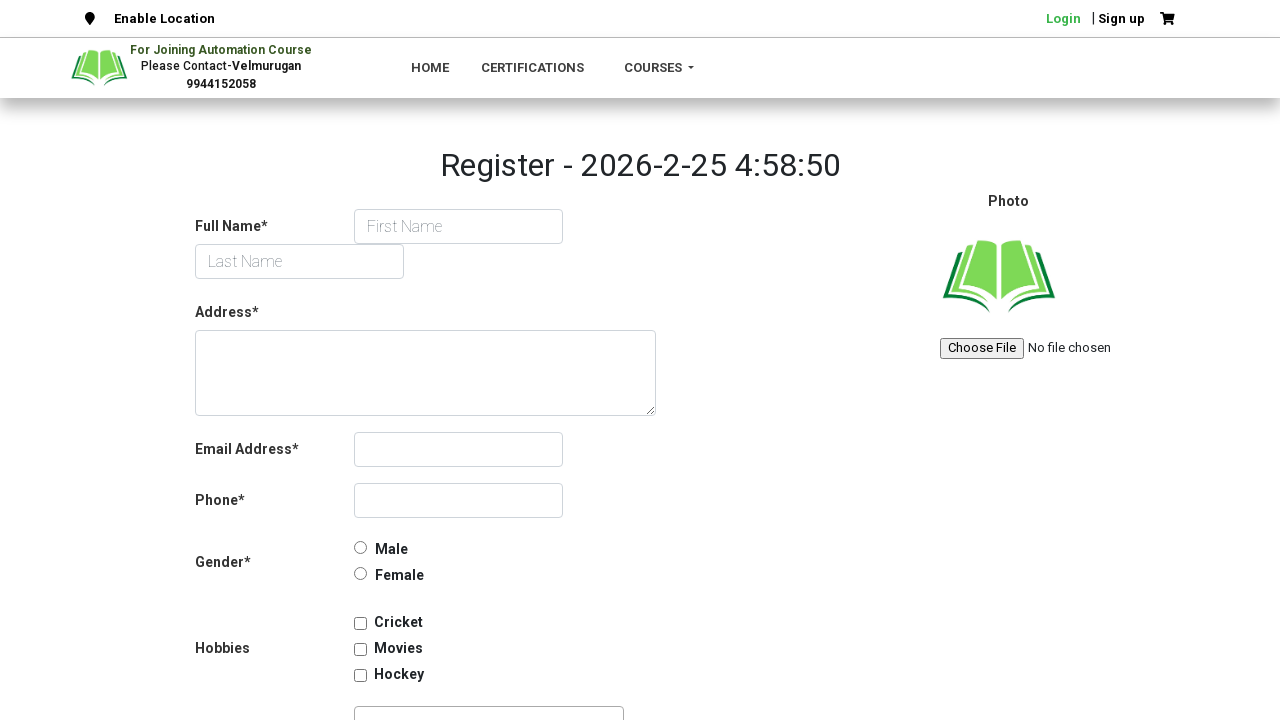

Selected skills dropdown option at index 16 on #skills
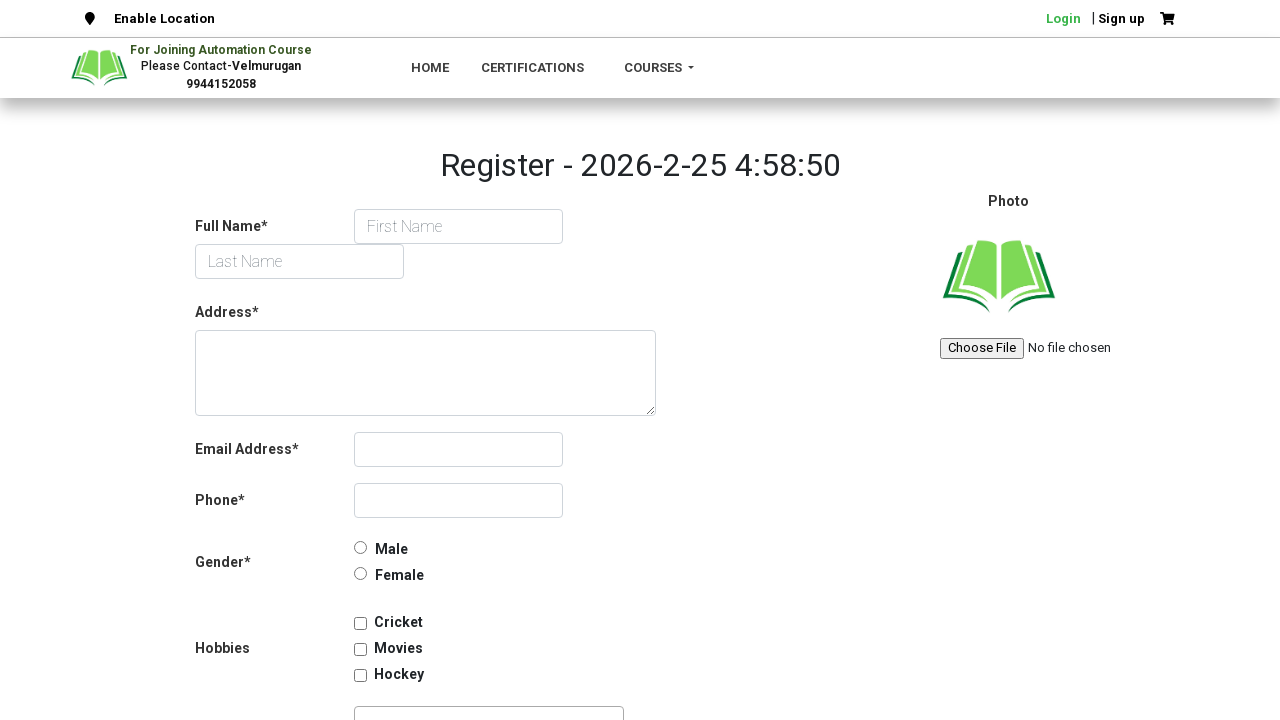

Selected skills dropdown option at index 17 on #skills
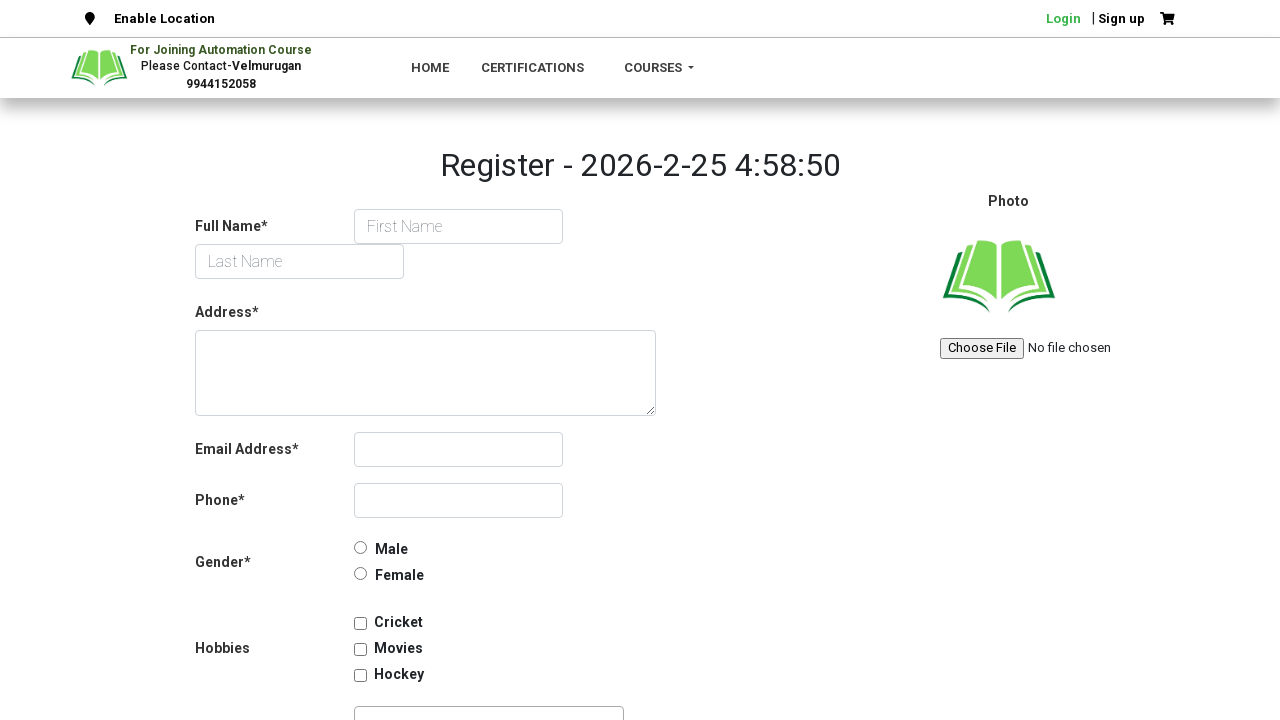

Selected skills dropdown option at index 18 on #skills
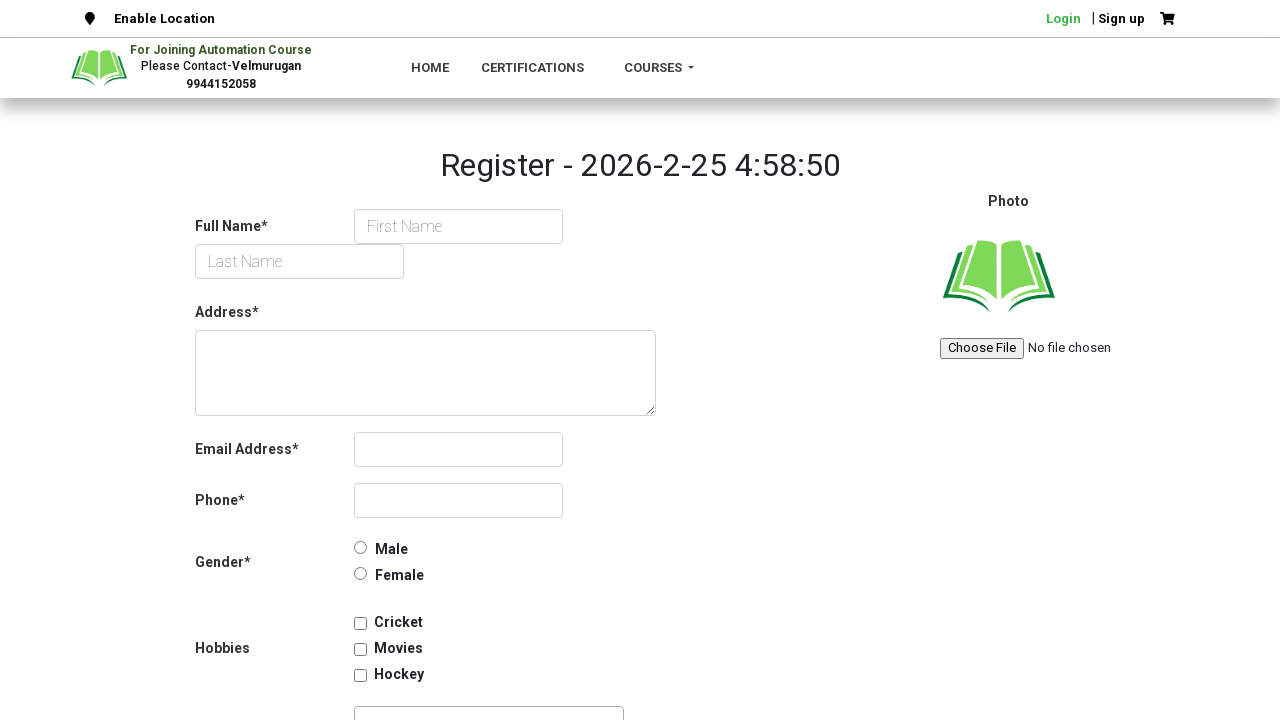

Selected skills dropdown option at index 19 on #skills
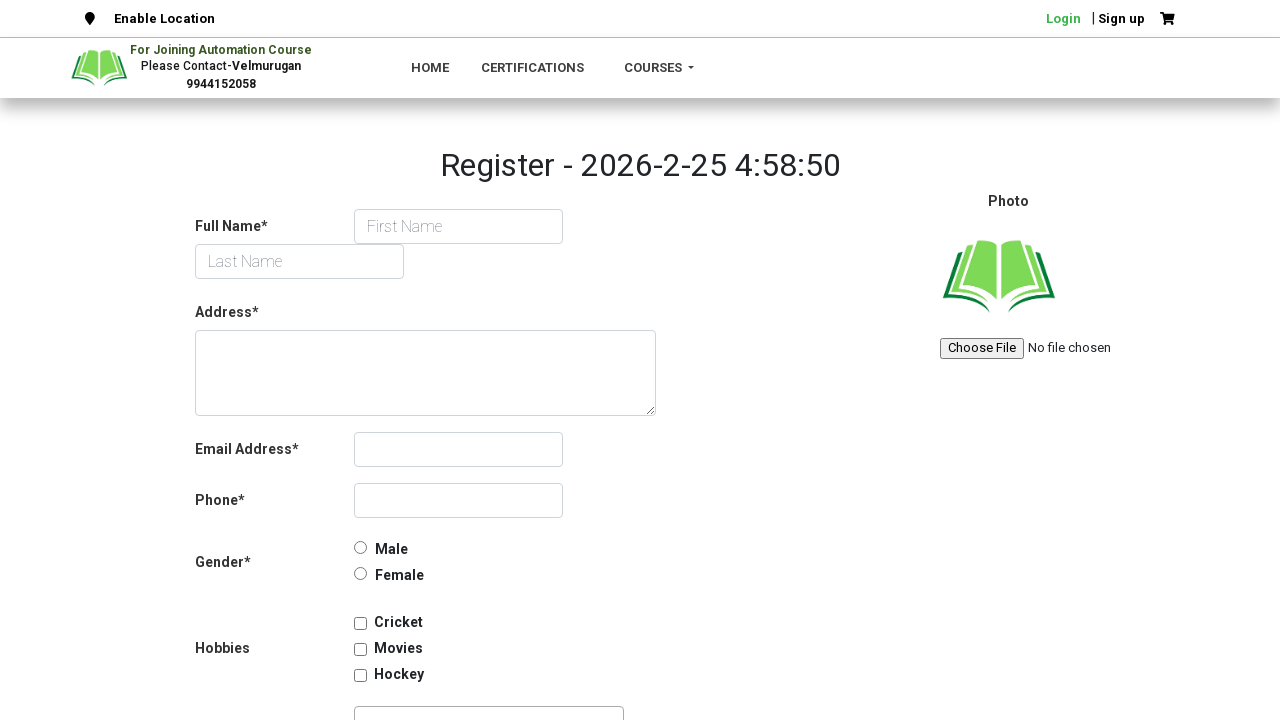

Selected skills dropdown option at index 20 on #skills
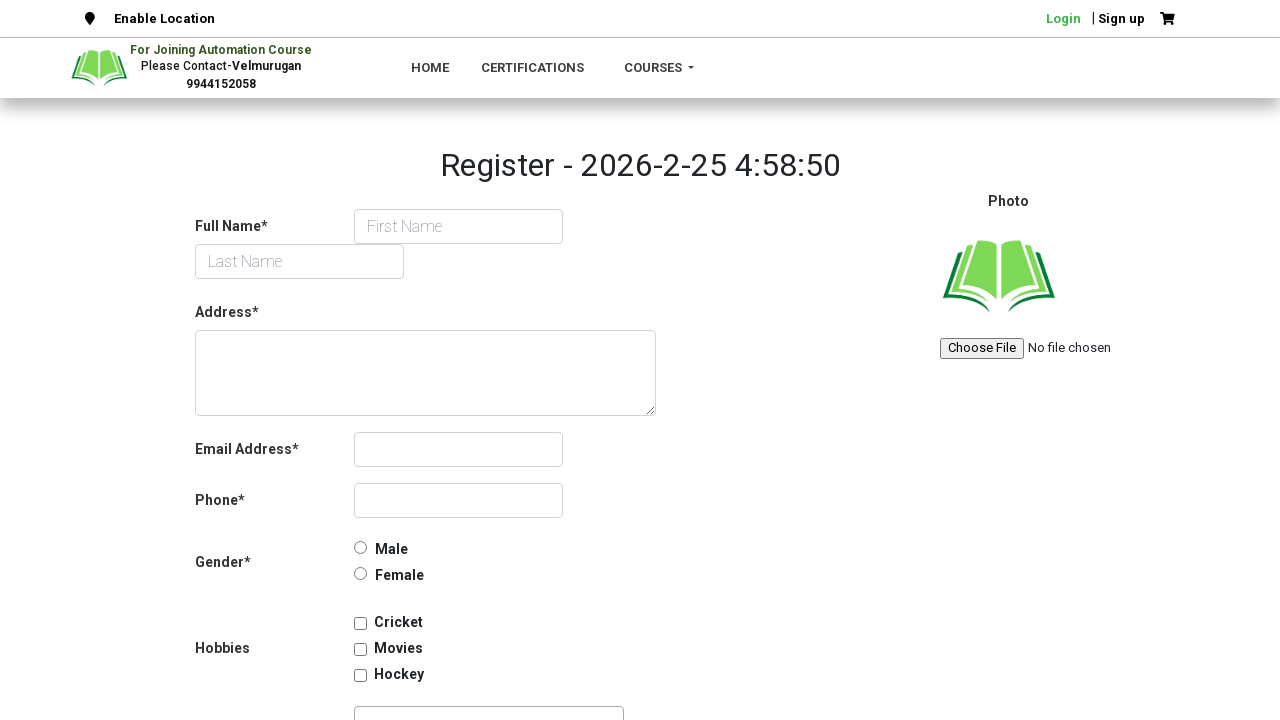

Selected skills dropdown option at index 21 on #skills
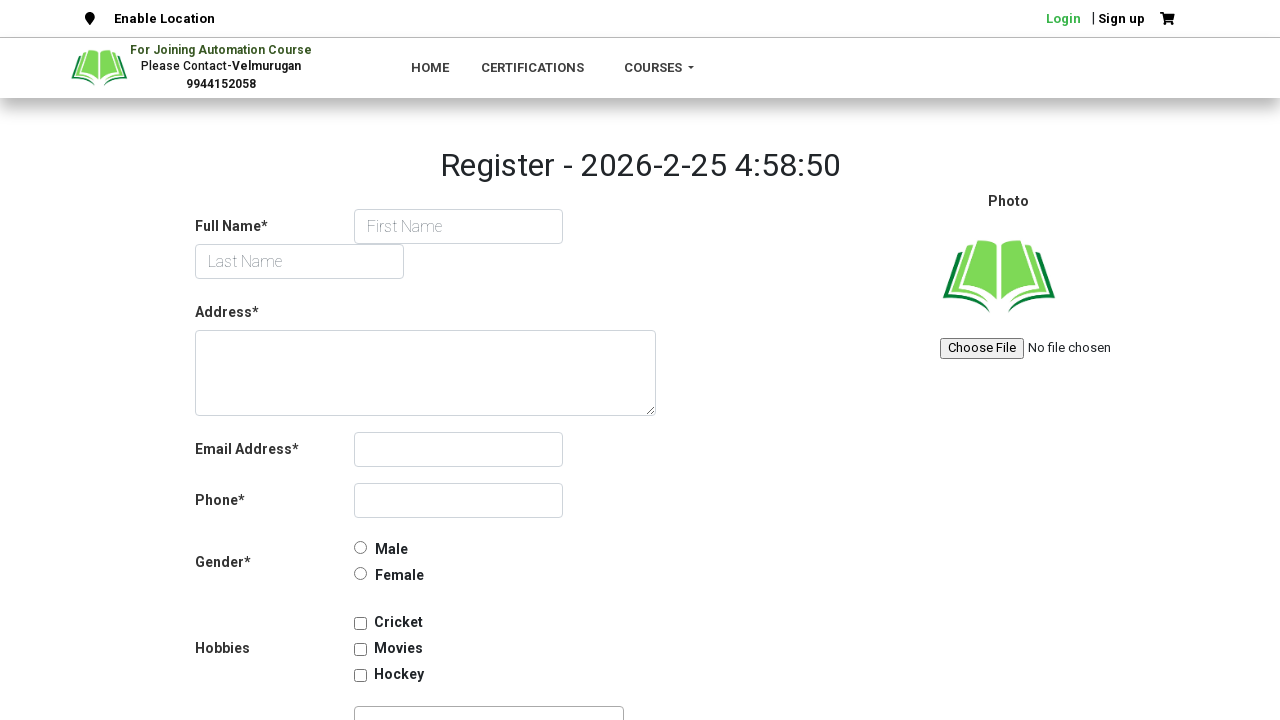

Selected skills dropdown option at index 22 on #skills
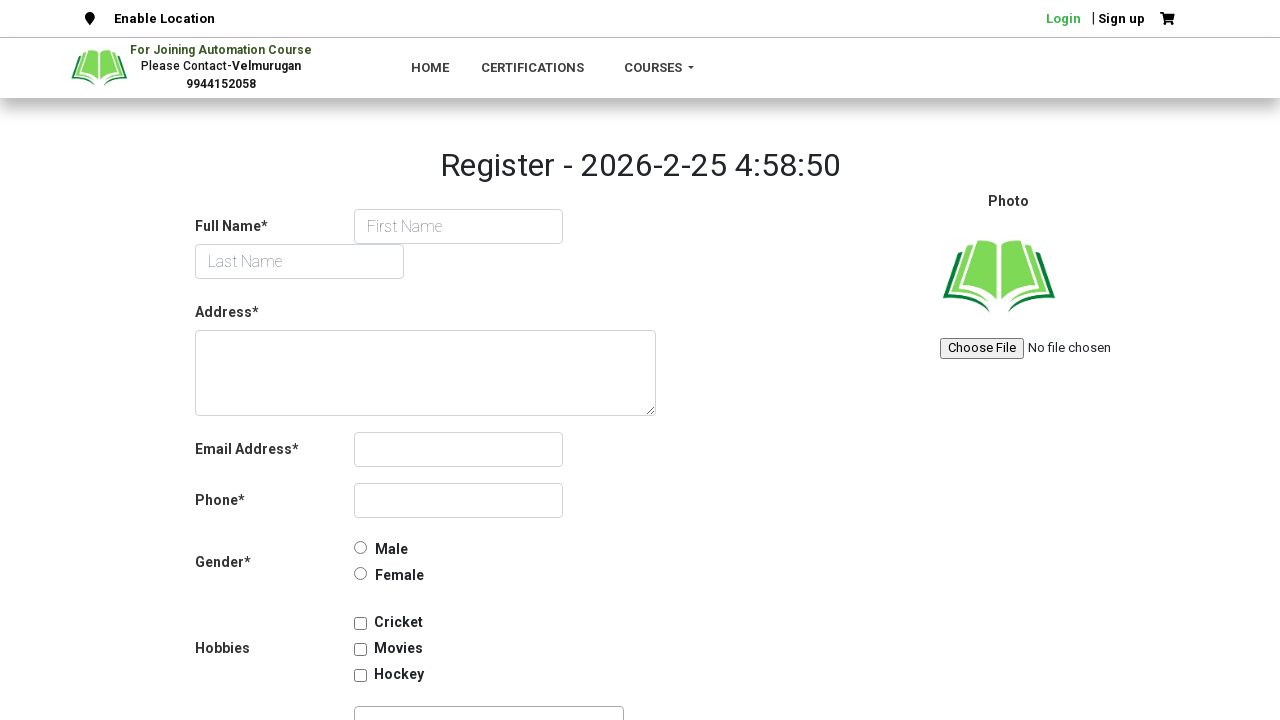

Selected skills dropdown option at index 23 on #skills
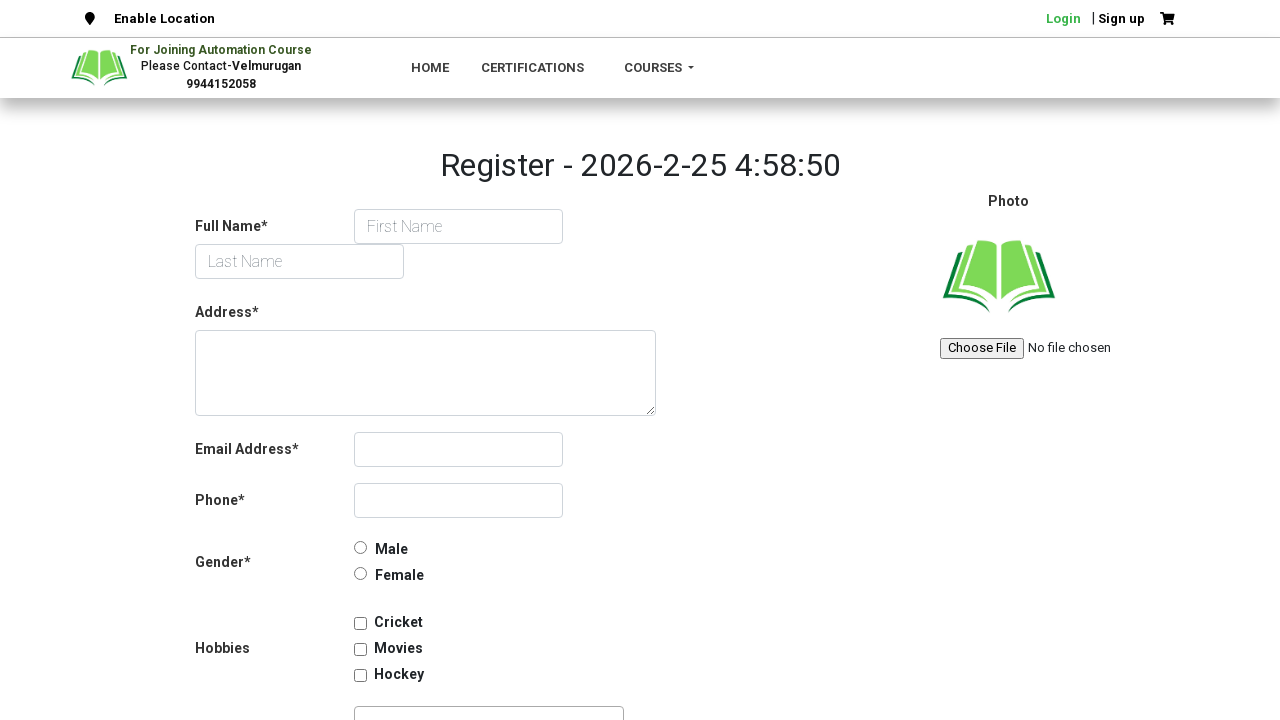

Selected skills dropdown option at index 24 on #skills
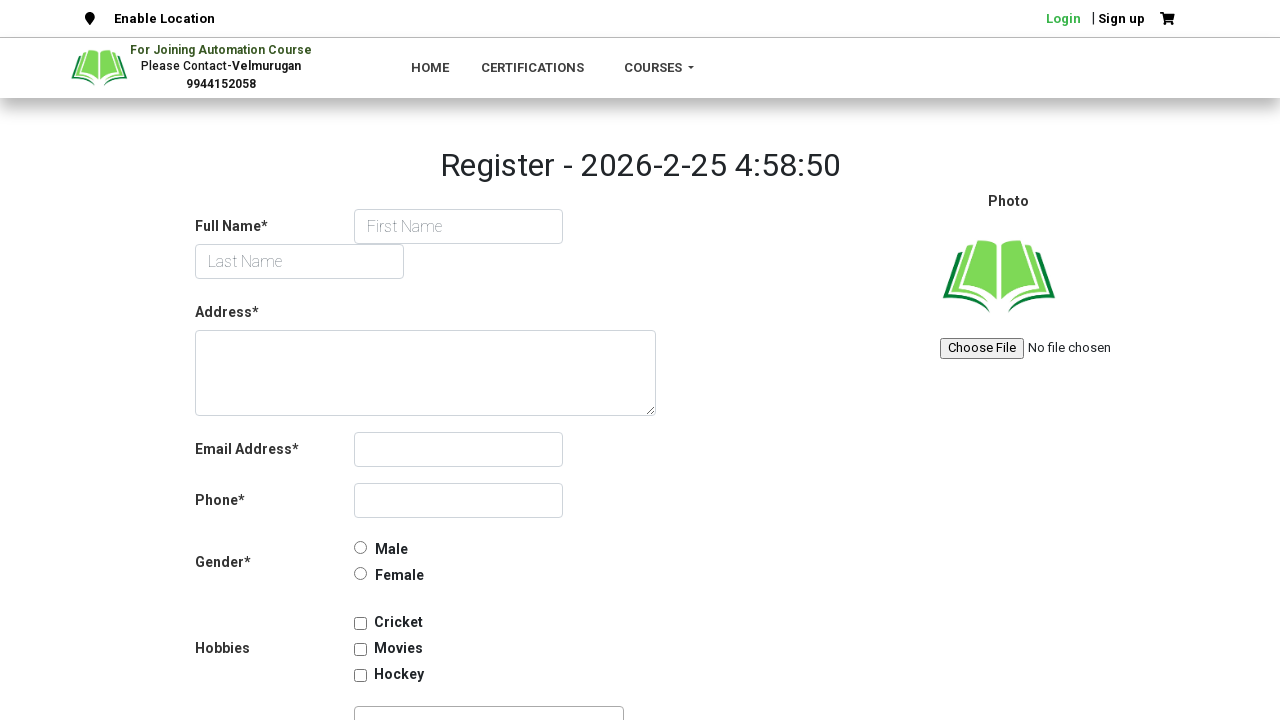

Selected skills dropdown option at index 25 on #skills
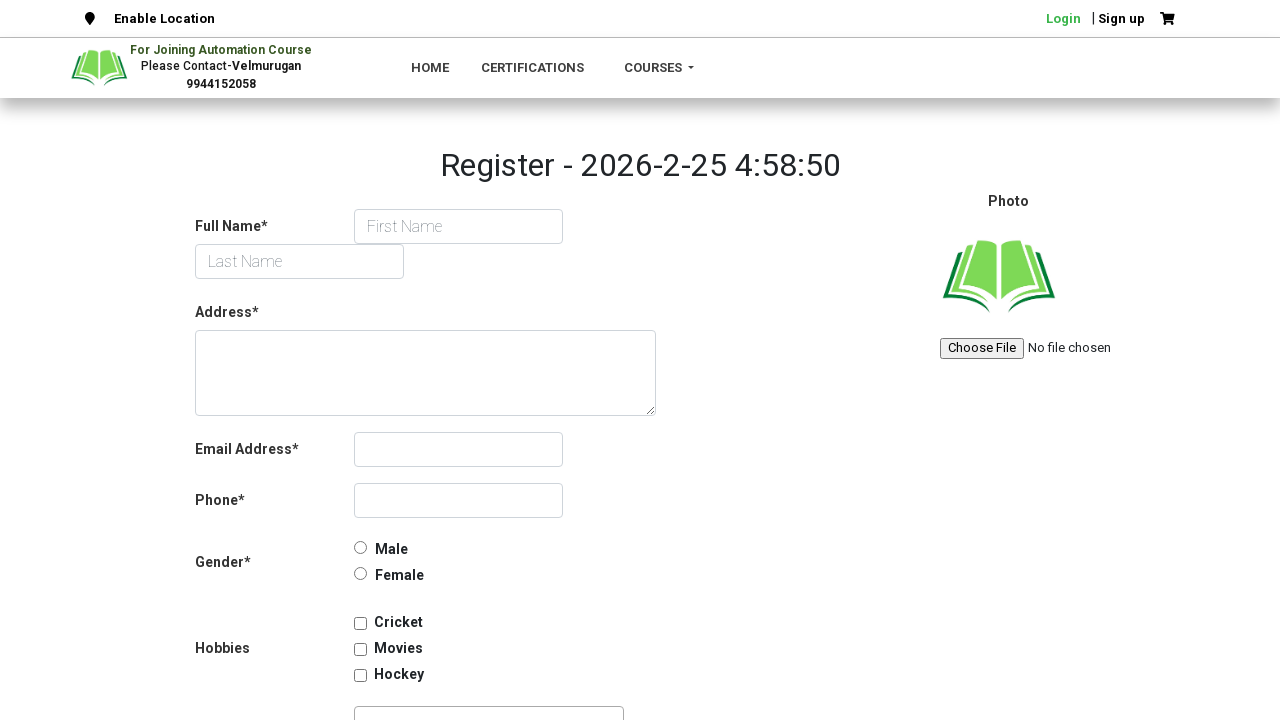

Selected skills dropdown option at index 26 on #skills
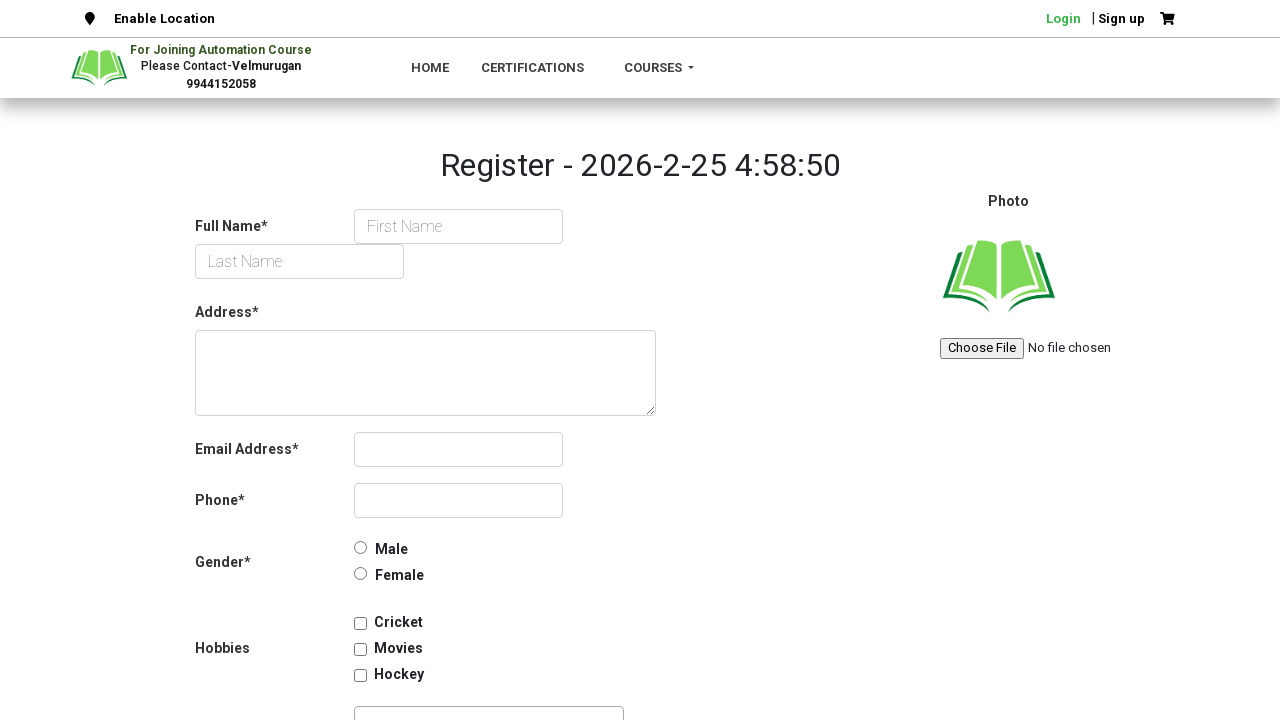

Selected skills dropdown option at index 27 on #skills
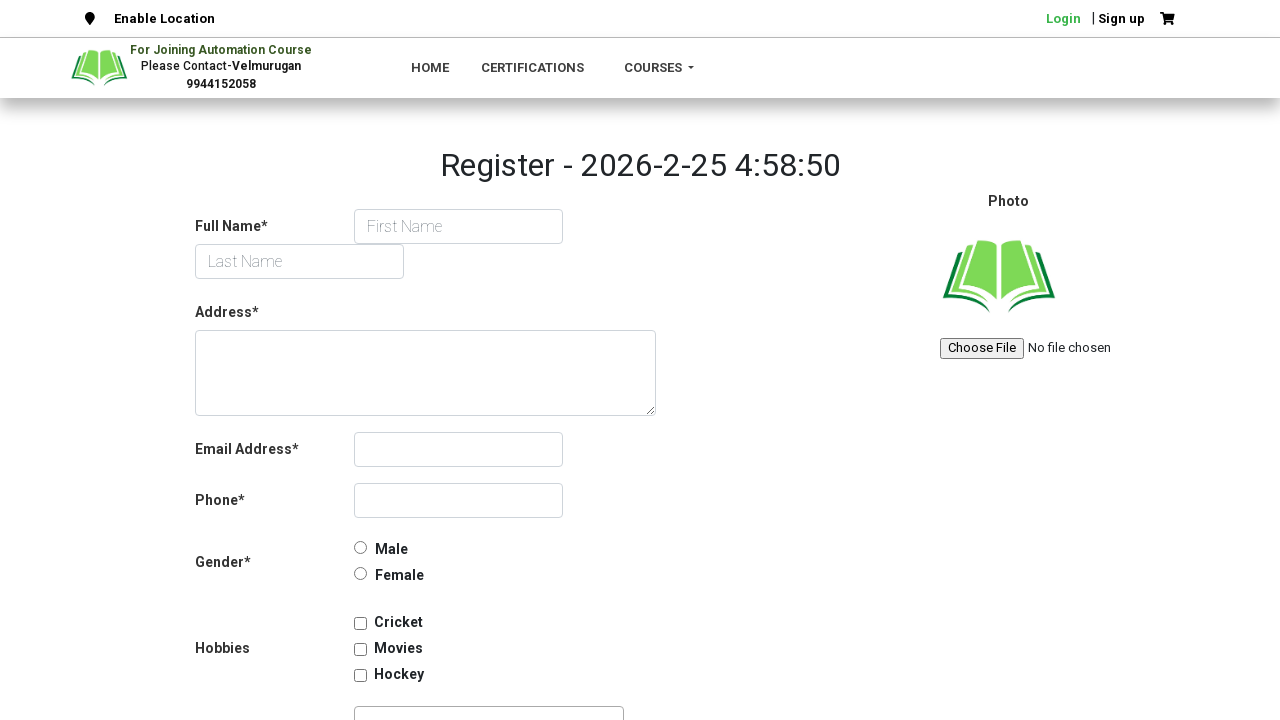

Selected skills dropdown option at index 28 on #skills
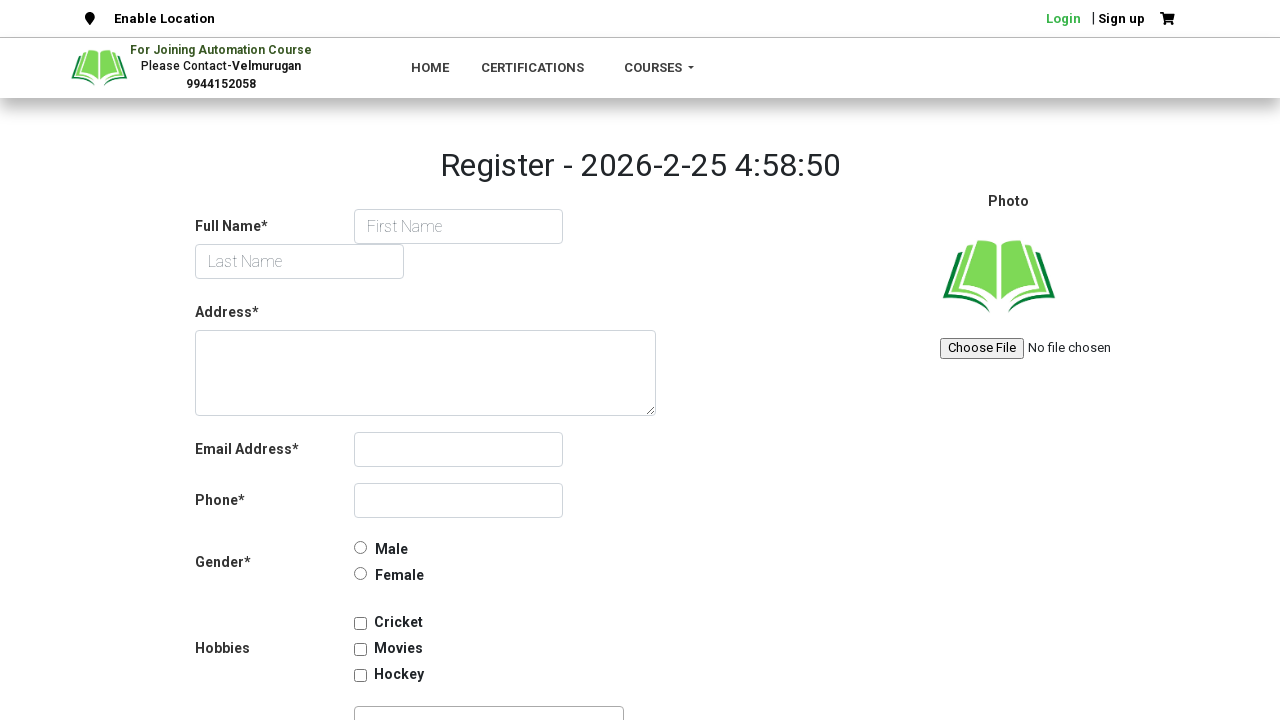

Selected skills dropdown option at index 29 on #skills
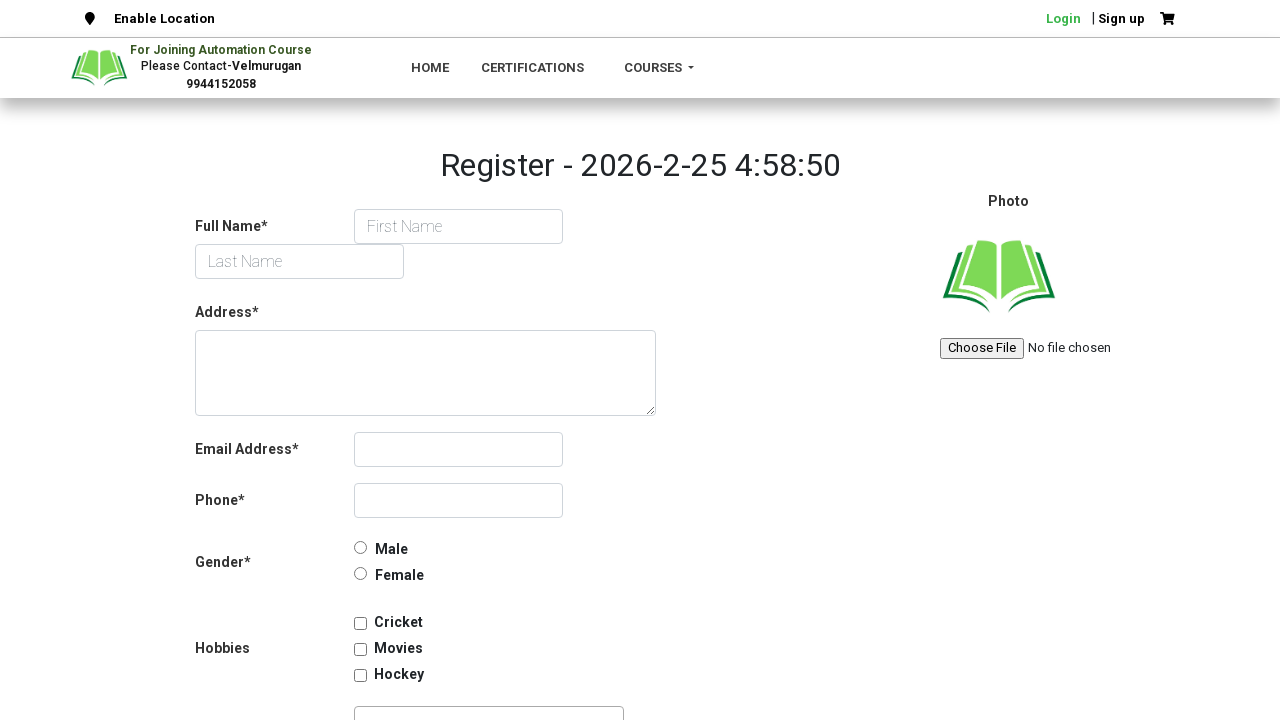

Selected skills dropdown option at index 30 on #skills
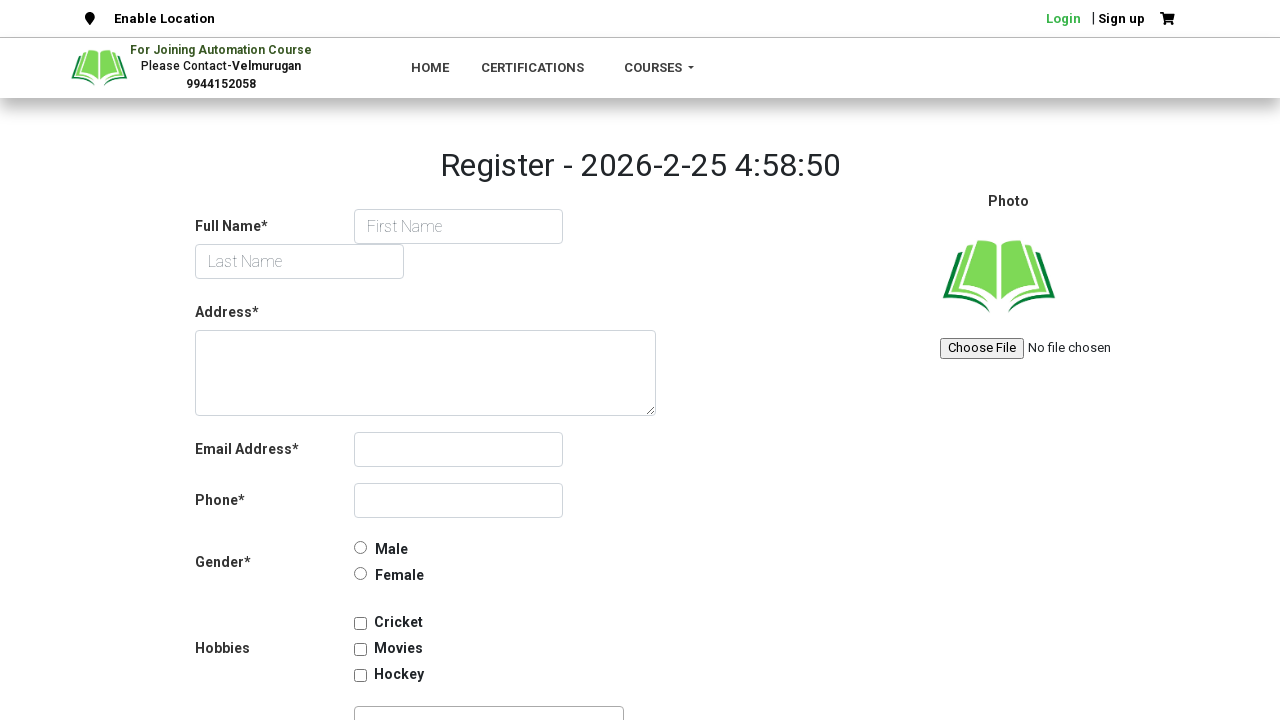

Selected skills dropdown option at index 31 on #skills
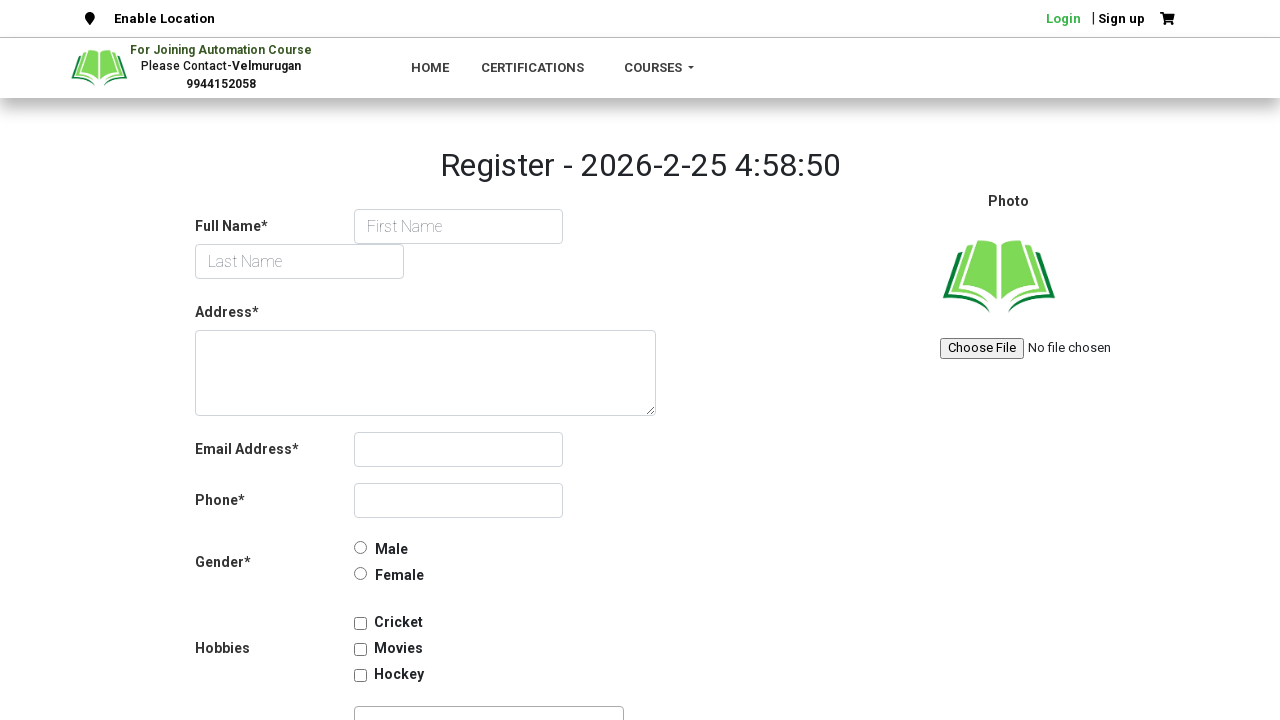

Selected skills dropdown option at index 32 on #skills
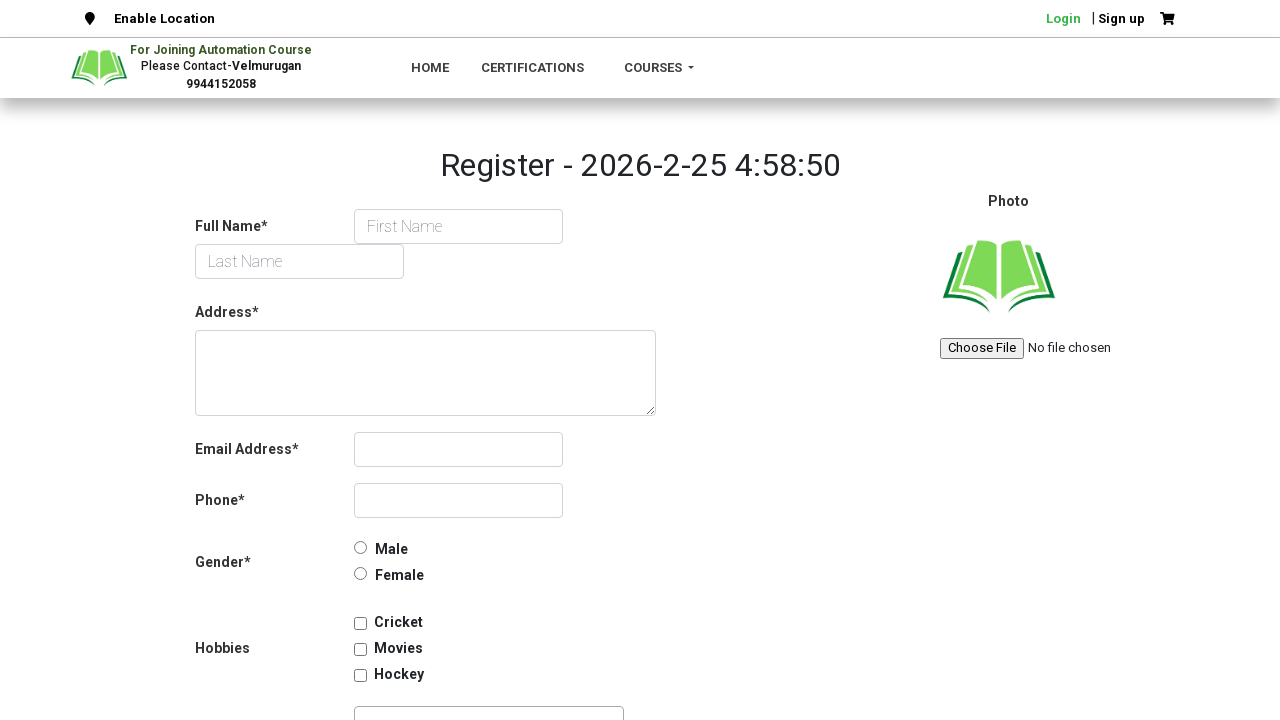

Selected skills dropdown option at index 33 on #skills
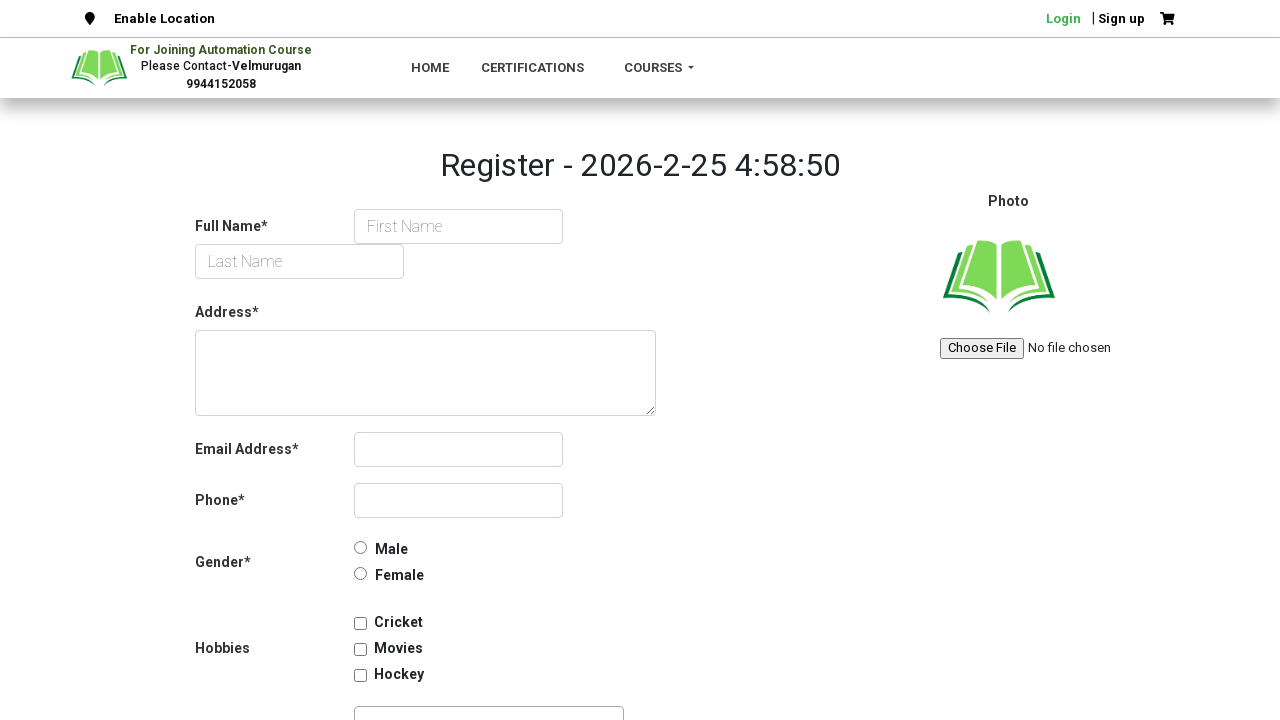

Selected skills dropdown option at index 34 on #skills
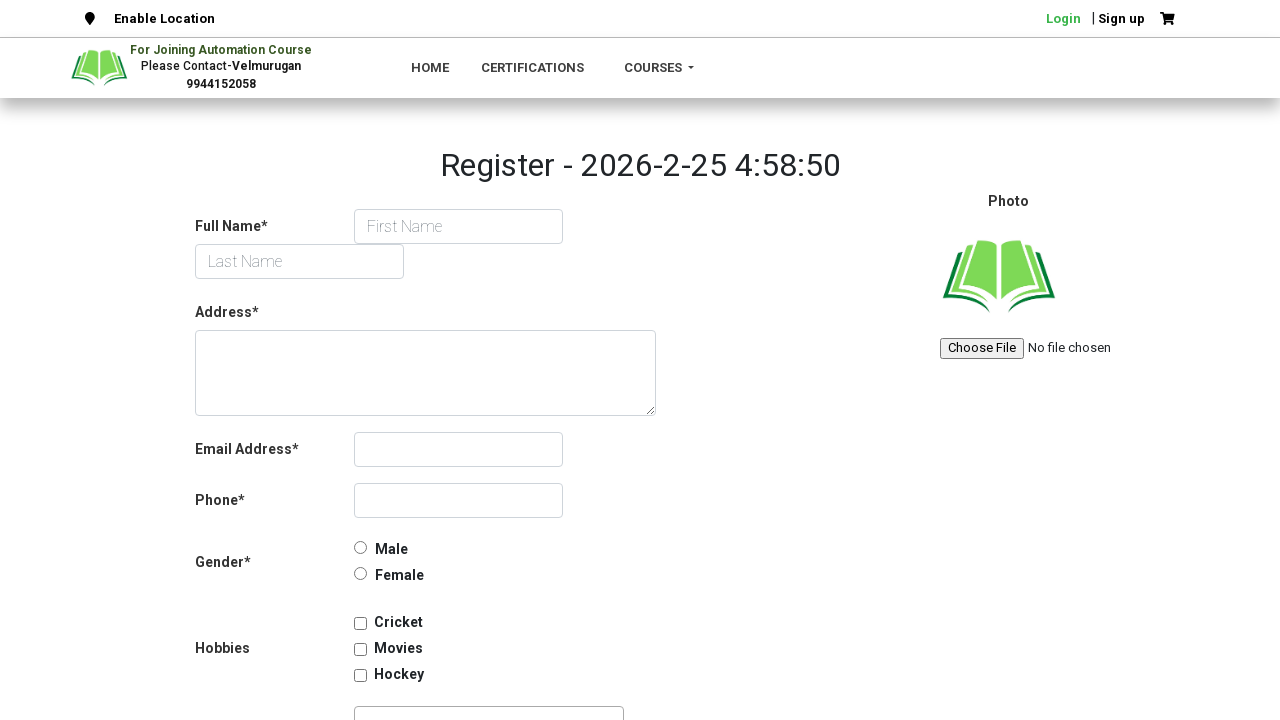

Selected skills dropdown option at index 35 on #skills
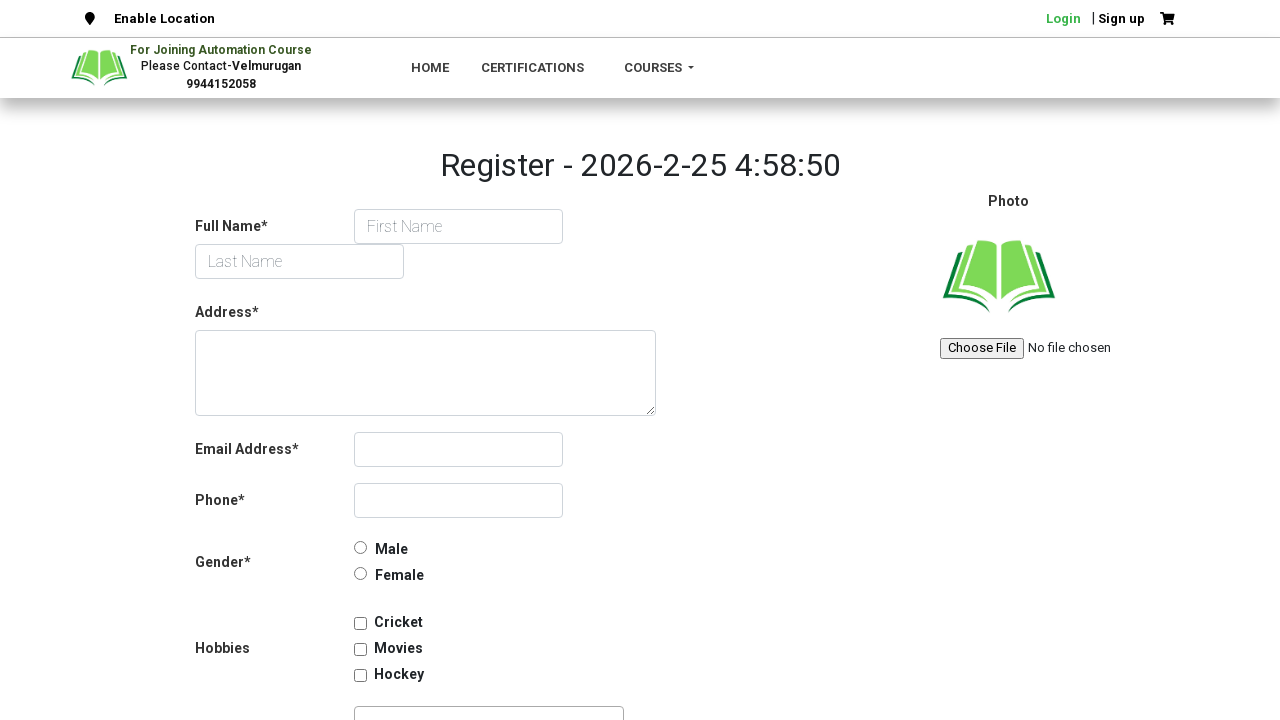

Selected skills dropdown option at index 36 on #skills
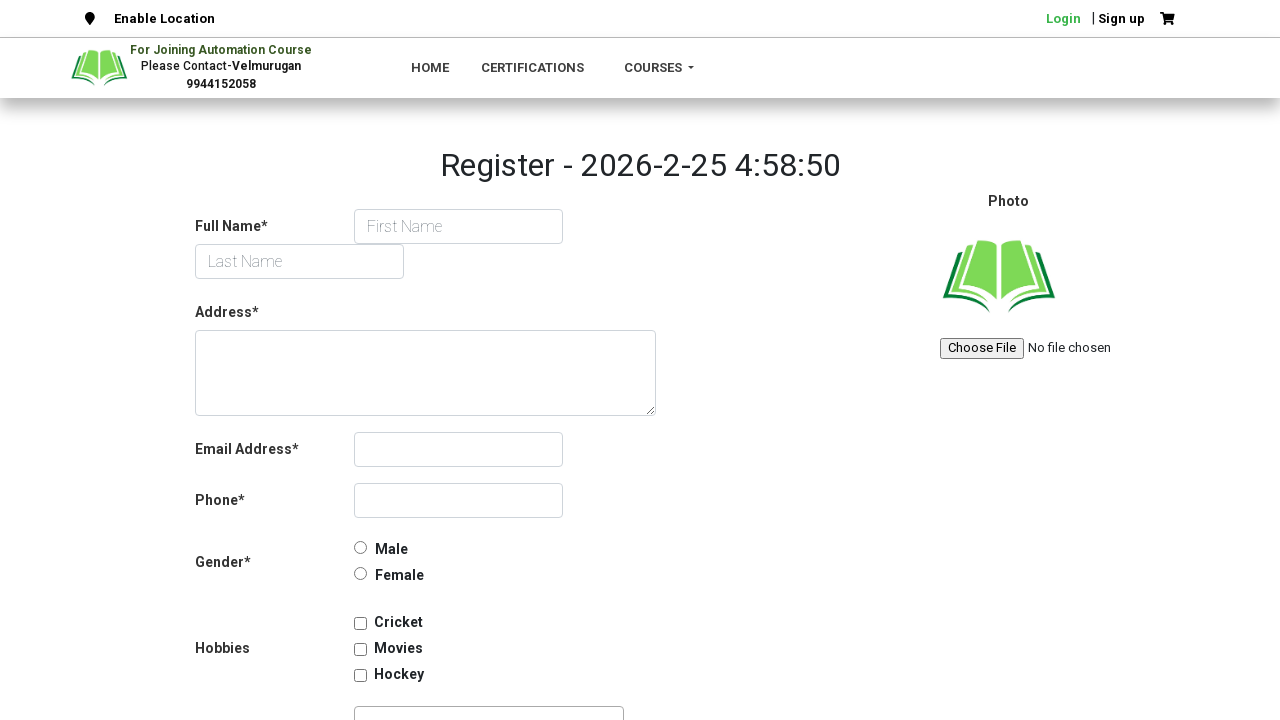

Selected skills dropdown option at index 37 on #skills
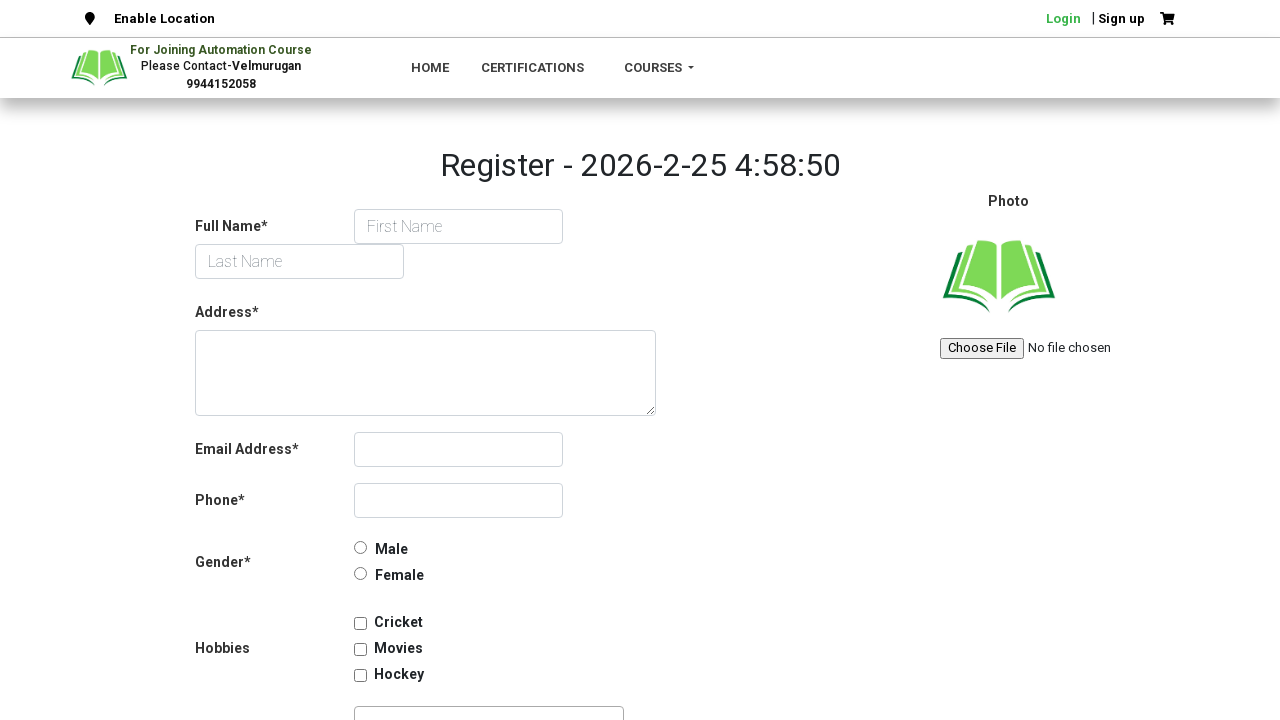

Selected skills dropdown option at index 38 on #skills
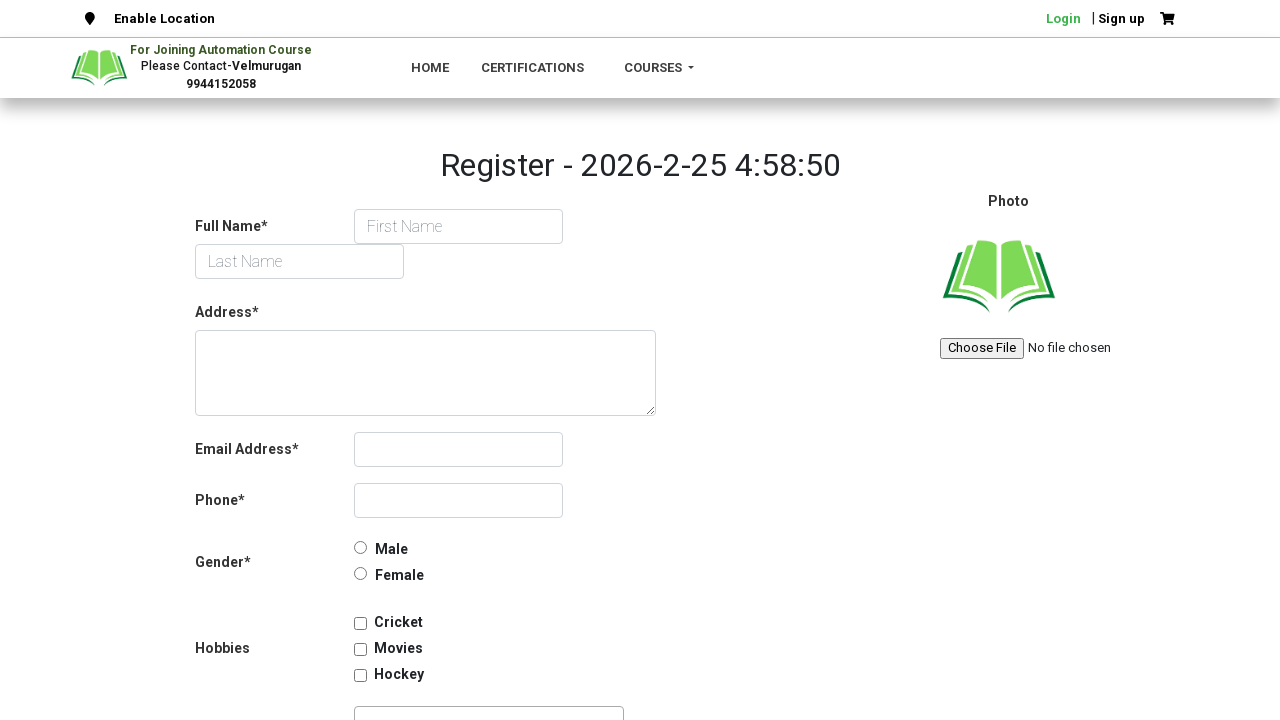

Selected skills dropdown option at index 39 on #skills
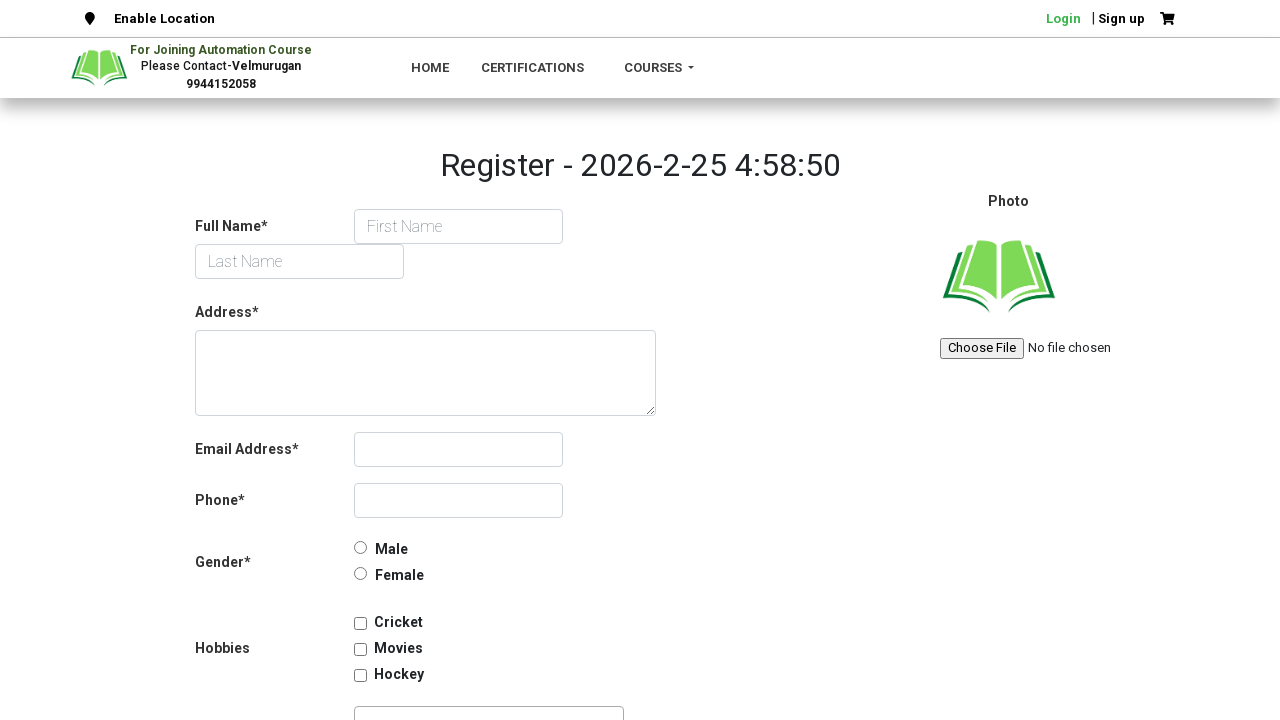

Selected skills dropdown option at index 40 on #skills
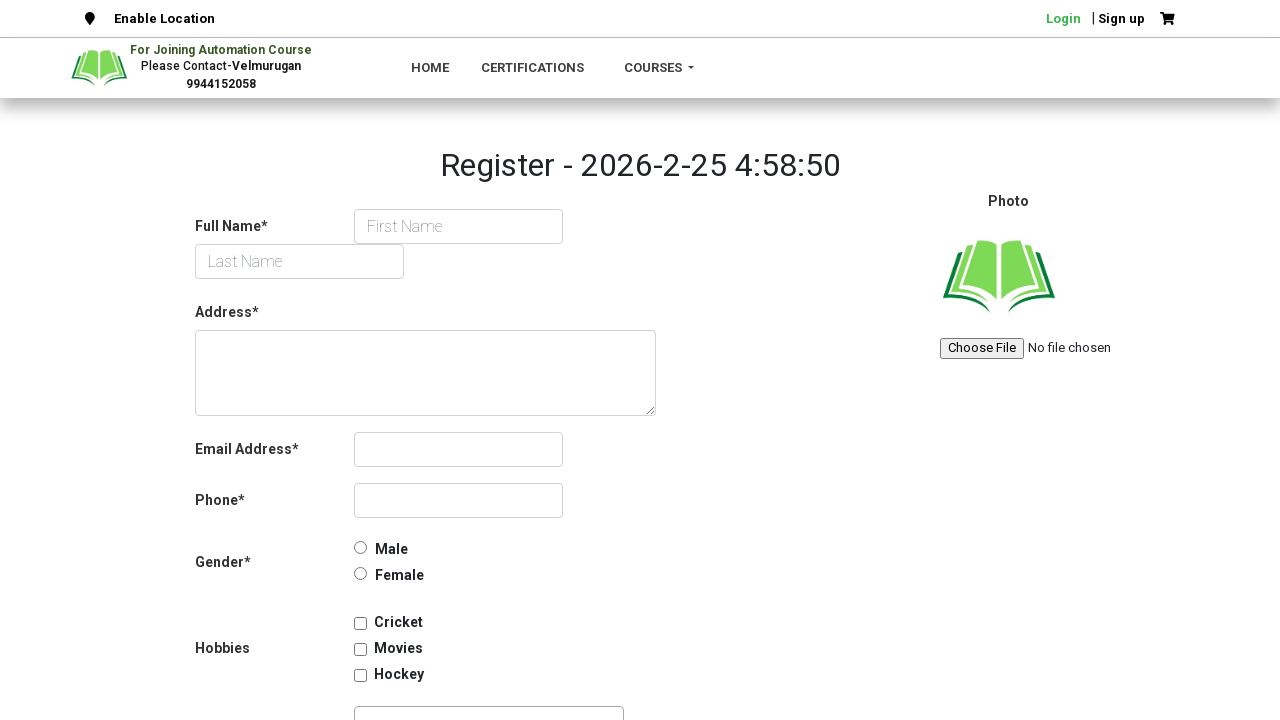

Selected skills dropdown option at index 41 on #skills
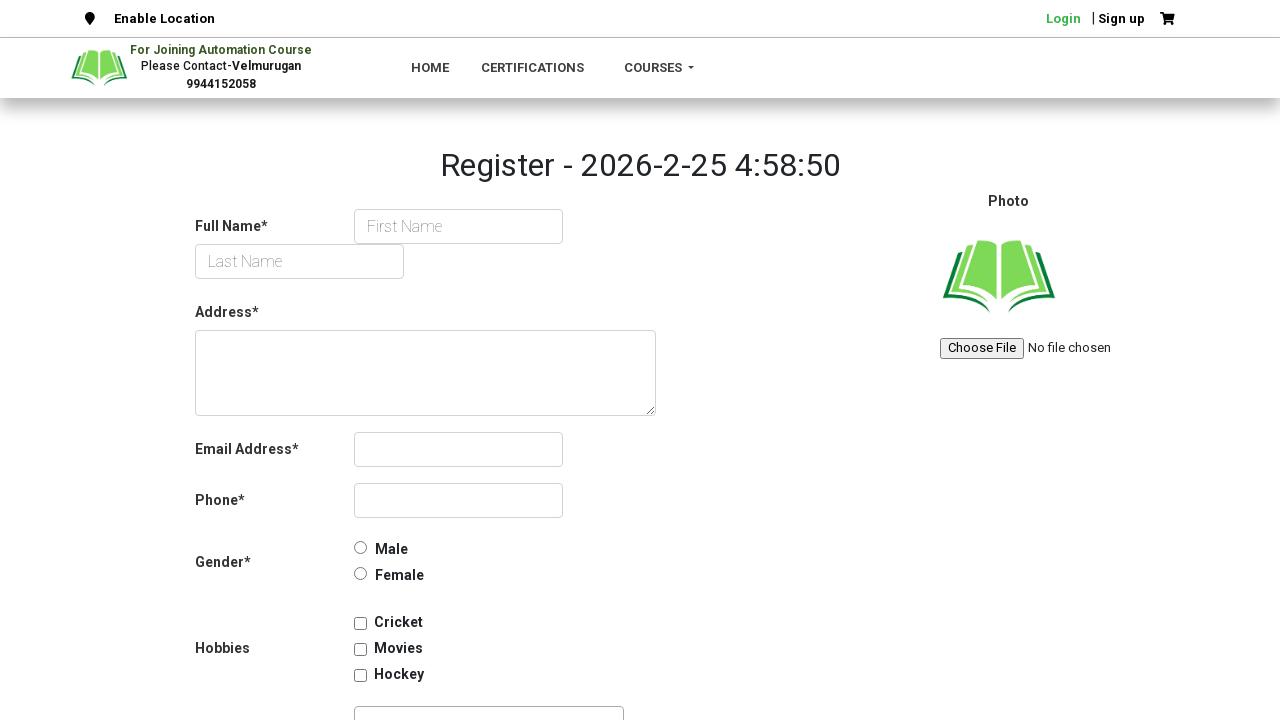

Selected skills dropdown option at index 42 on #skills
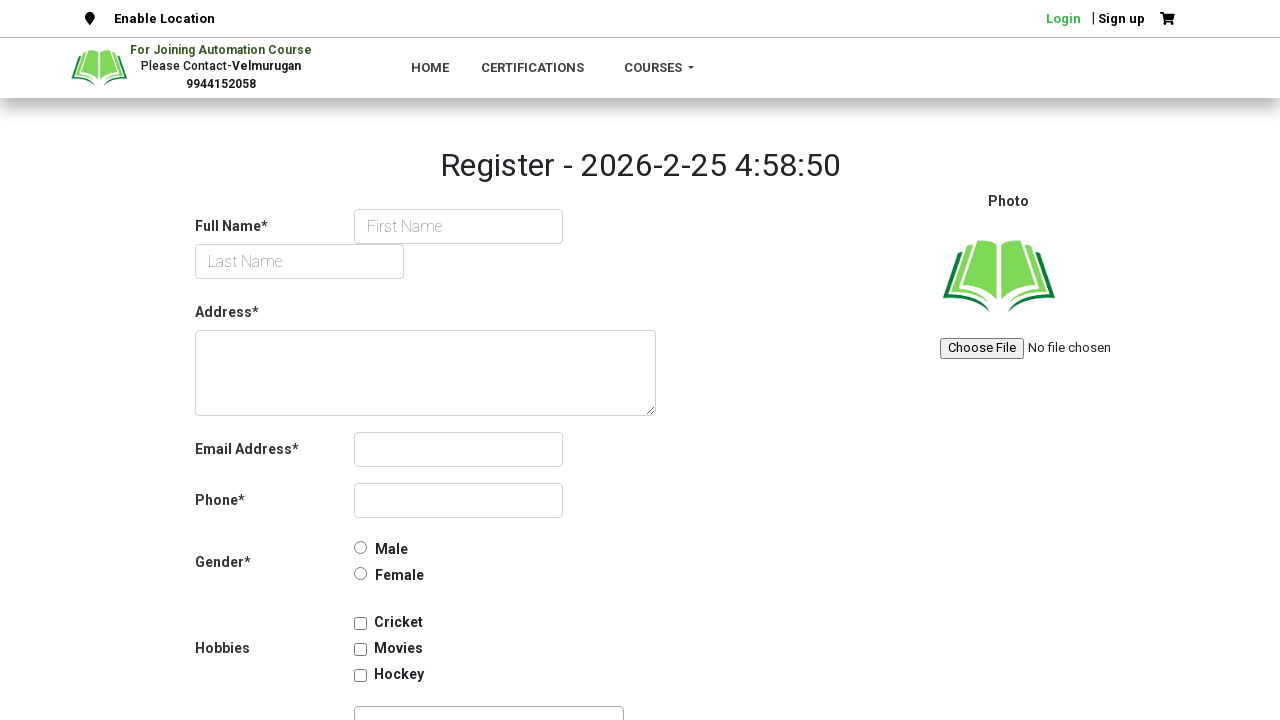

Selected skills dropdown option at index 43 on #skills
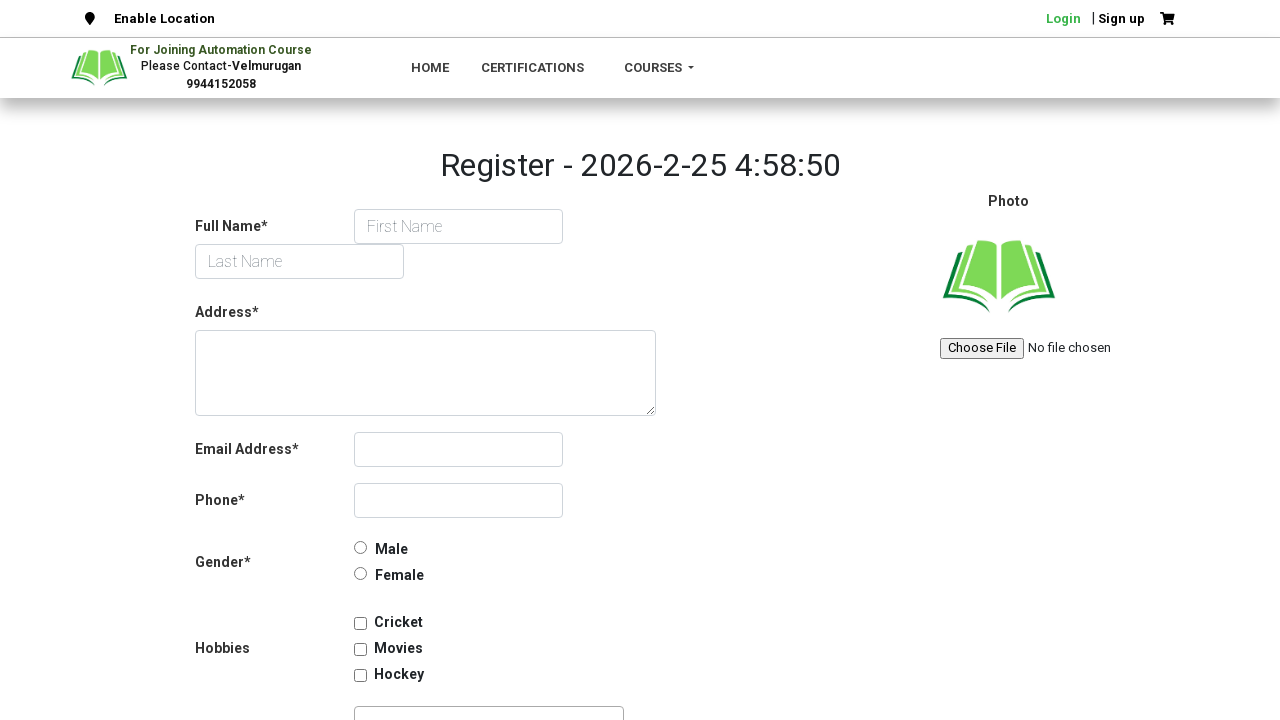

Selected skills dropdown option at index 44 on #skills
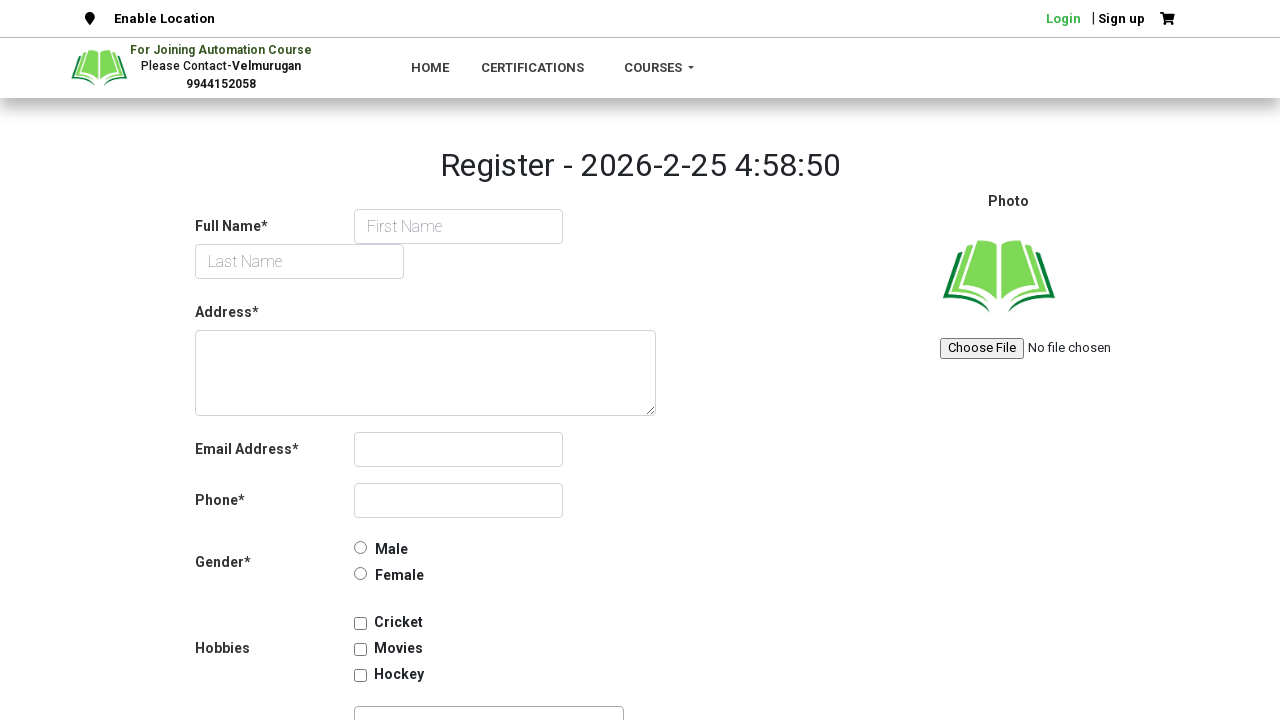

Selected skills dropdown option at index 45 on #skills
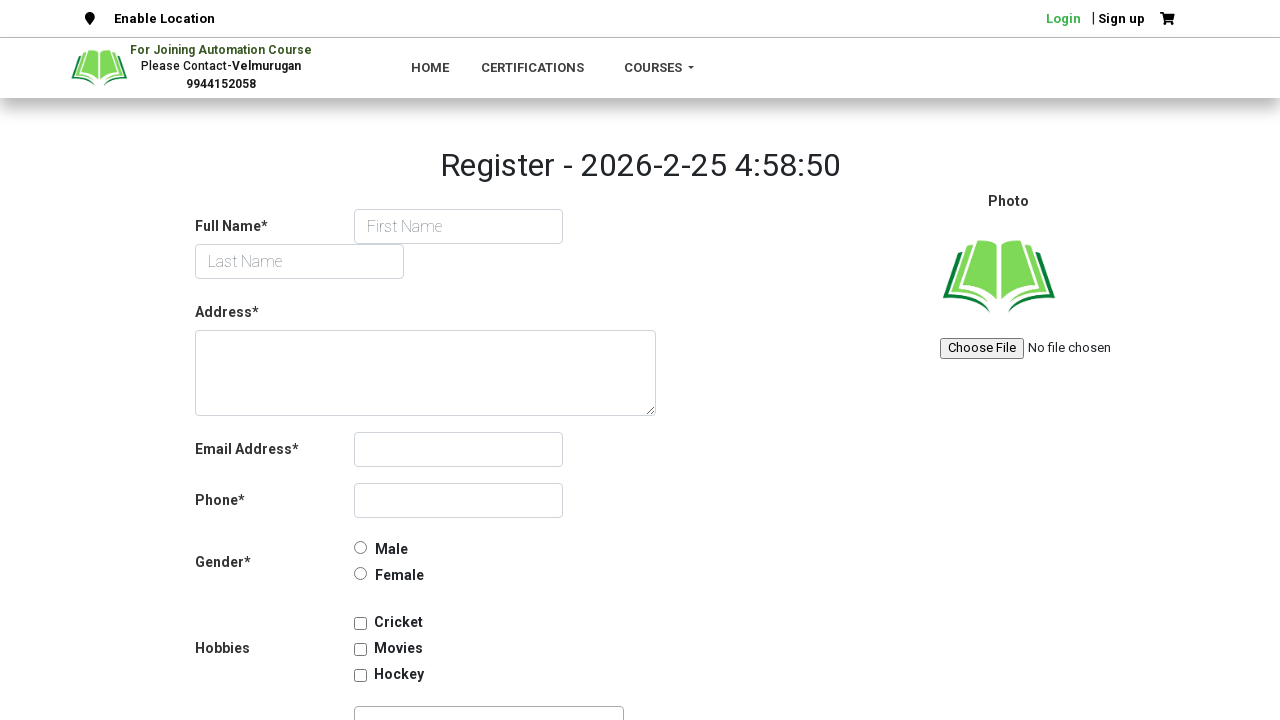

Selected skills dropdown option at index 46 on #skills
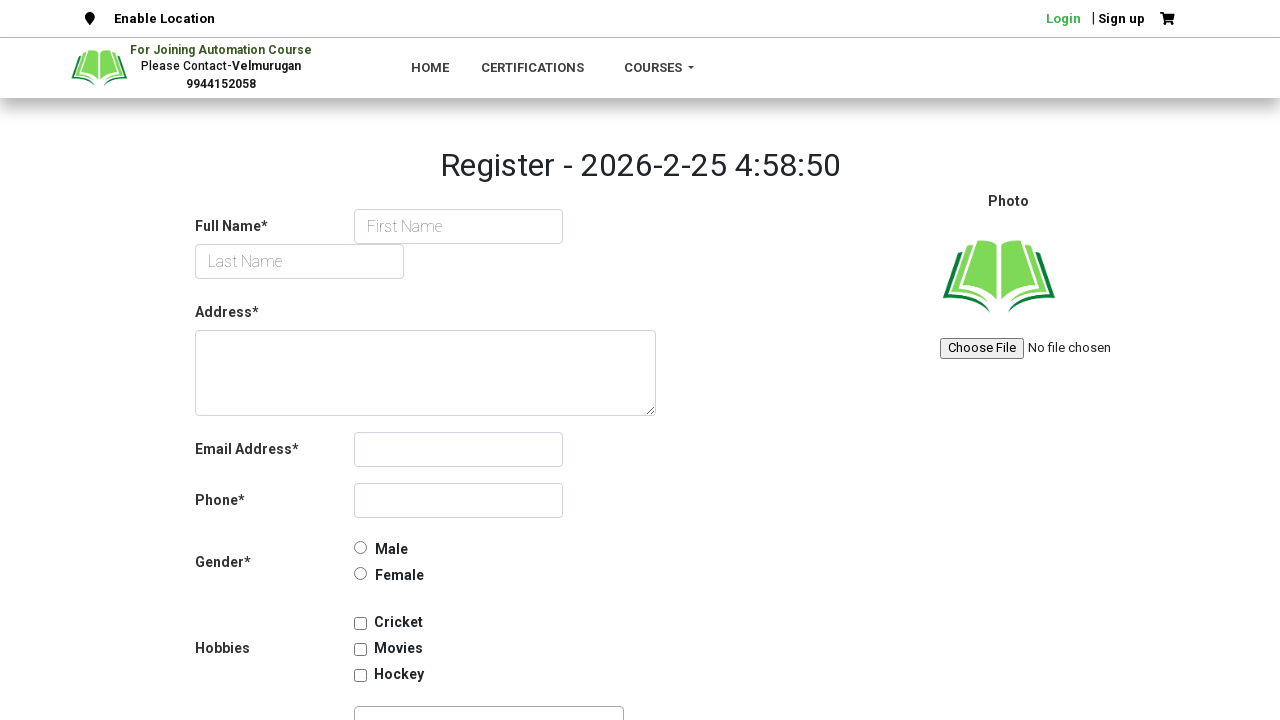

Selected skills dropdown option at index 47 on #skills
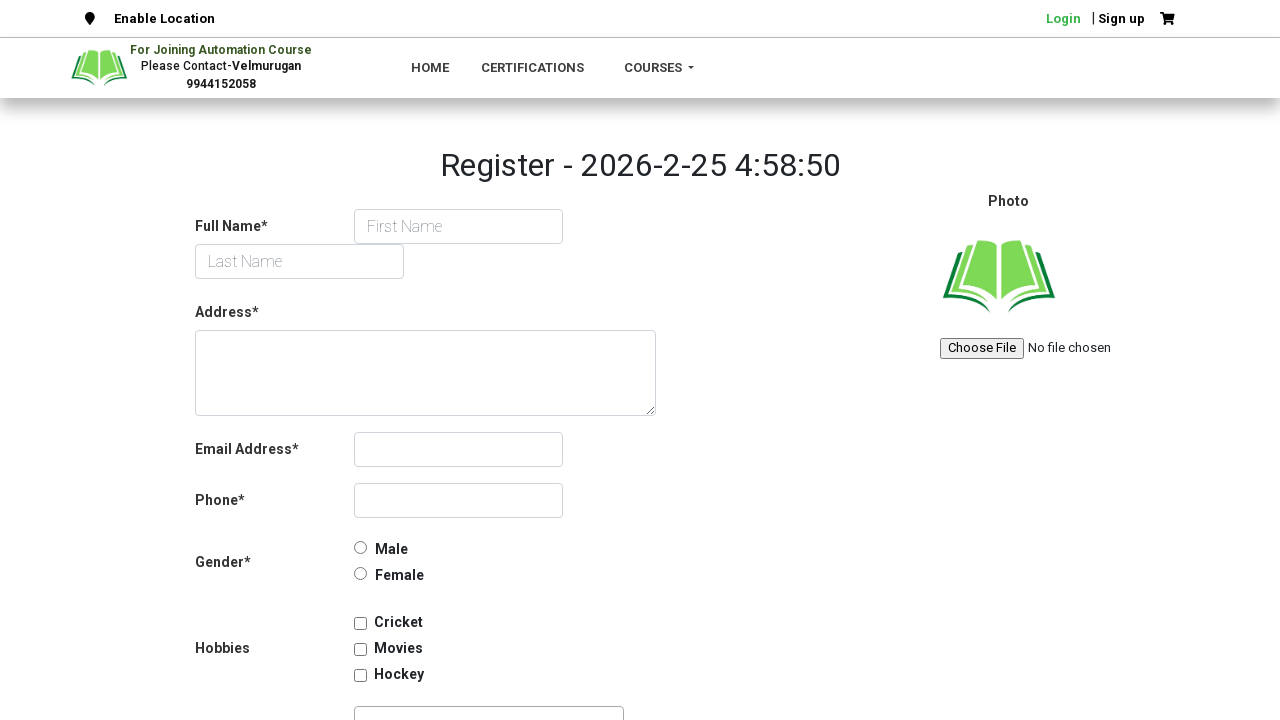

Selected skills dropdown option at index 48 on #skills
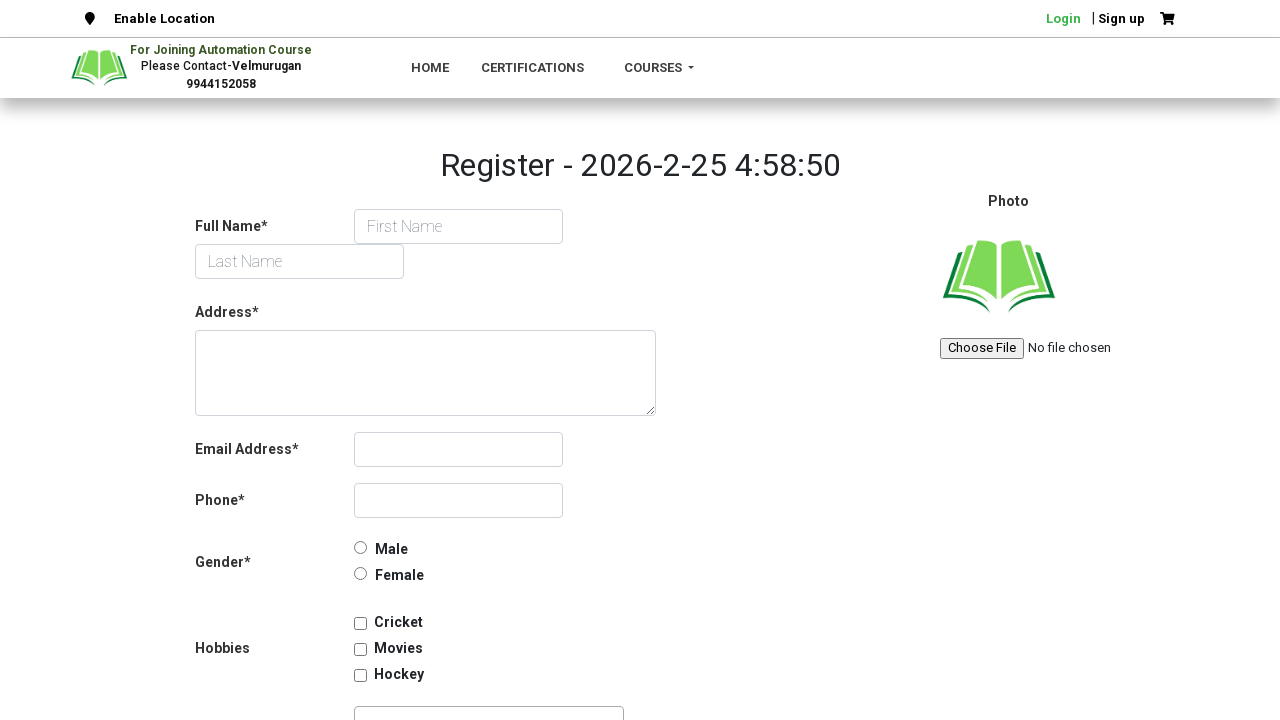

Selected skills dropdown option at index 49 on #skills
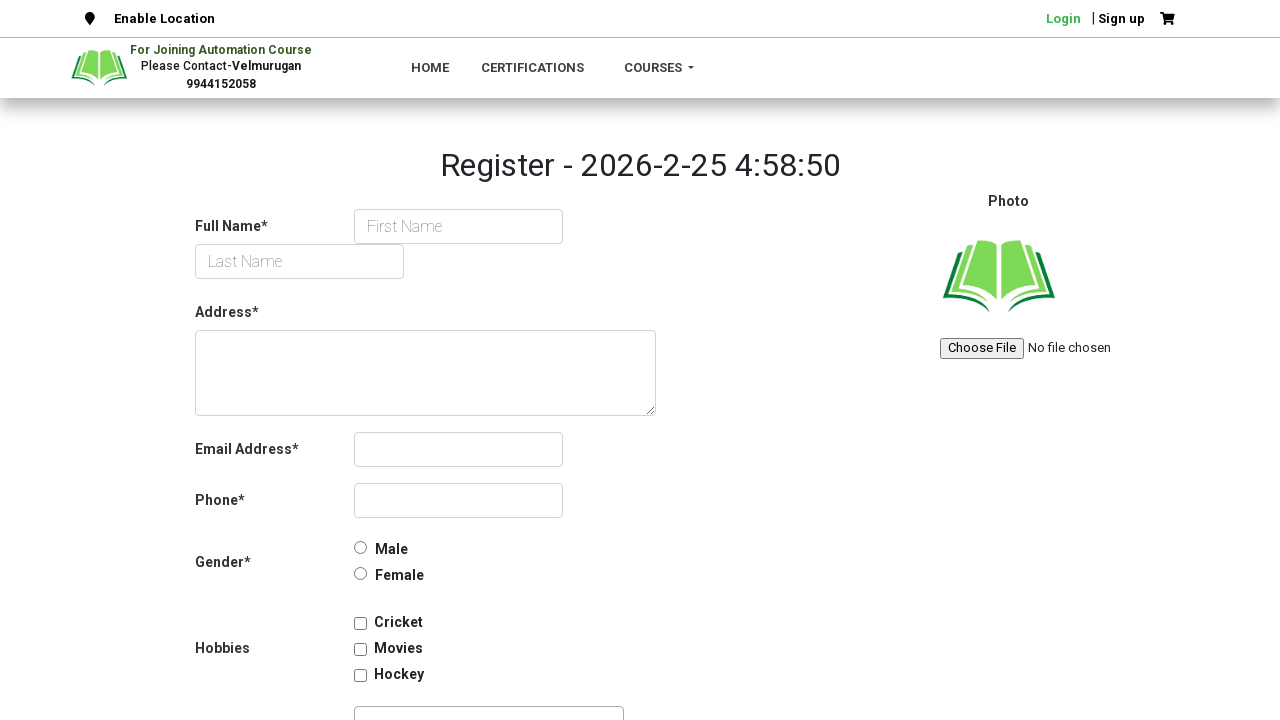

Selected skills dropdown option at index 50 on #skills
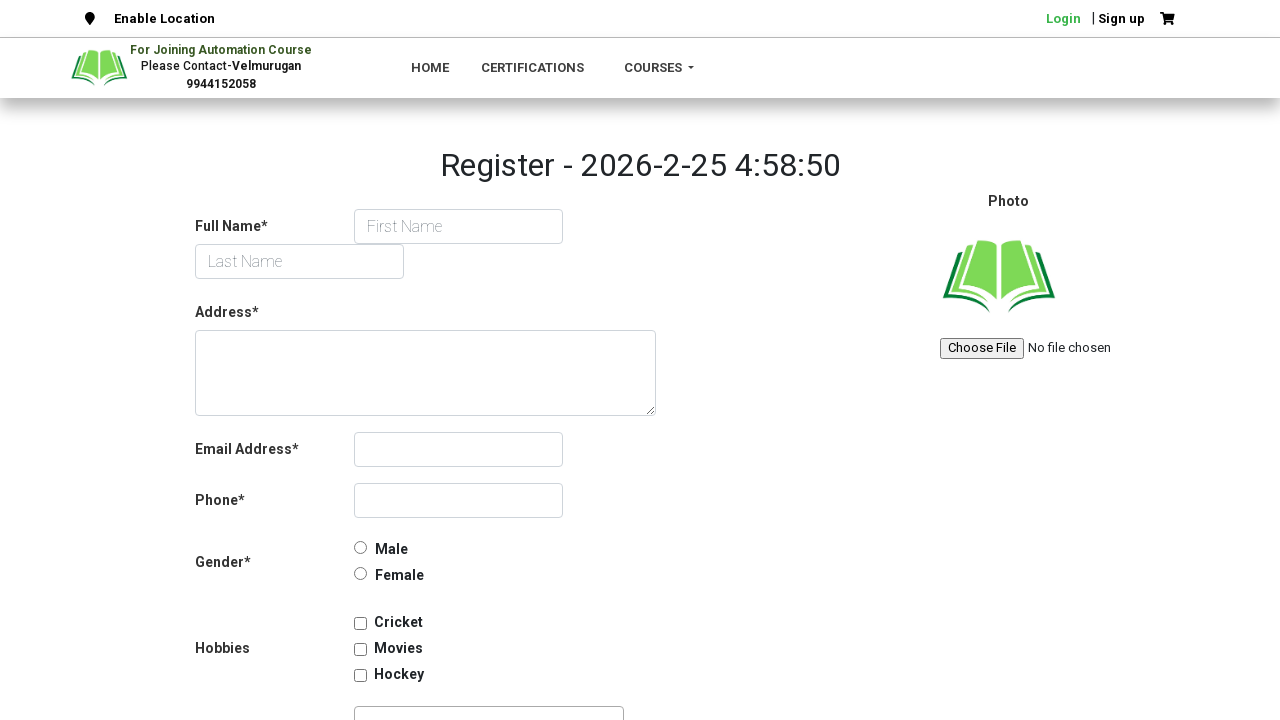

Selected skills dropdown option at index 51 on #skills
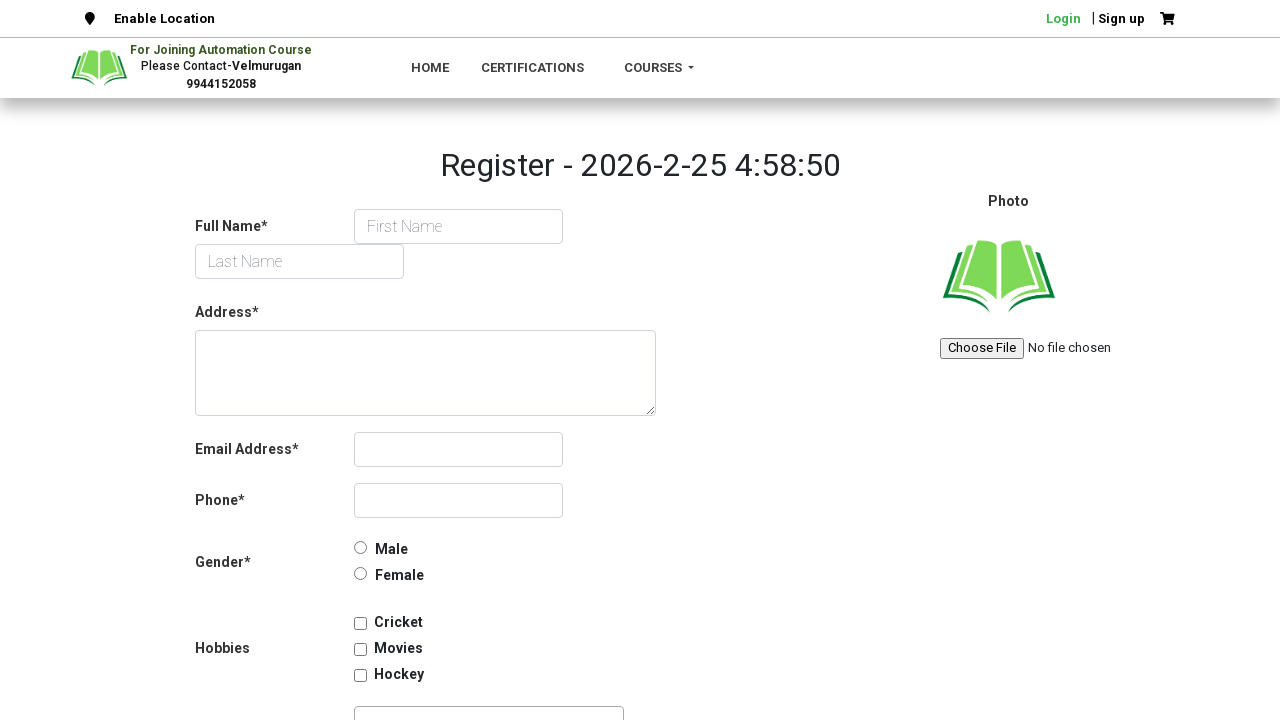

Selected skills dropdown option at index 52 on #skills
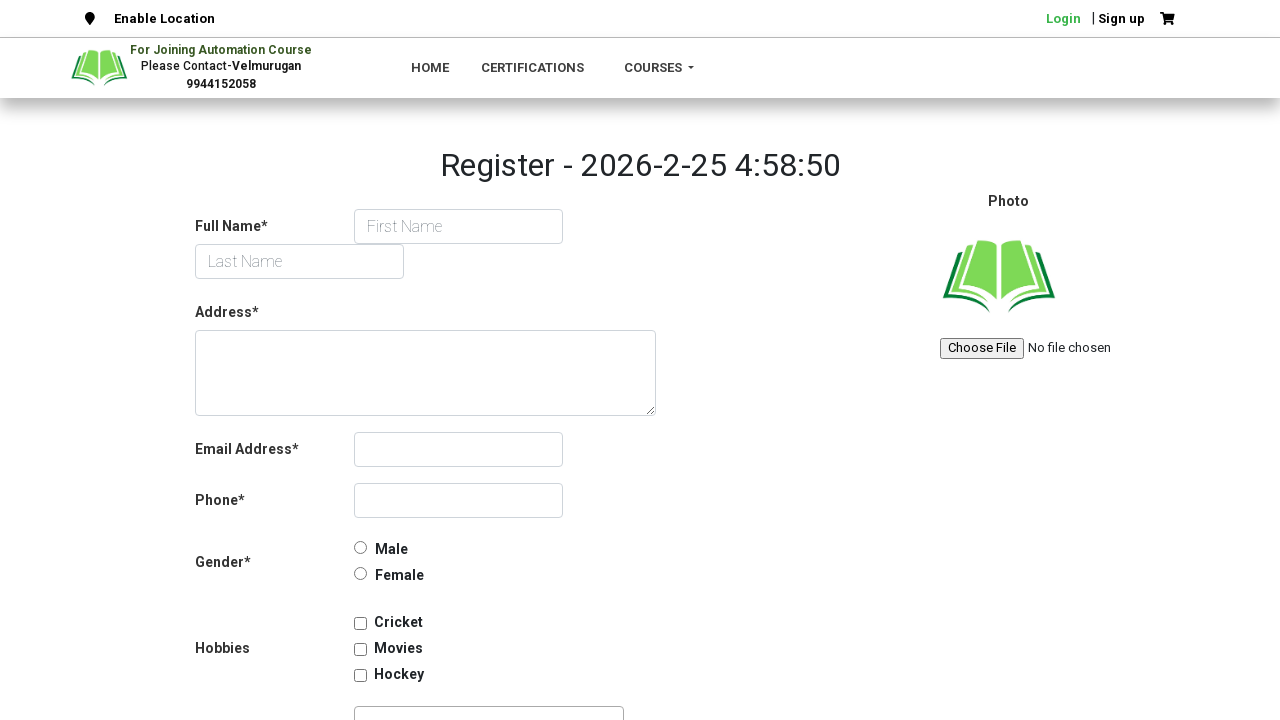

Selected skills dropdown option at index 53 on #skills
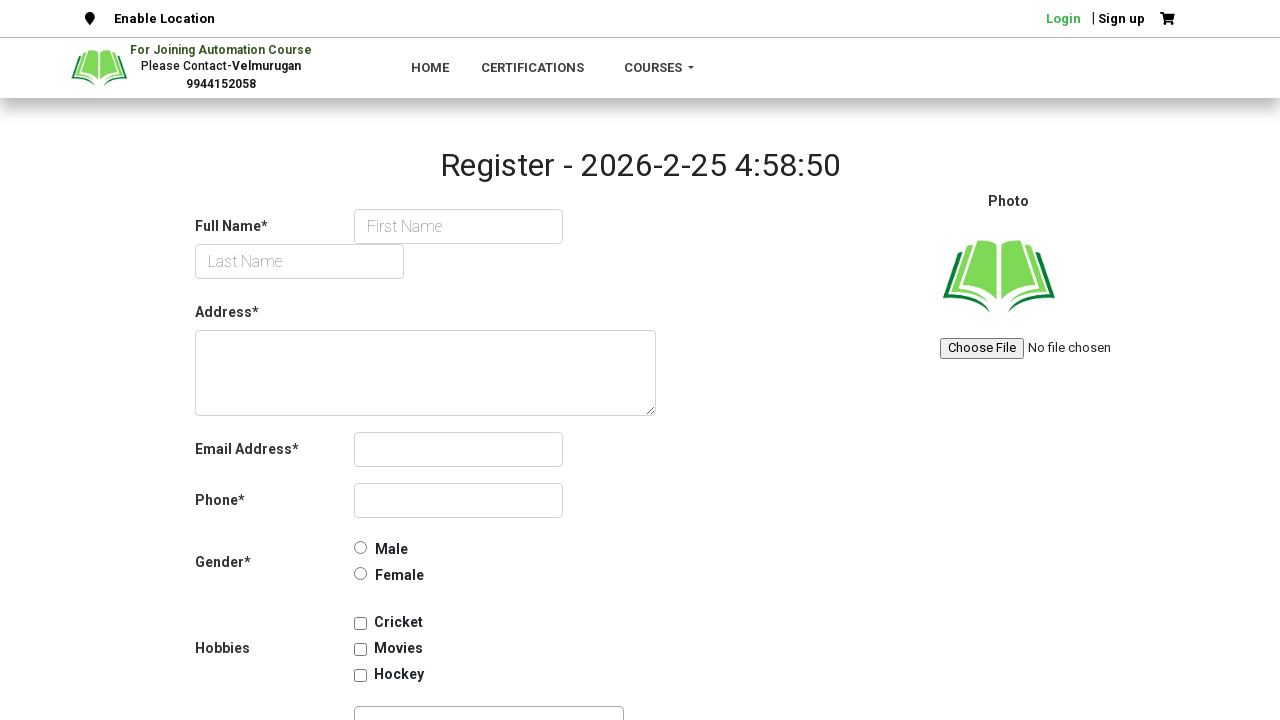

Selected skills dropdown option at index 54 on #skills
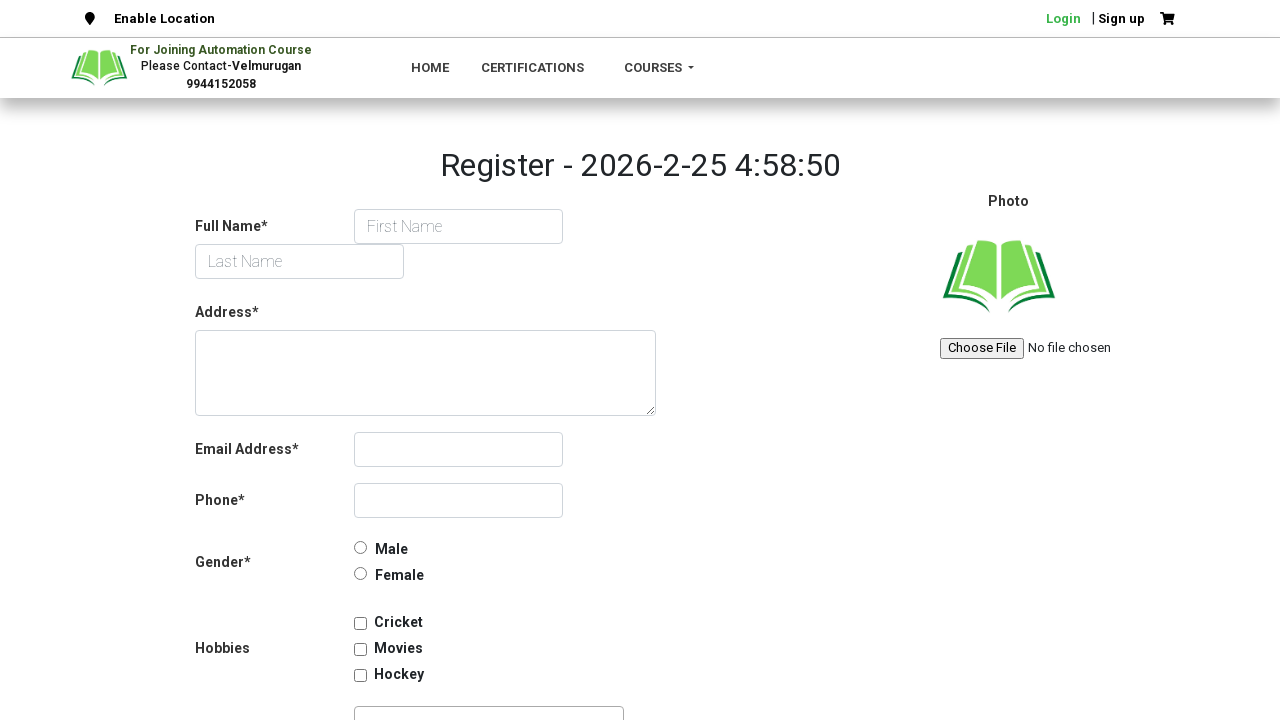

Selected skills dropdown option at index 55 on #skills
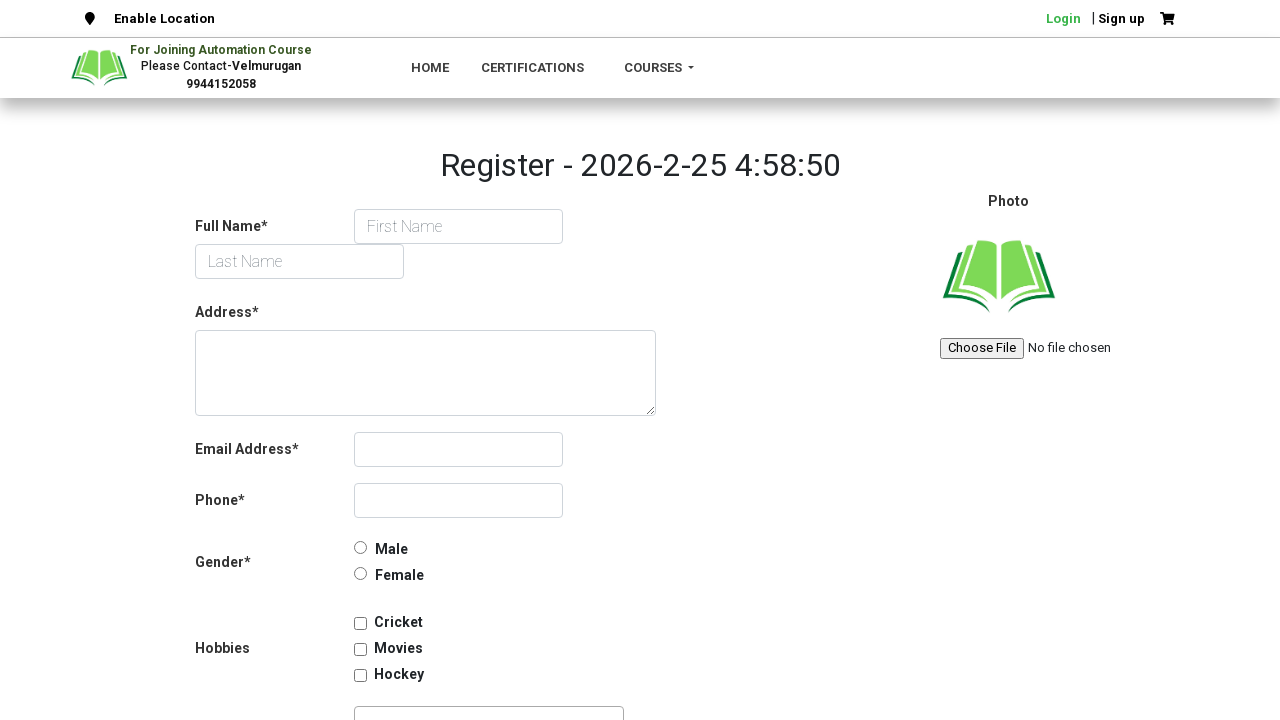

Selected skills dropdown option at index 56 on #skills
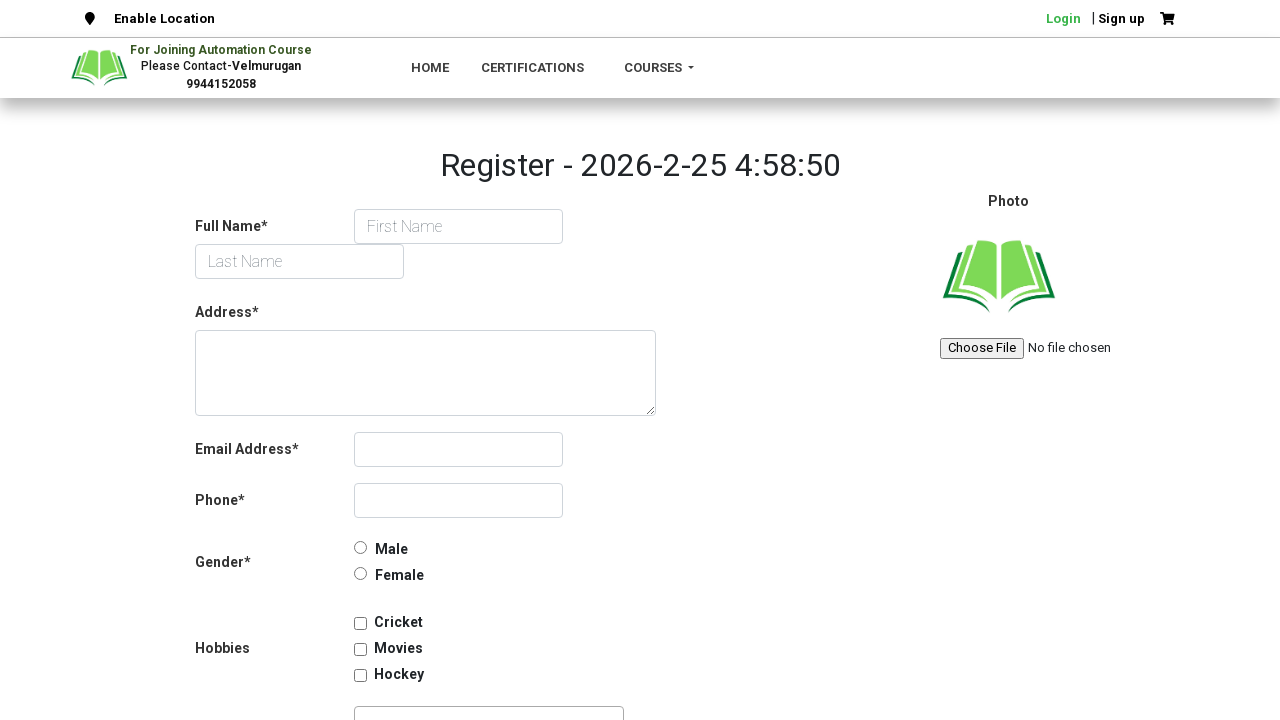

Selected skills dropdown option at index 57 on #skills
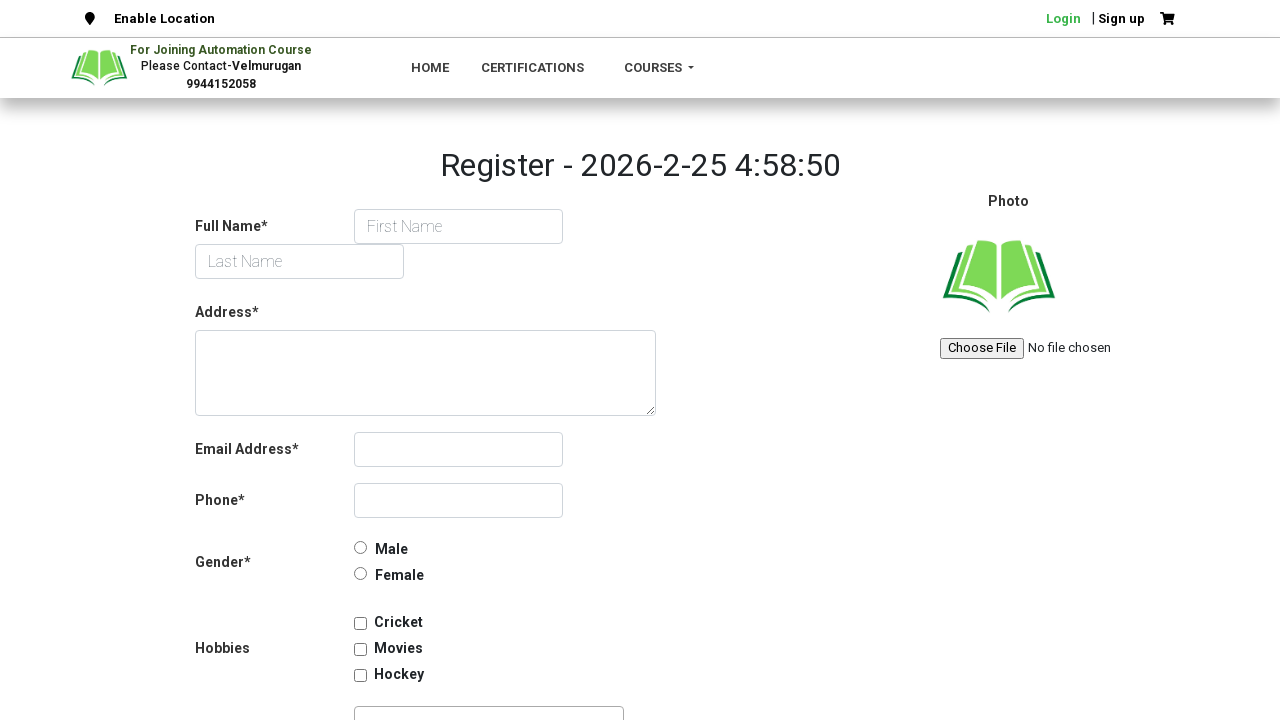

Selected skills dropdown option at index 58 on #skills
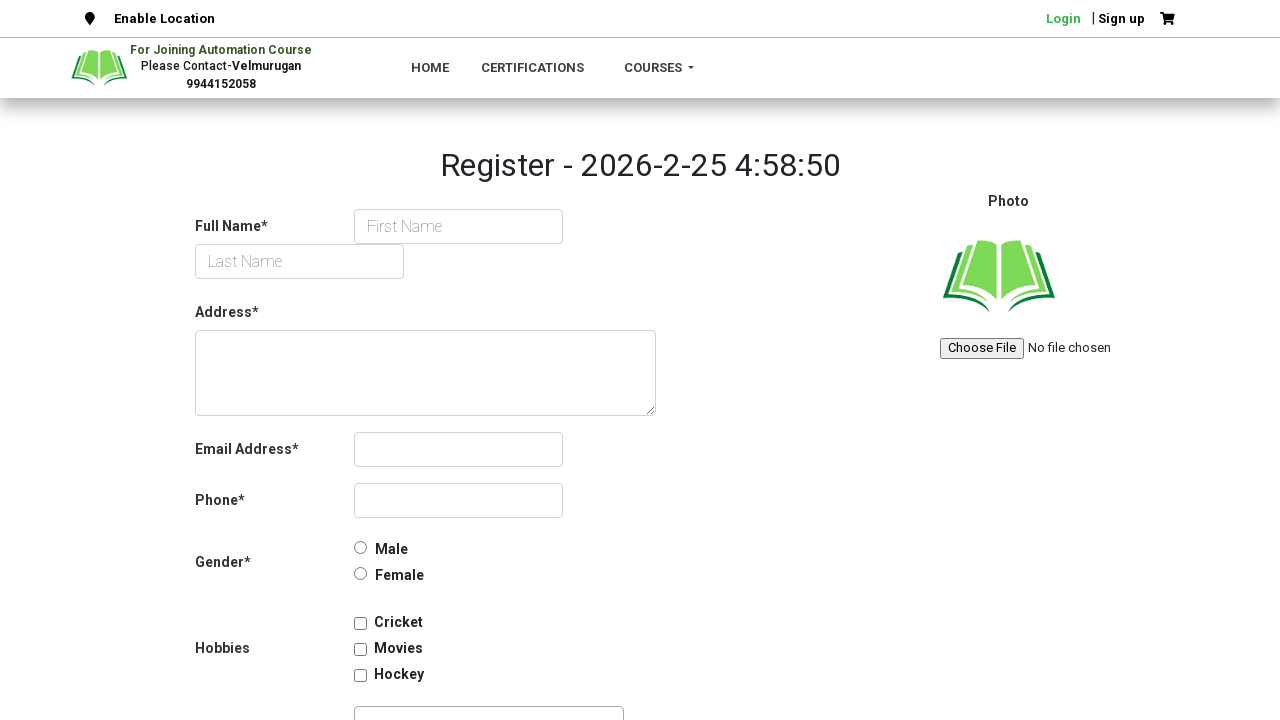

Selected skills dropdown option at index 59 on #skills
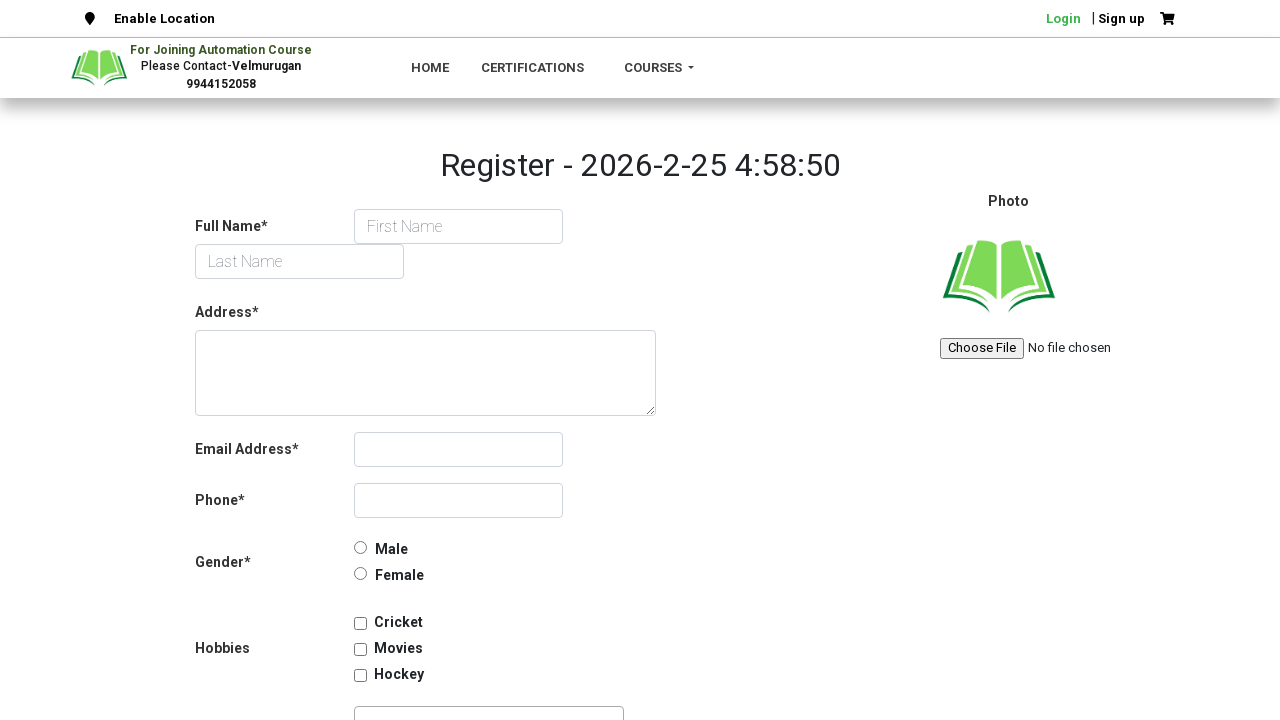

Selected skills dropdown option at index 60 on #skills
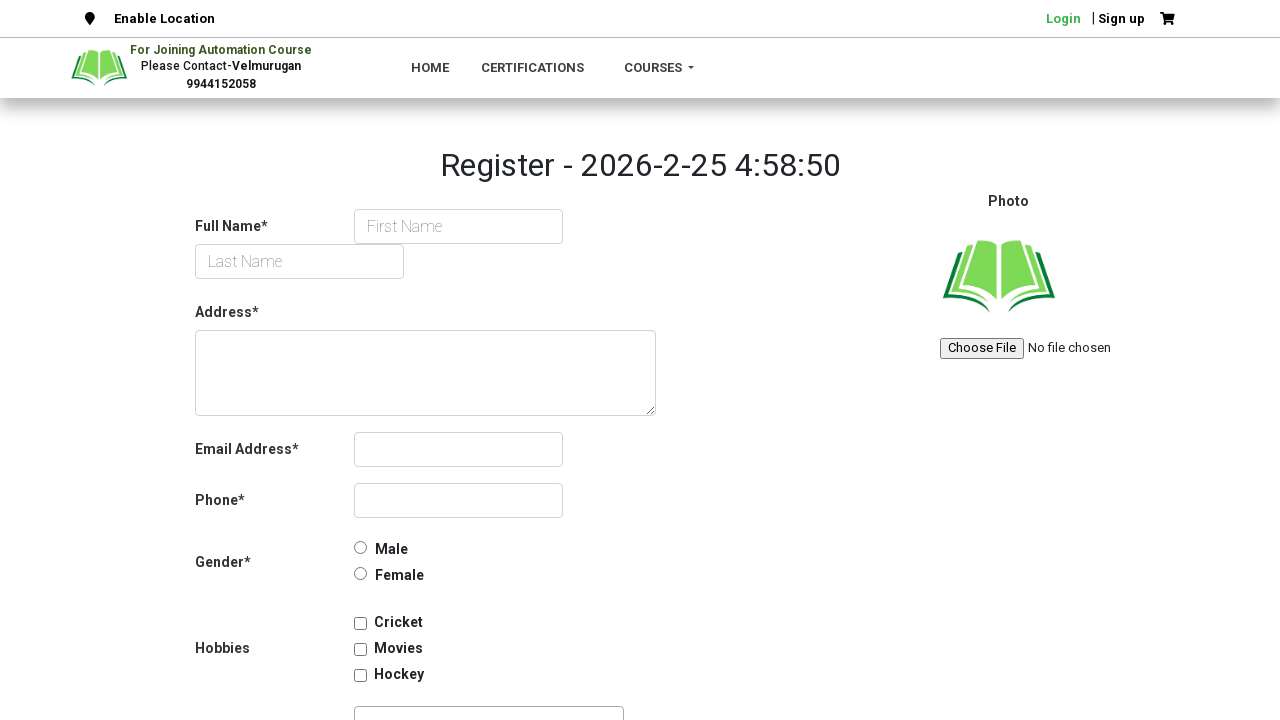

Selected skills dropdown option at index 61 on #skills
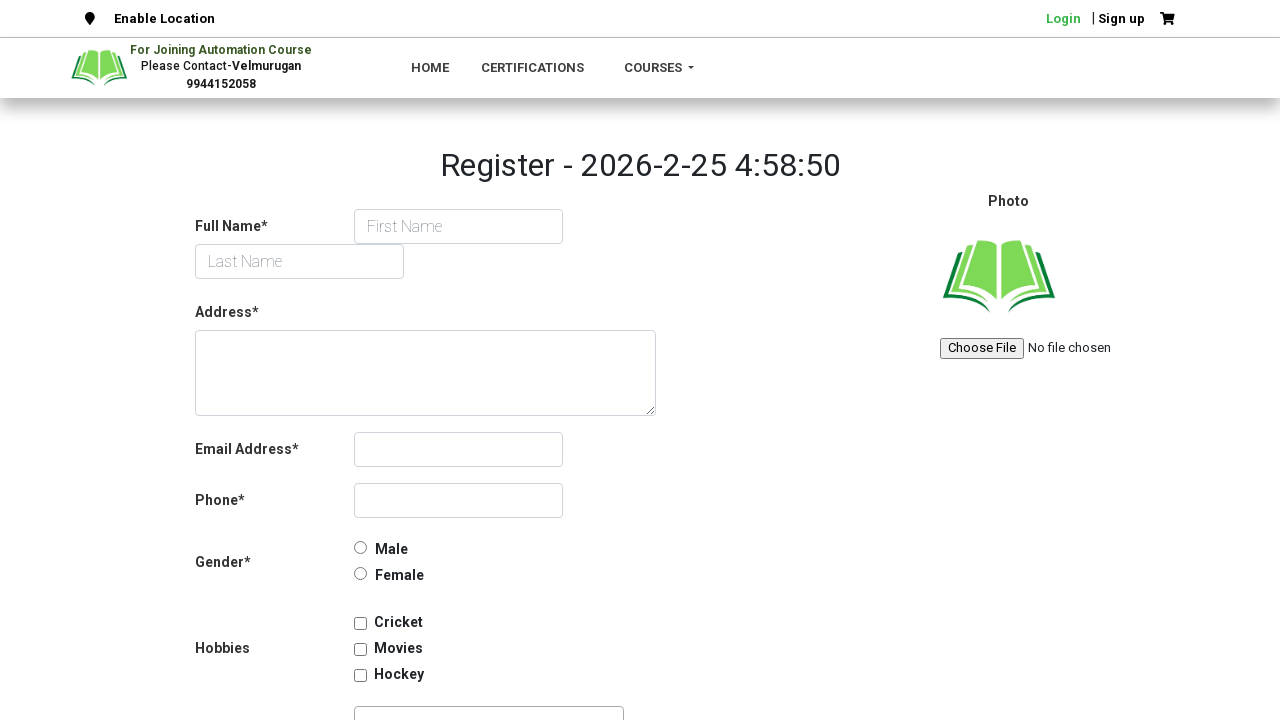

Selected skills dropdown option at index 62 on #skills
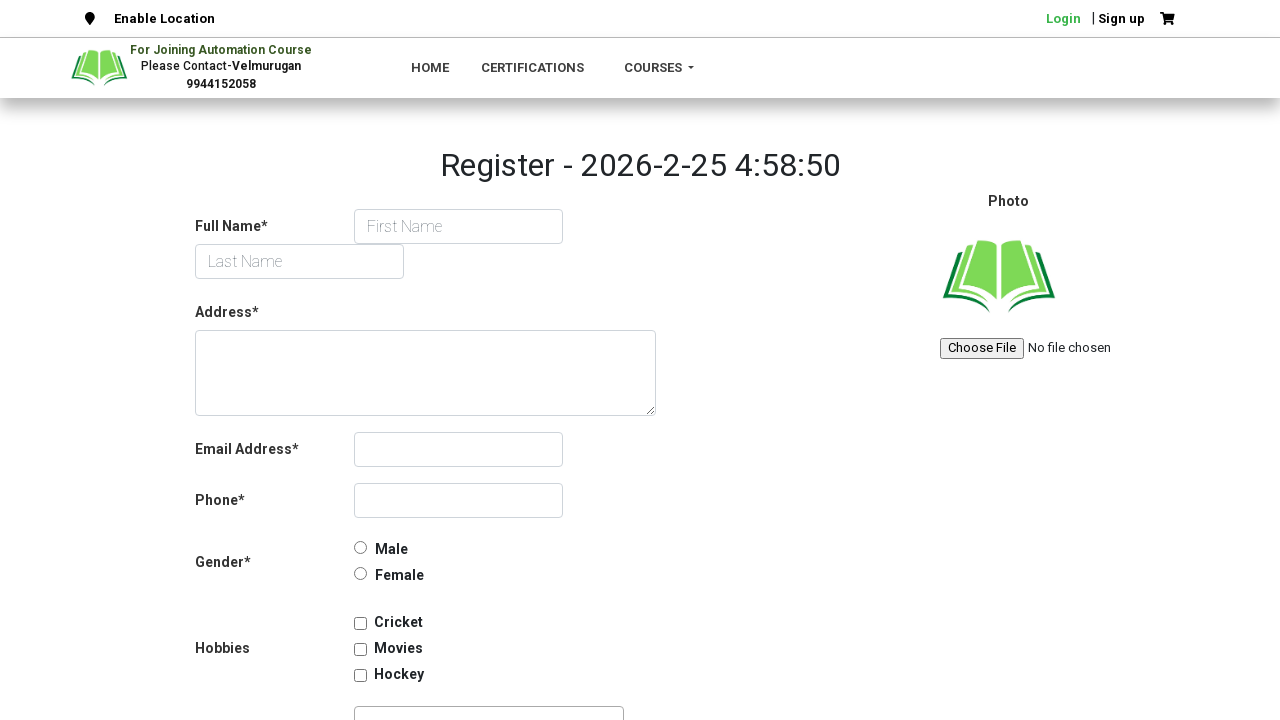

Selected skills dropdown option at index 63 on #skills
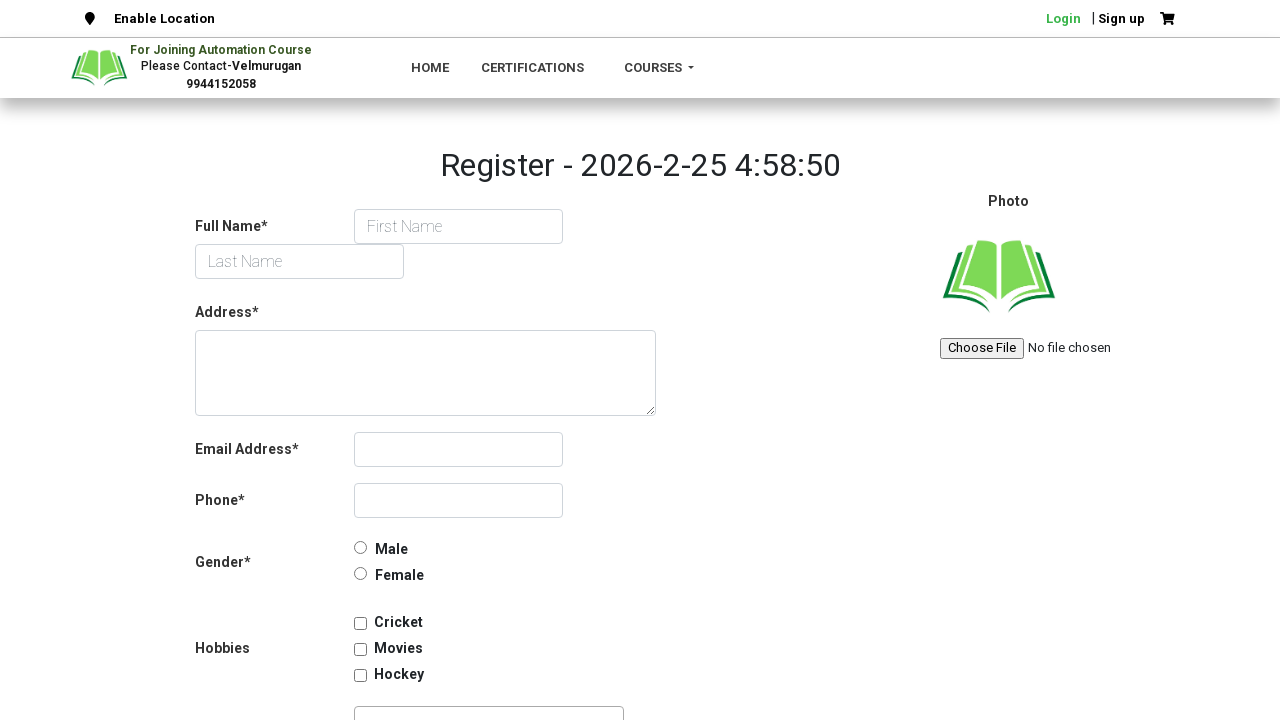

Selected skills dropdown option at index 64 on #skills
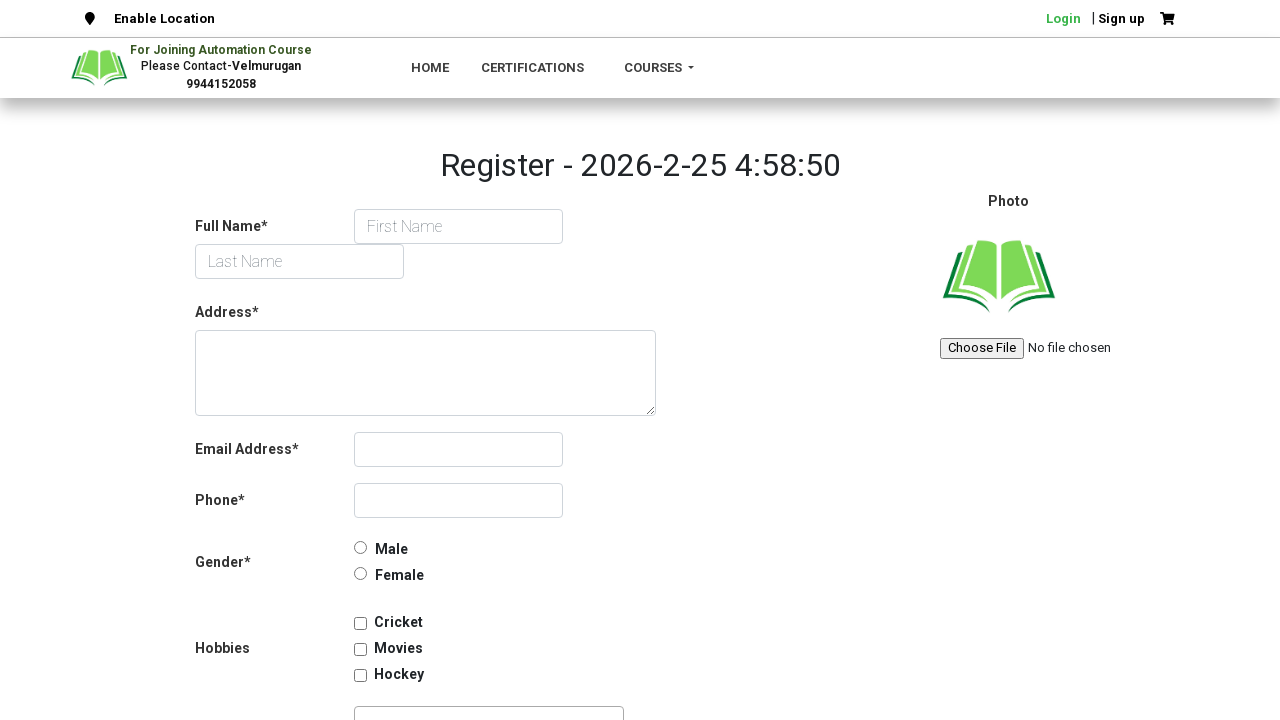

Selected skills dropdown option at index 65 on #skills
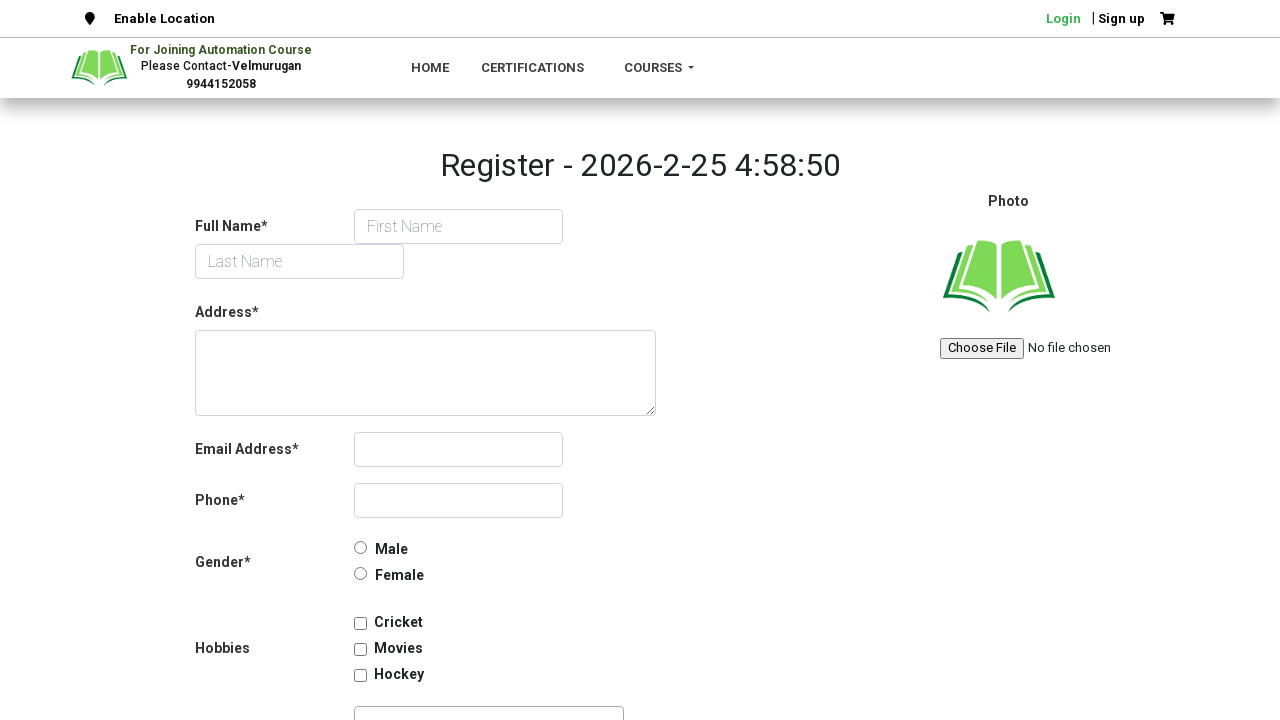

Selected skills dropdown option at index 66 on #skills
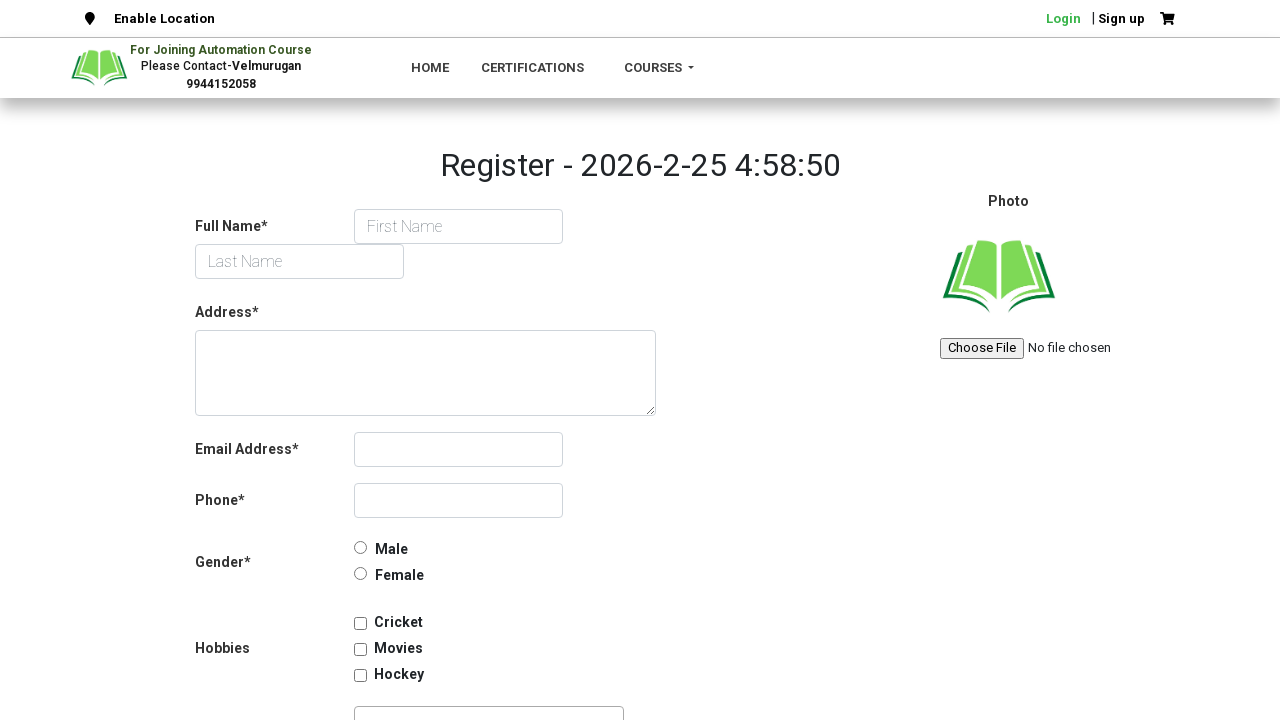

Selected skills dropdown option at index 67 on #skills
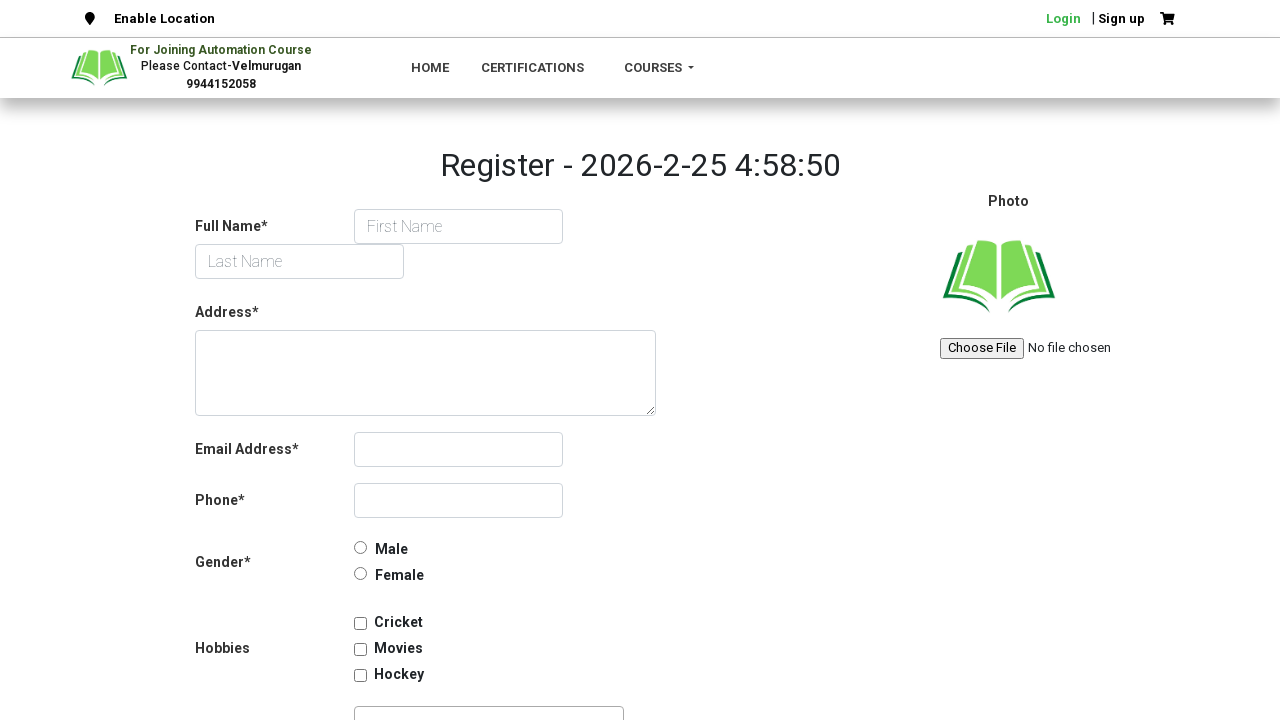

Selected skills dropdown option at index 68 on #skills
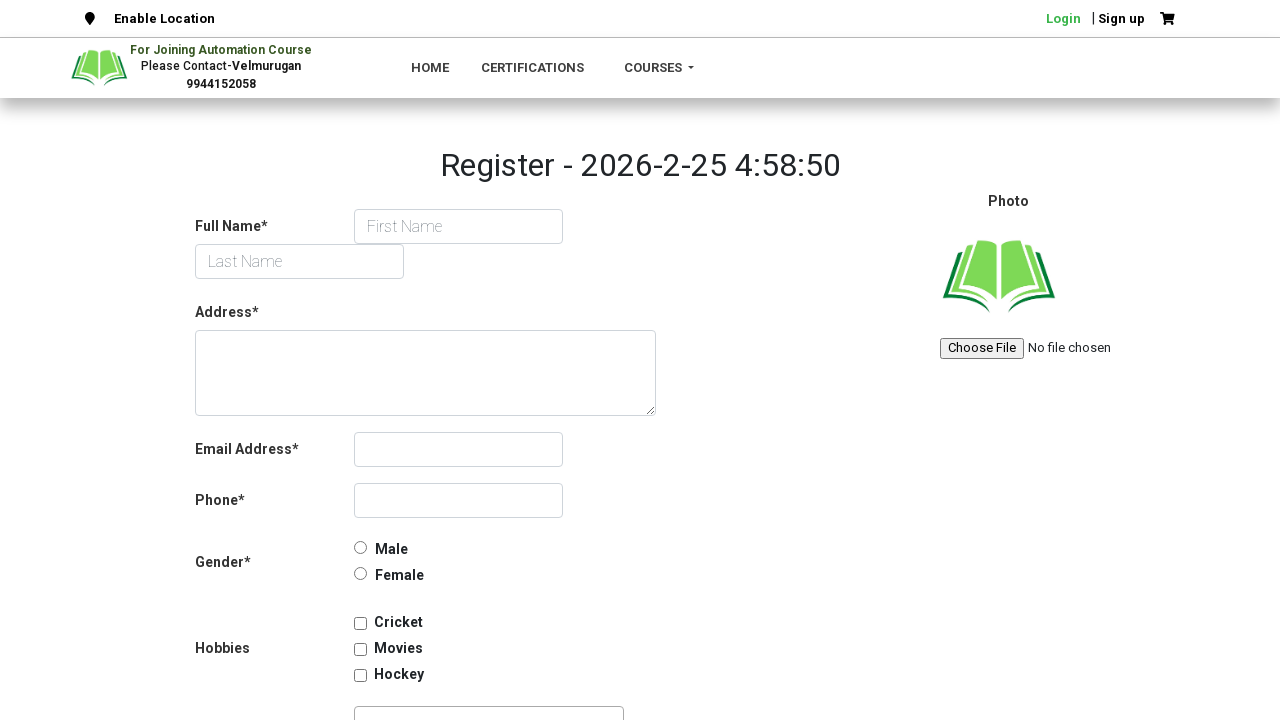

Selected skills dropdown option at index 69 on #skills
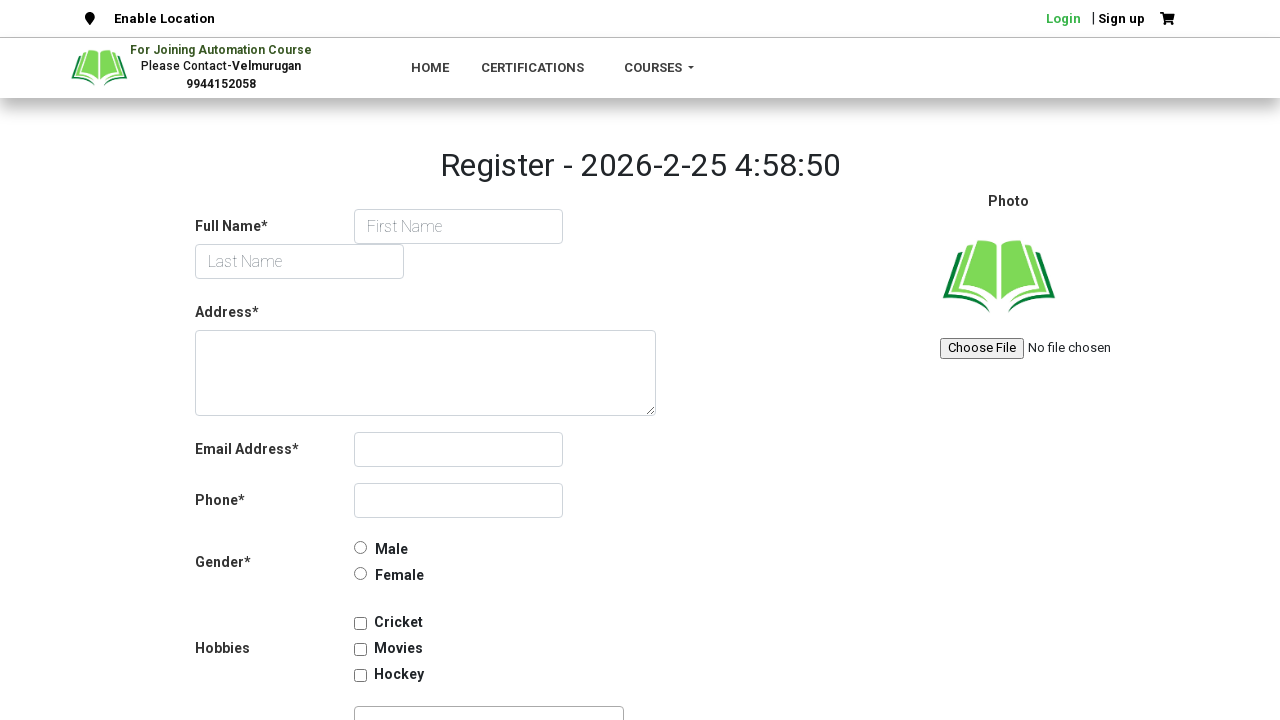

Selected skills dropdown option at index 70 on #skills
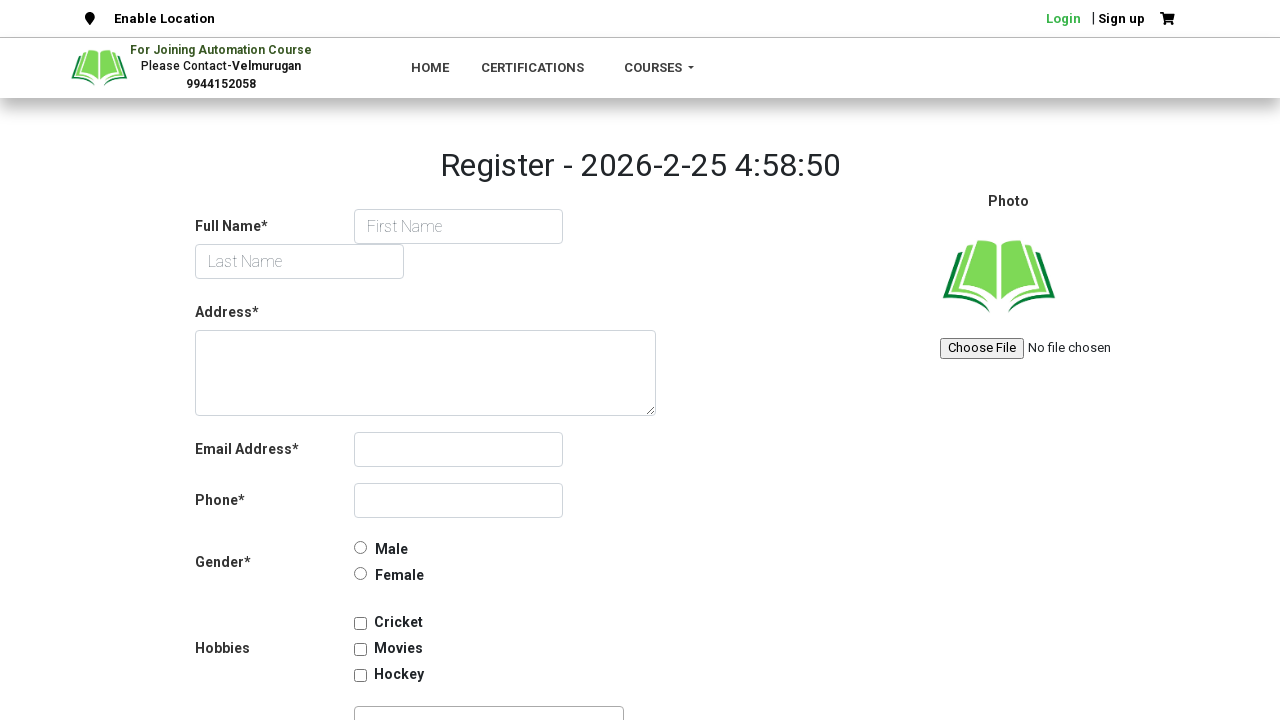

Selected skills dropdown option at index 71 on #skills
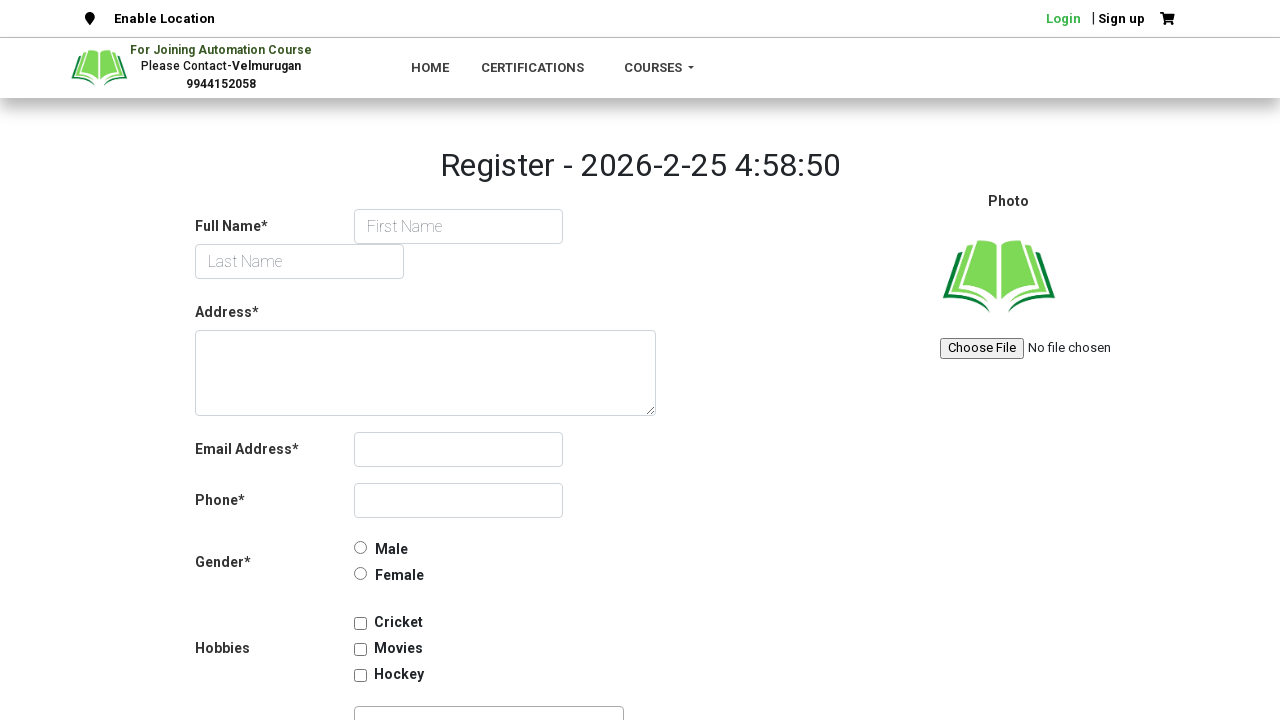

Selected skills dropdown option at index 72 on #skills
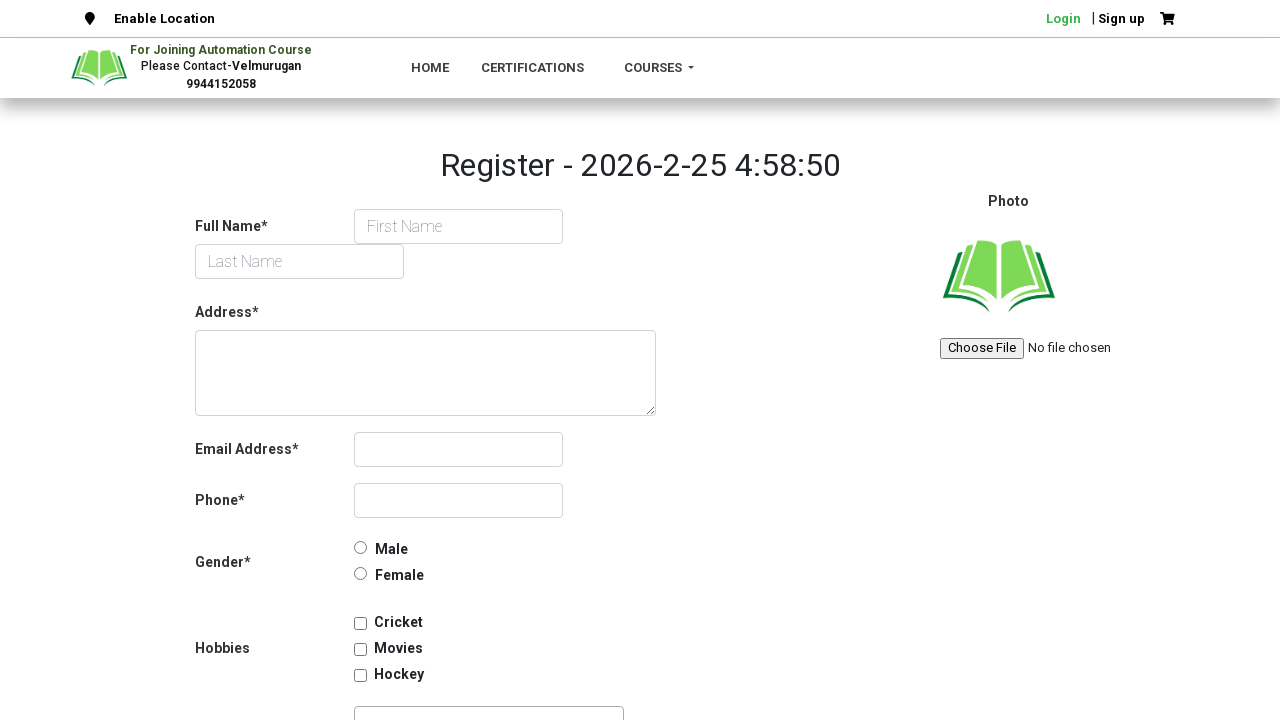

Selected skills dropdown option at index 73 on #skills
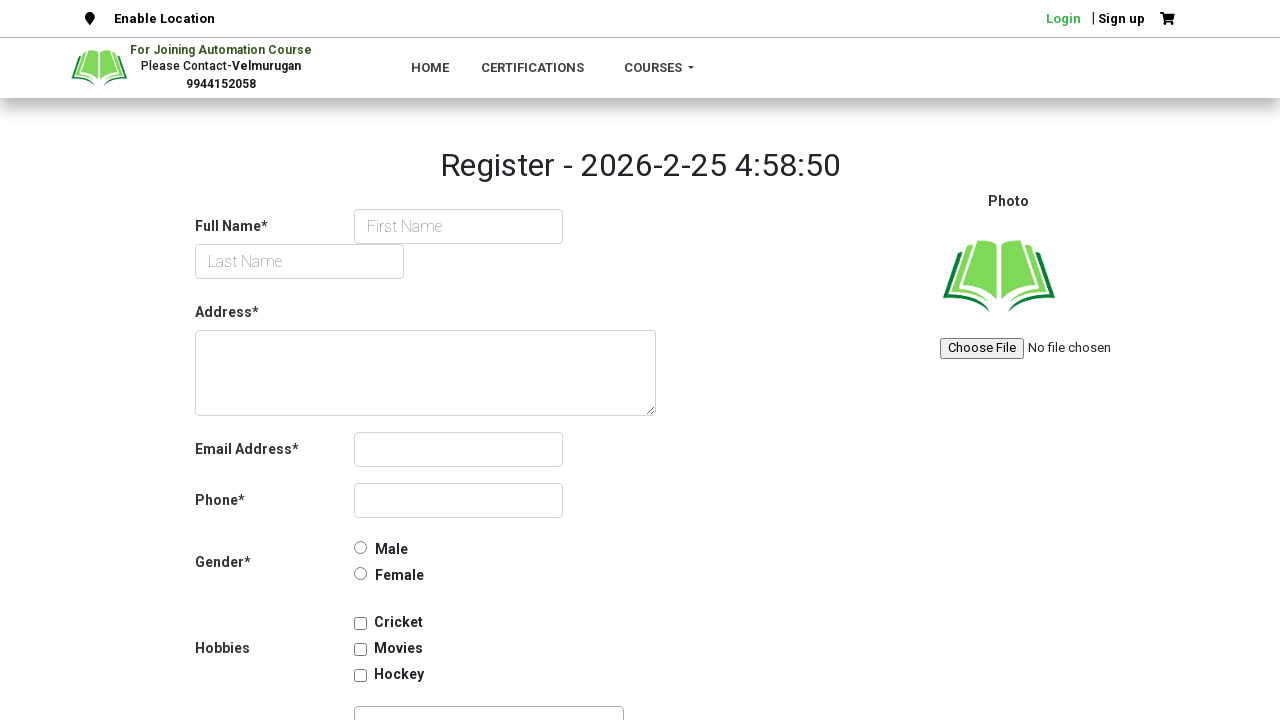

Selected skills dropdown option at index 74 on #skills
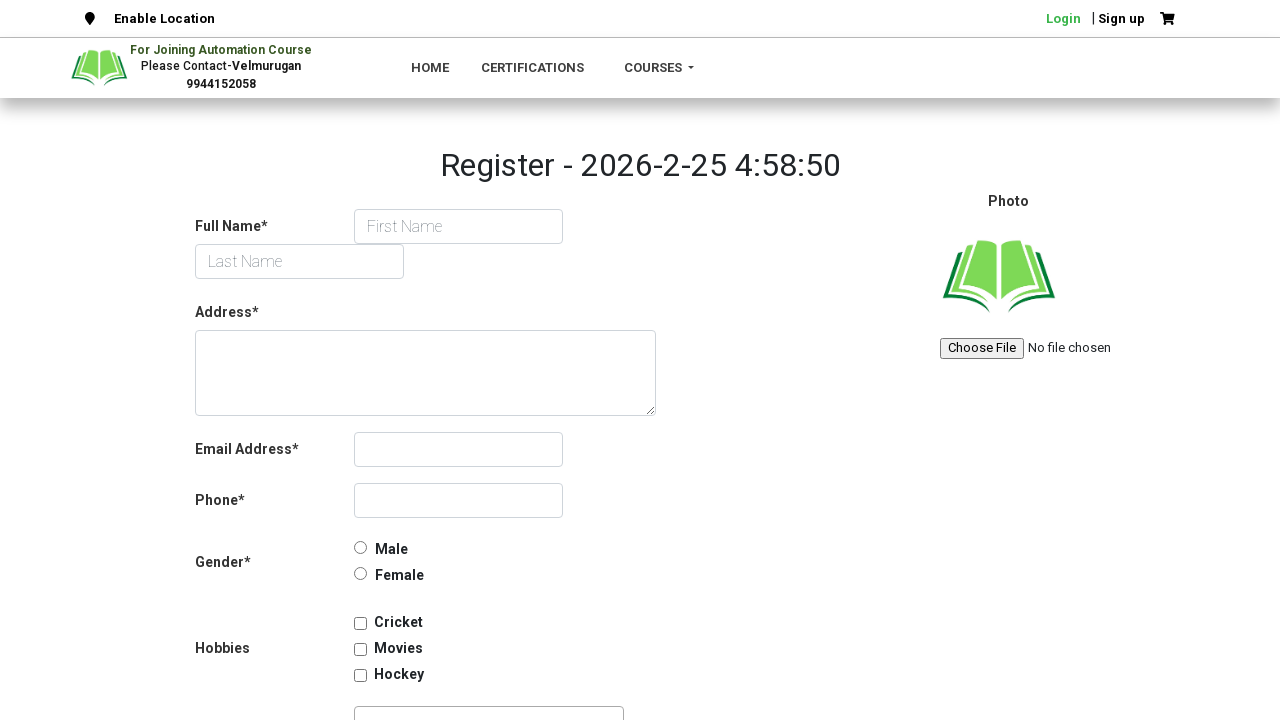

Selected skills dropdown option at index 75 on #skills
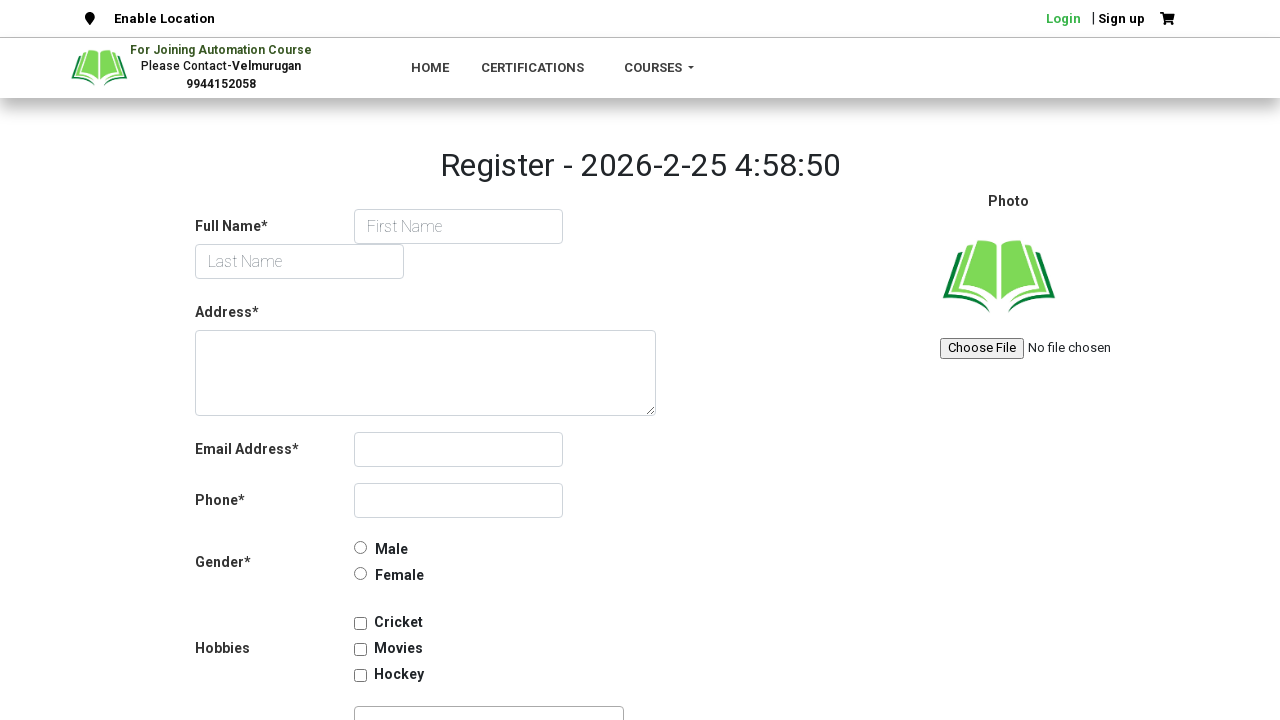

Selected skills dropdown option at index 76 on #skills
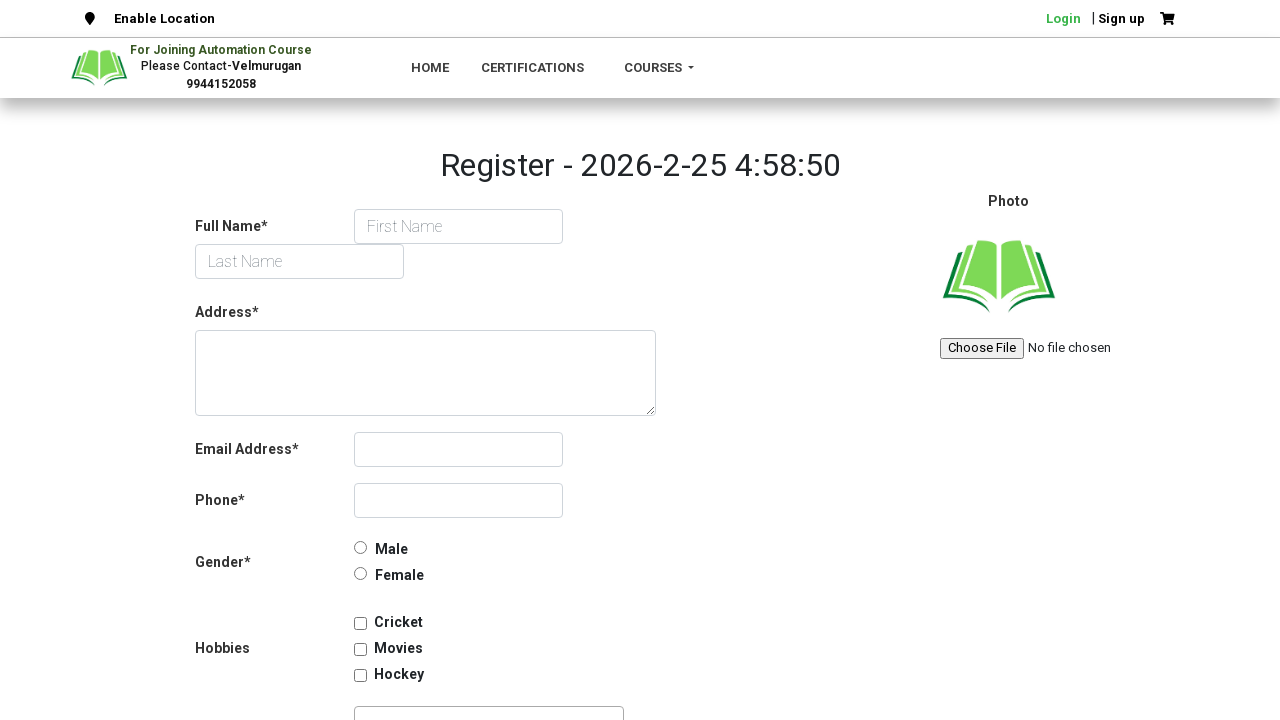

Selected skills dropdown option at index 77 on #skills
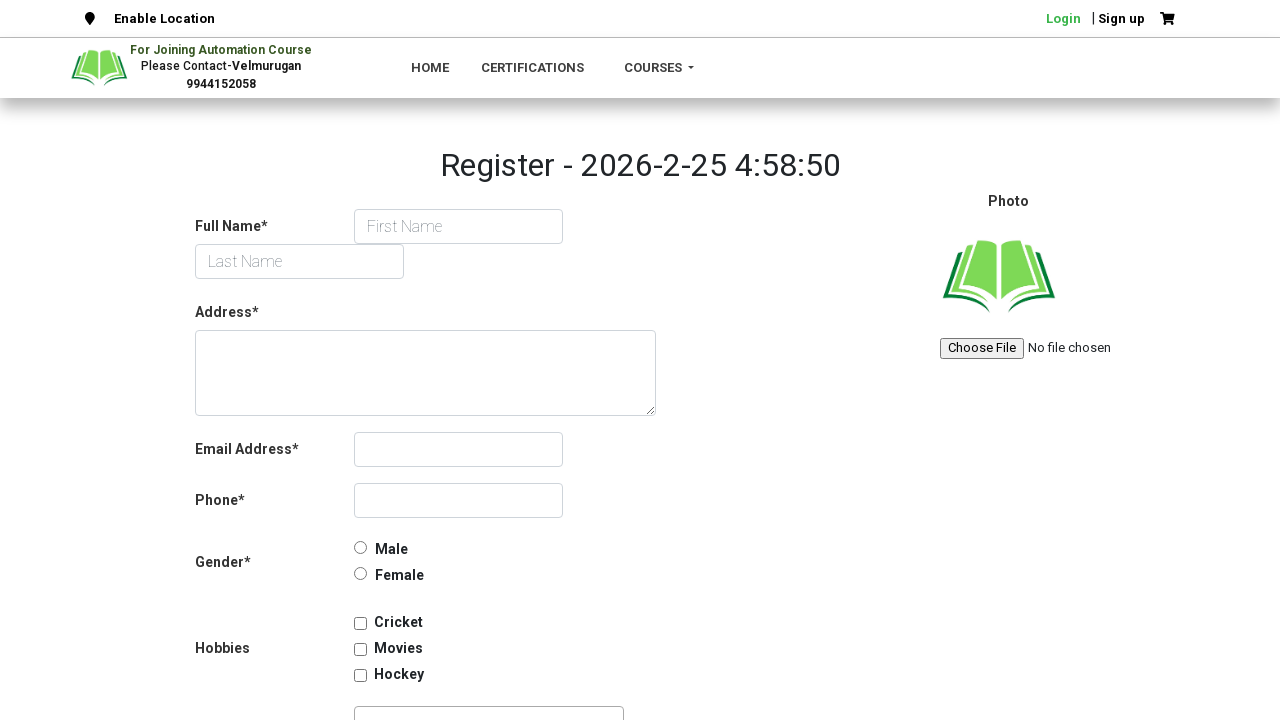

Deselected first skills option (Ctrl+click) - iteration 1/10 at (481, 360) on #skills option >> nth=0
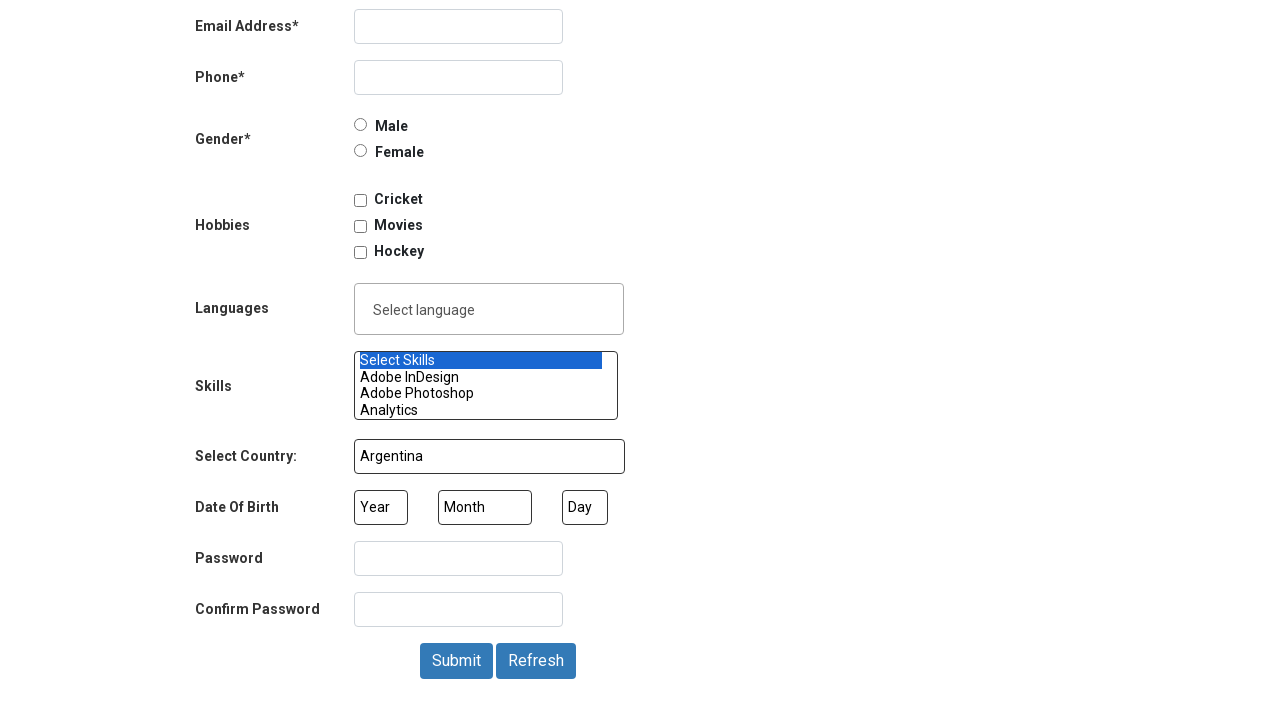

Deselected second skills option (Ctrl+click) - iteration 1/10 at (481, 377) on #skills option >> nth=1
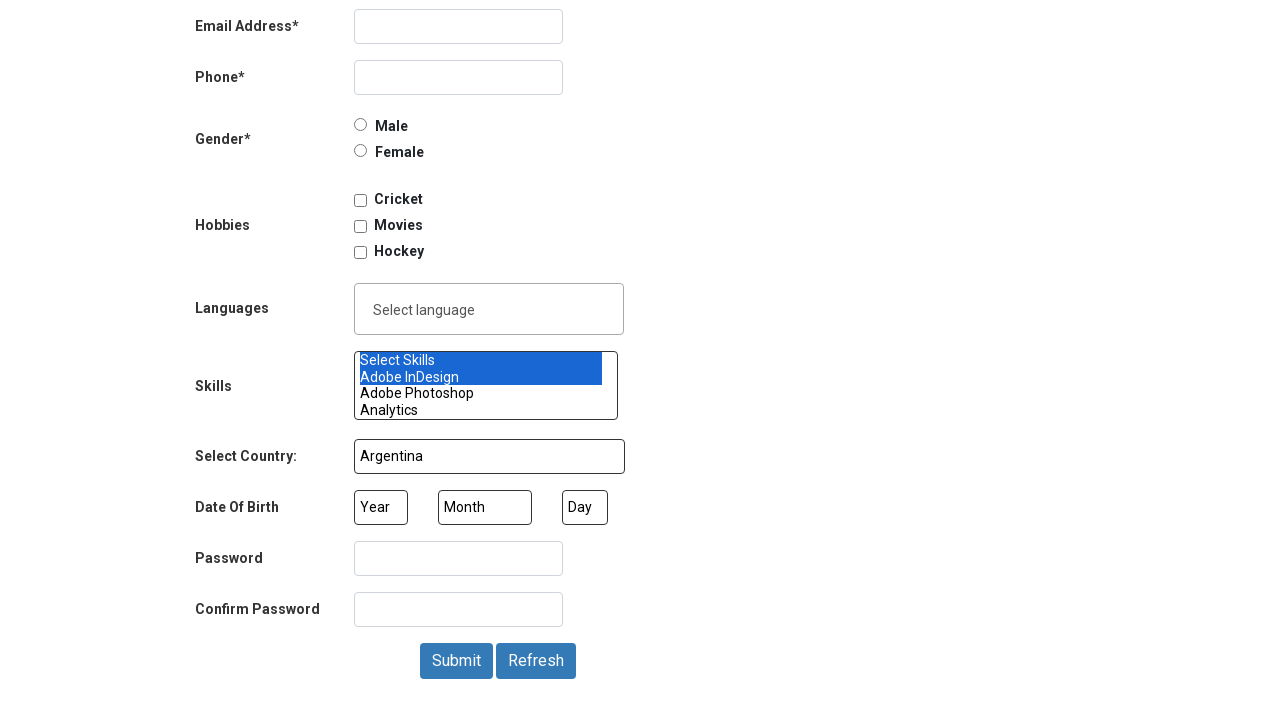

Deselected third skills option (Ctrl+click) - iteration 1/10 at (481, 394) on #skills option >> nth=2
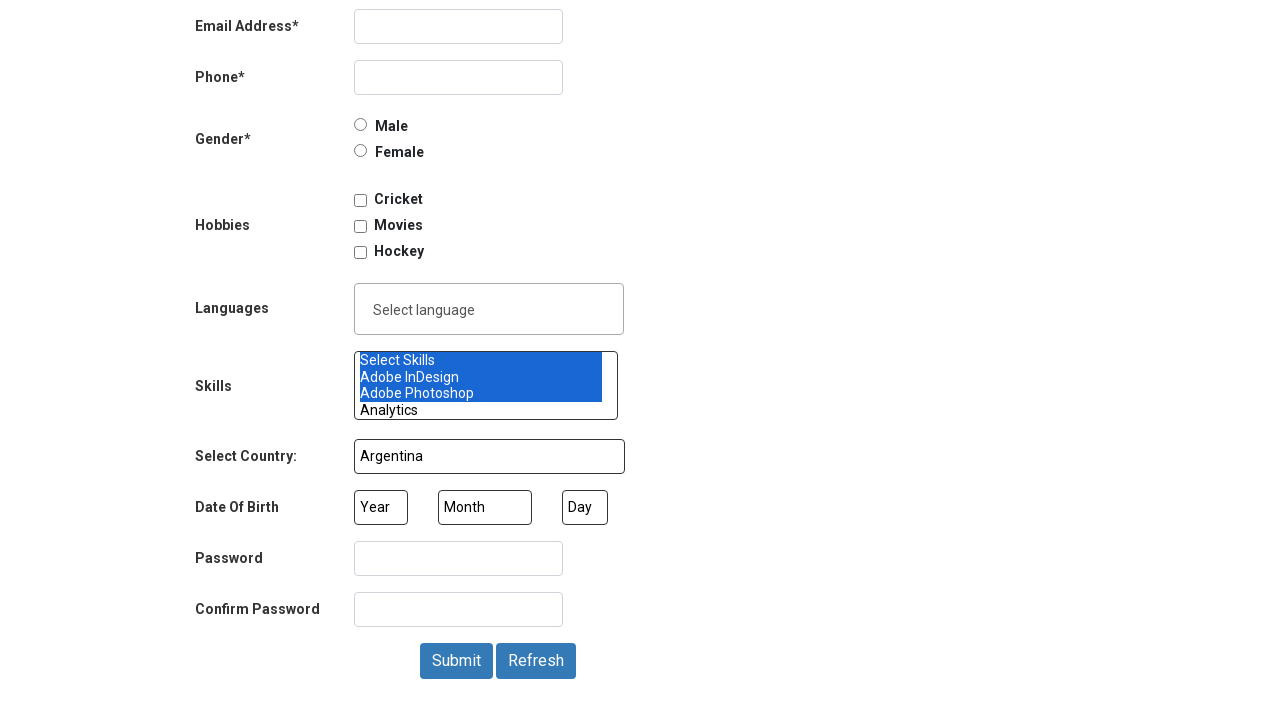

Deselected first skills option (Ctrl+click) - iteration 2/10 at (481, 360) on #skills option >> nth=0
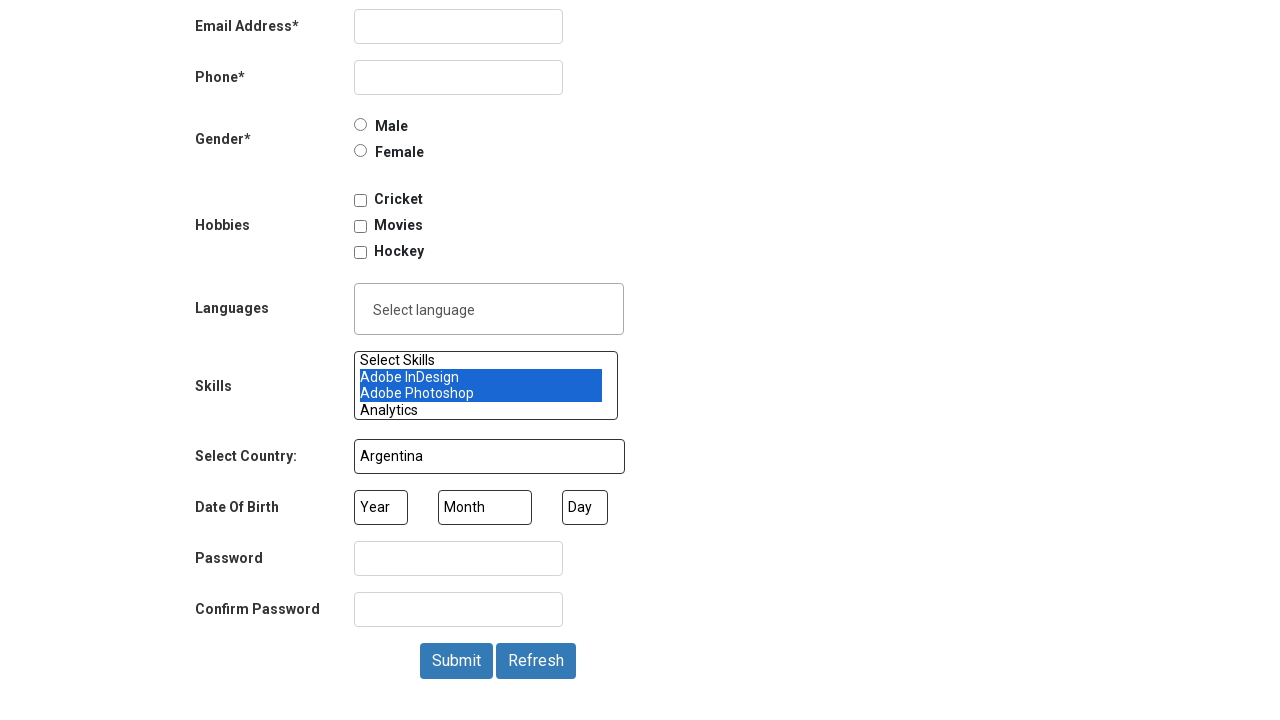

Deselected second skills option (Ctrl+click) - iteration 2/10 at (481, 377) on #skills option >> nth=1
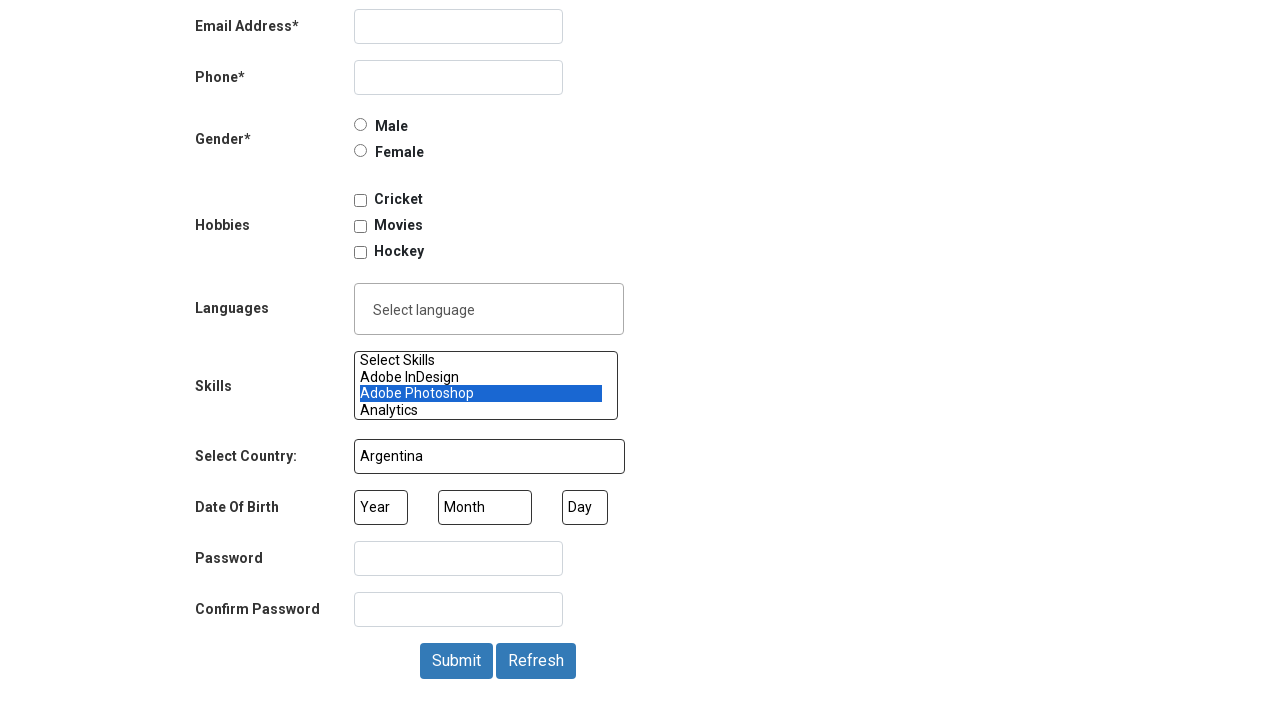

Deselected third skills option (Ctrl+click) - iteration 2/10 at (481, 394) on #skills option >> nth=2
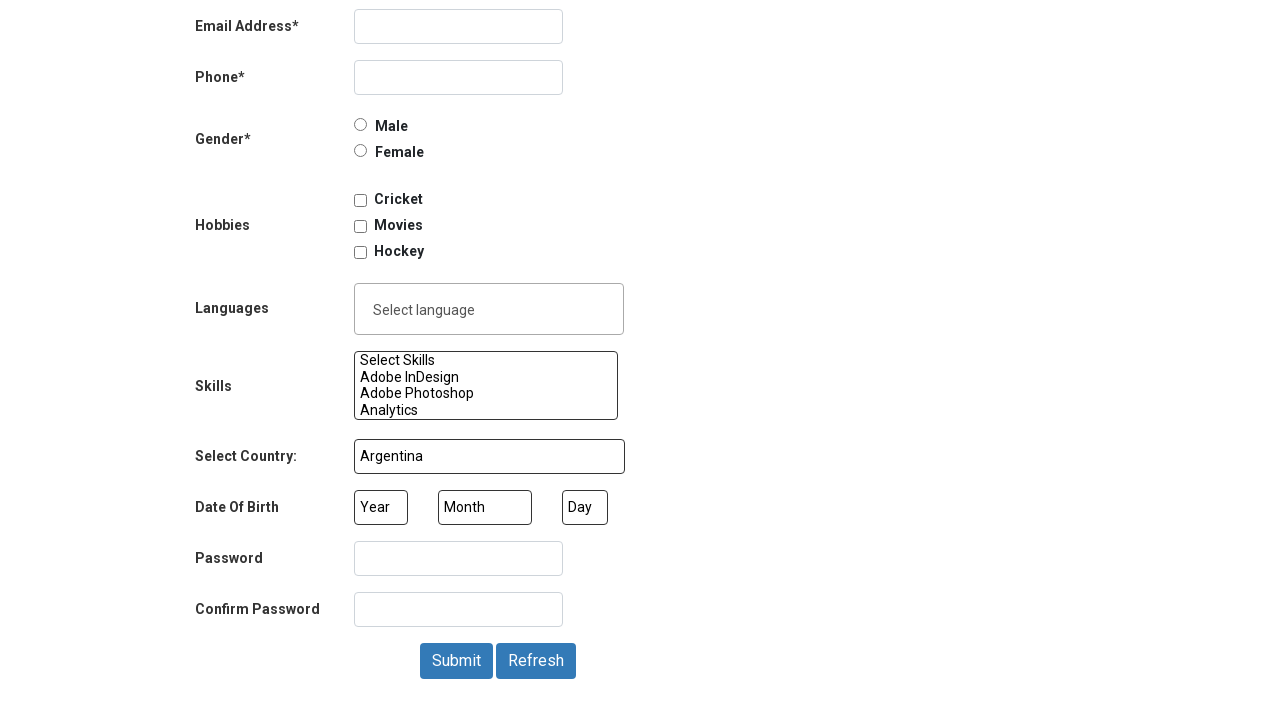

Deselected first skills option (Ctrl+click) - iteration 3/10 at (481, 360) on #skills option >> nth=0
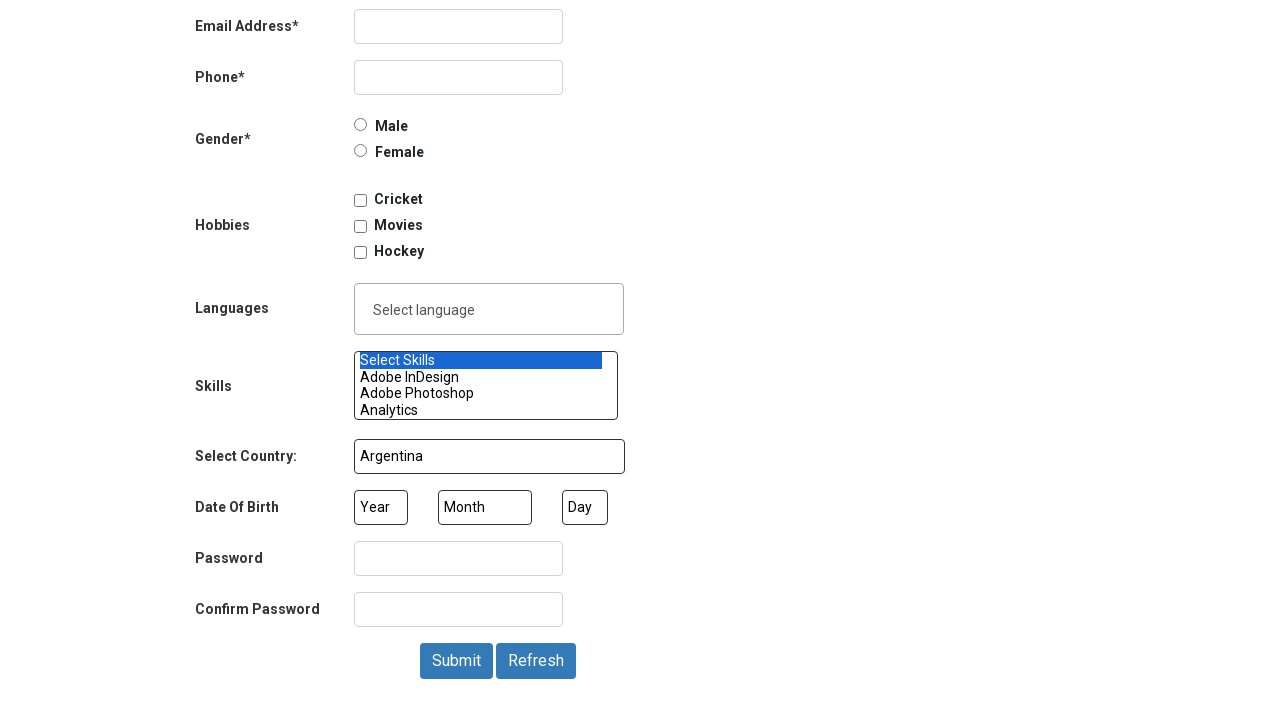

Deselected second skills option (Ctrl+click) - iteration 3/10 at (481, 377) on #skills option >> nth=1
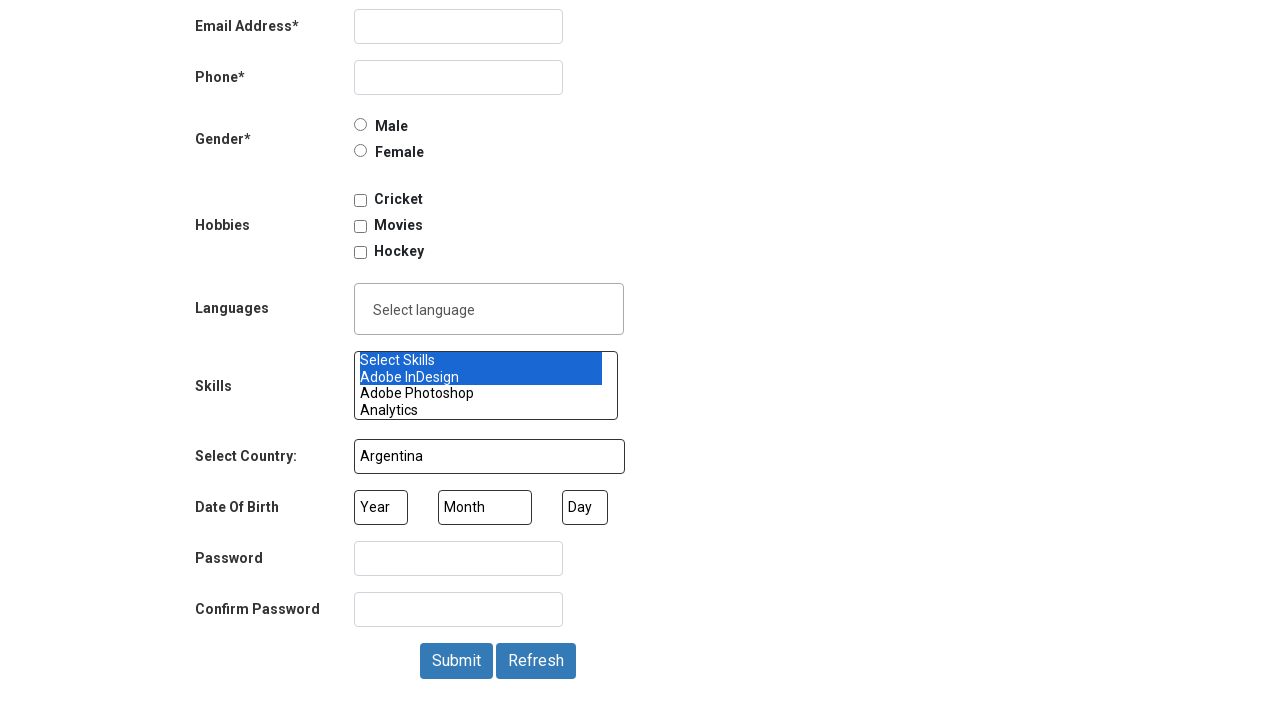

Deselected third skills option (Ctrl+click) - iteration 3/10 at (481, 394) on #skills option >> nth=2
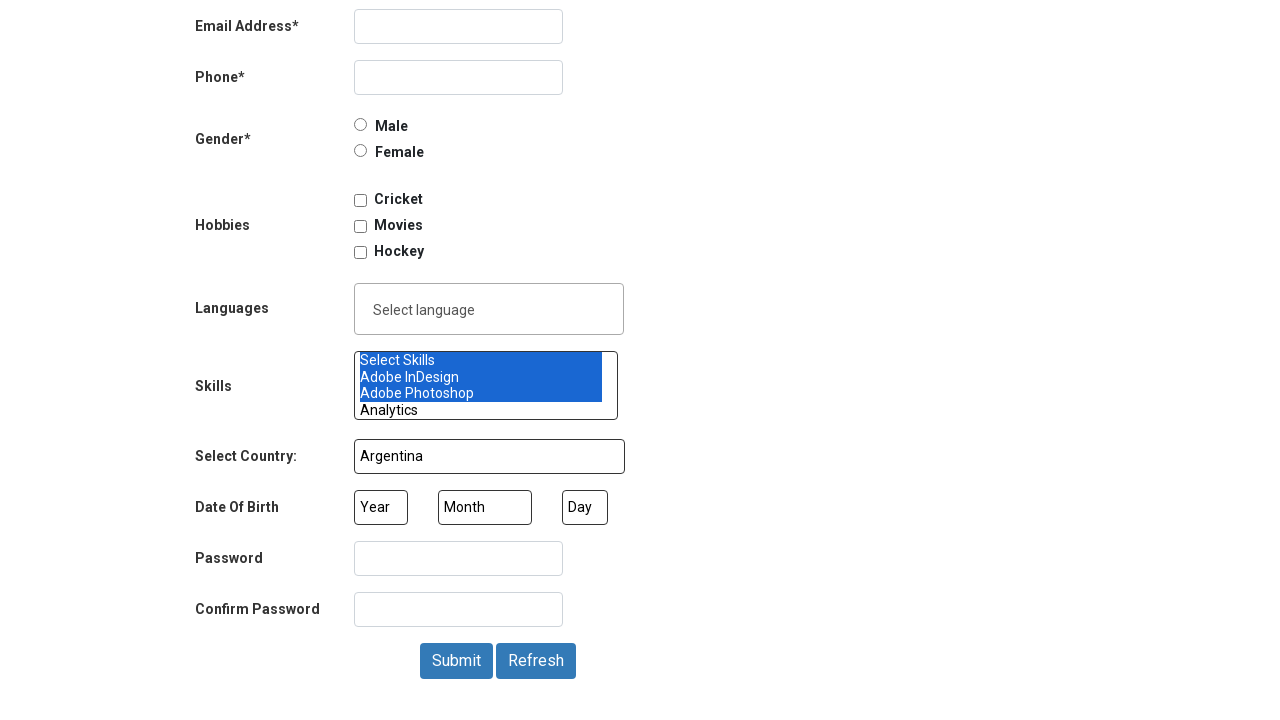

Deselected first skills option (Ctrl+click) - iteration 4/10 at (481, 360) on #skills option >> nth=0
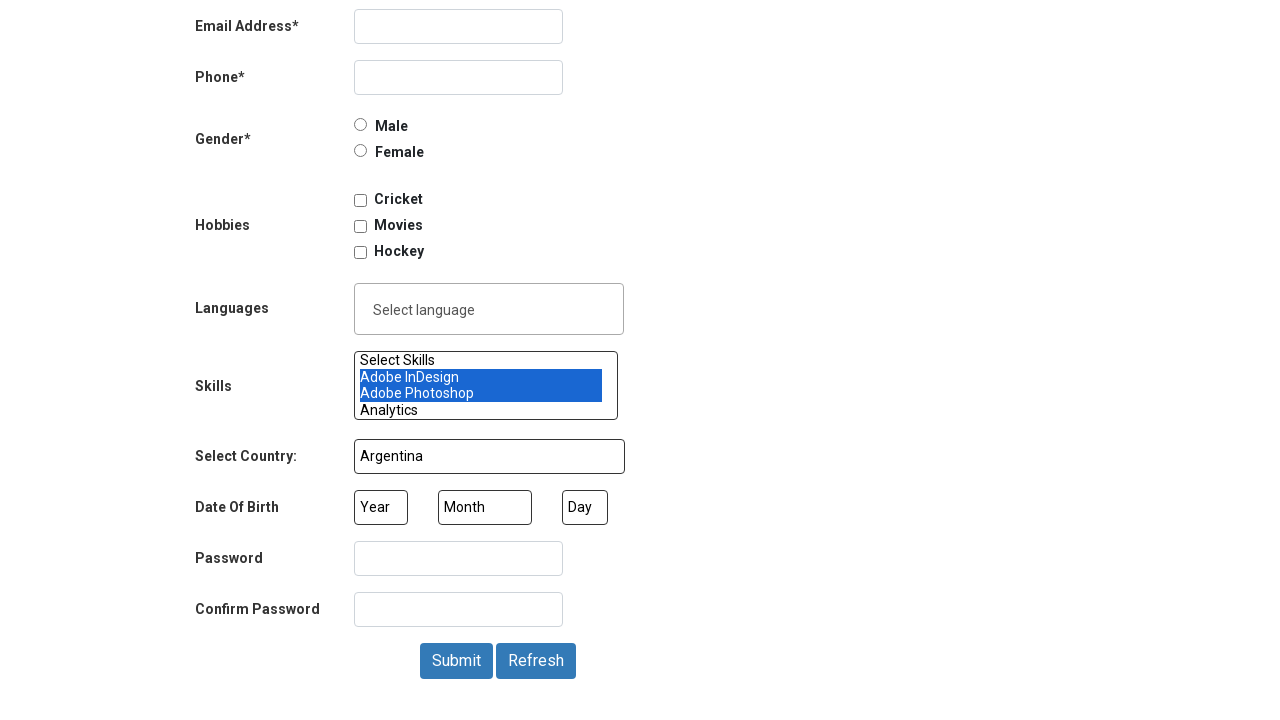

Deselected second skills option (Ctrl+click) - iteration 4/10 at (481, 377) on #skills option >> nth=1
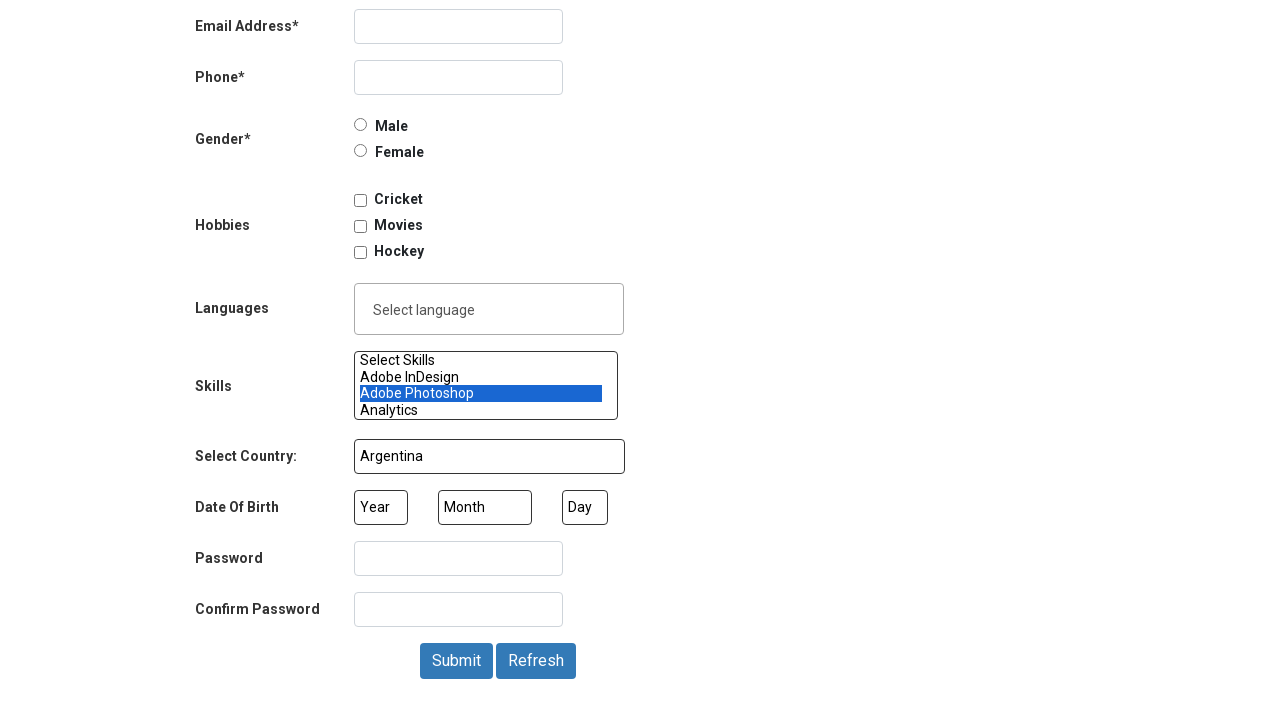

Deselected third skills option (Ctrl+click) - iteration 4/10 at (481, 394) on #skills option >> nth=2
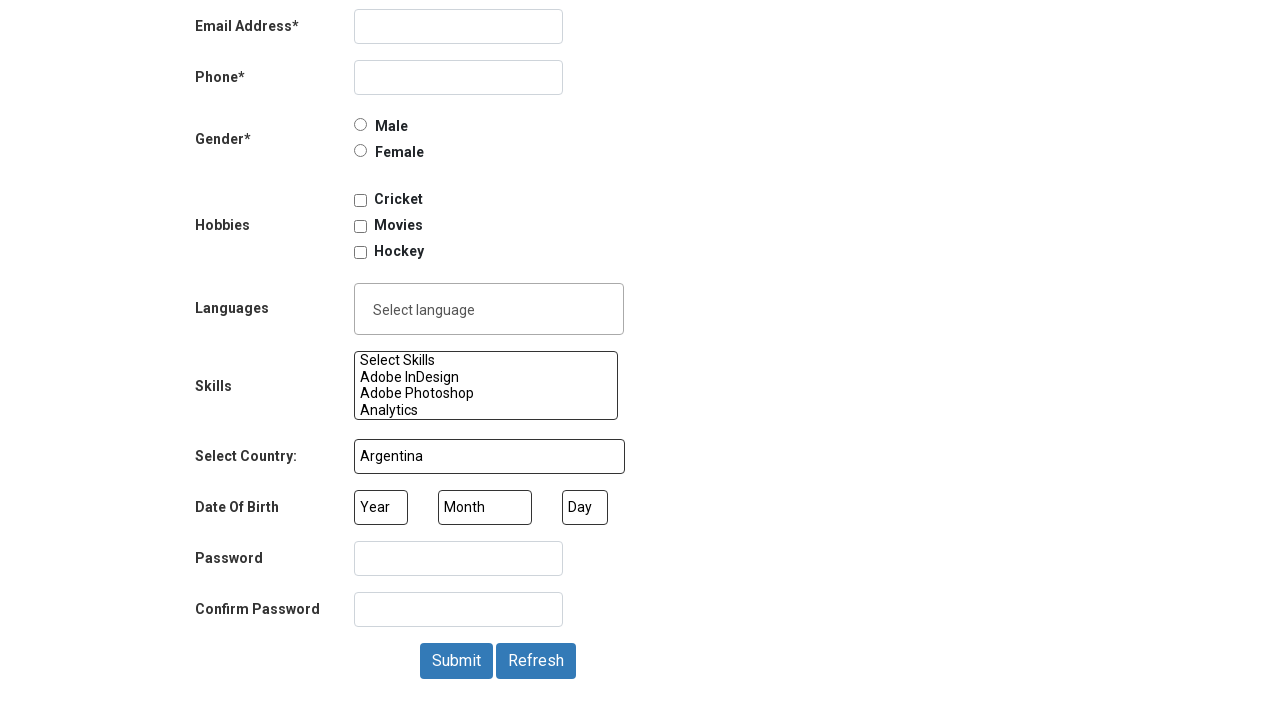

Deselected first skills option (Ctrl+click) - iteration 5/10 at (481, 360) on #skills option >> nth=0
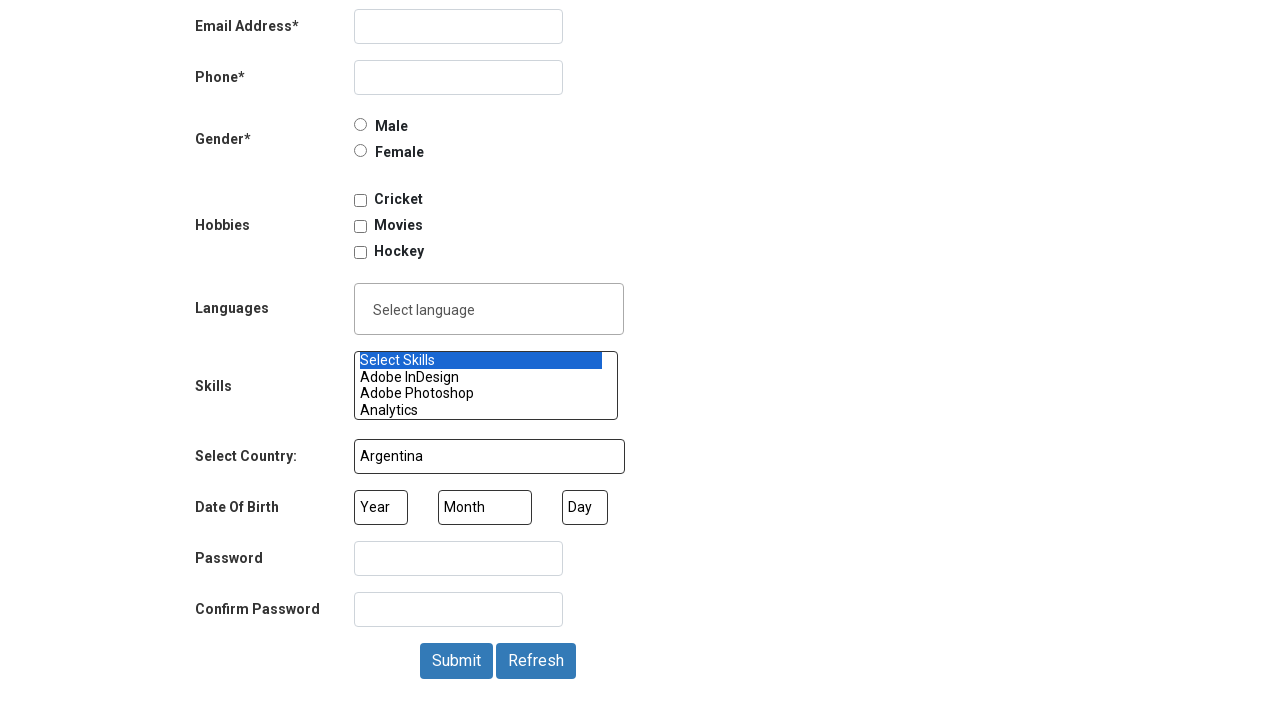

Deselected second skills option (Ctrl+click) - iteration 5/10 at (481, 377) on #skills option >> nth=1
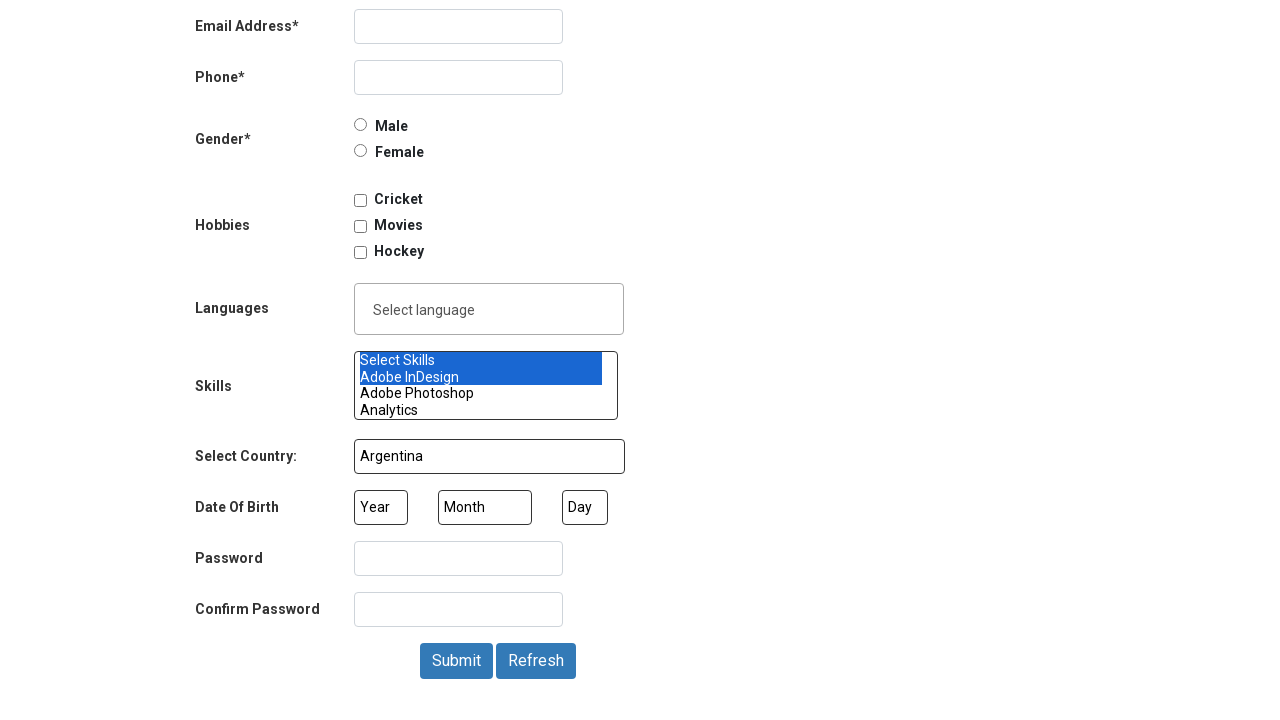

Deselected third skills option (Ctrl+click) - iteration 5/10 at (481, 394) on #skills option >> nth=2
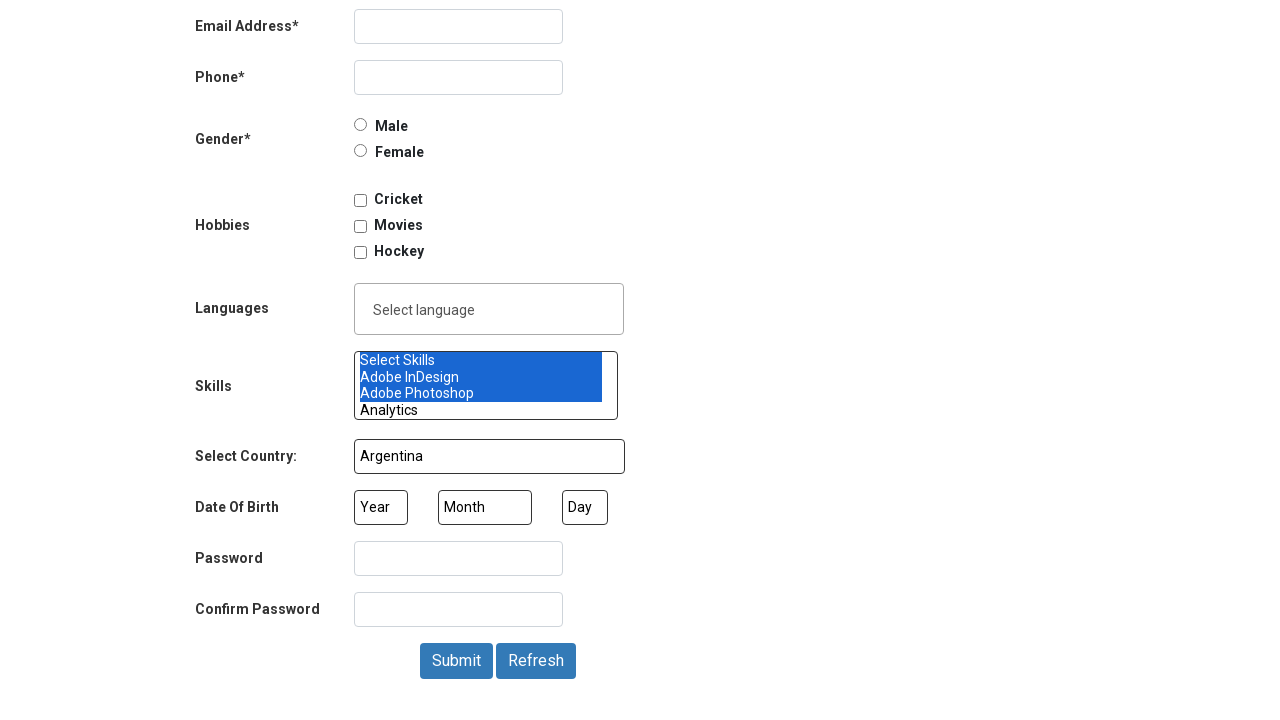

Deselected first skills option (Ctrl+click) - iteration 6/10 at (481, 360) on #skills option >> nth=0
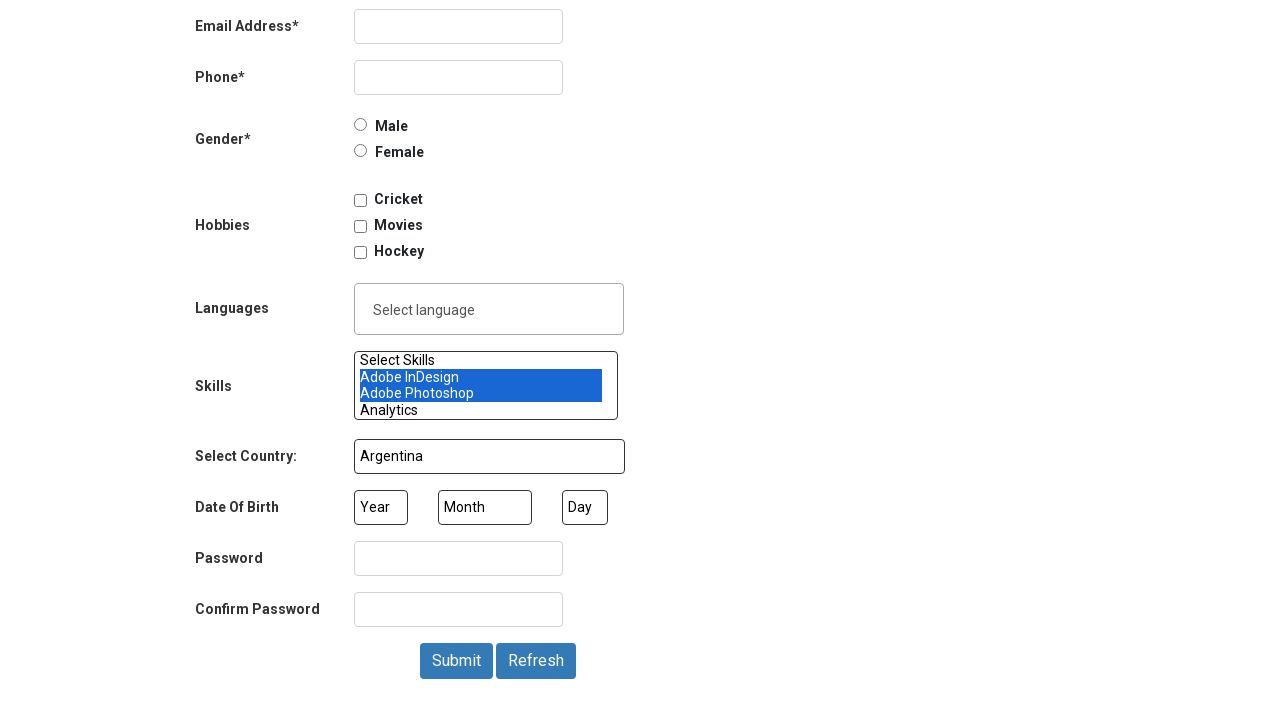

Deselected second skills option (Ctrl+click) - iteration 6/10 at (481, 377) on #skills option >> nth=1
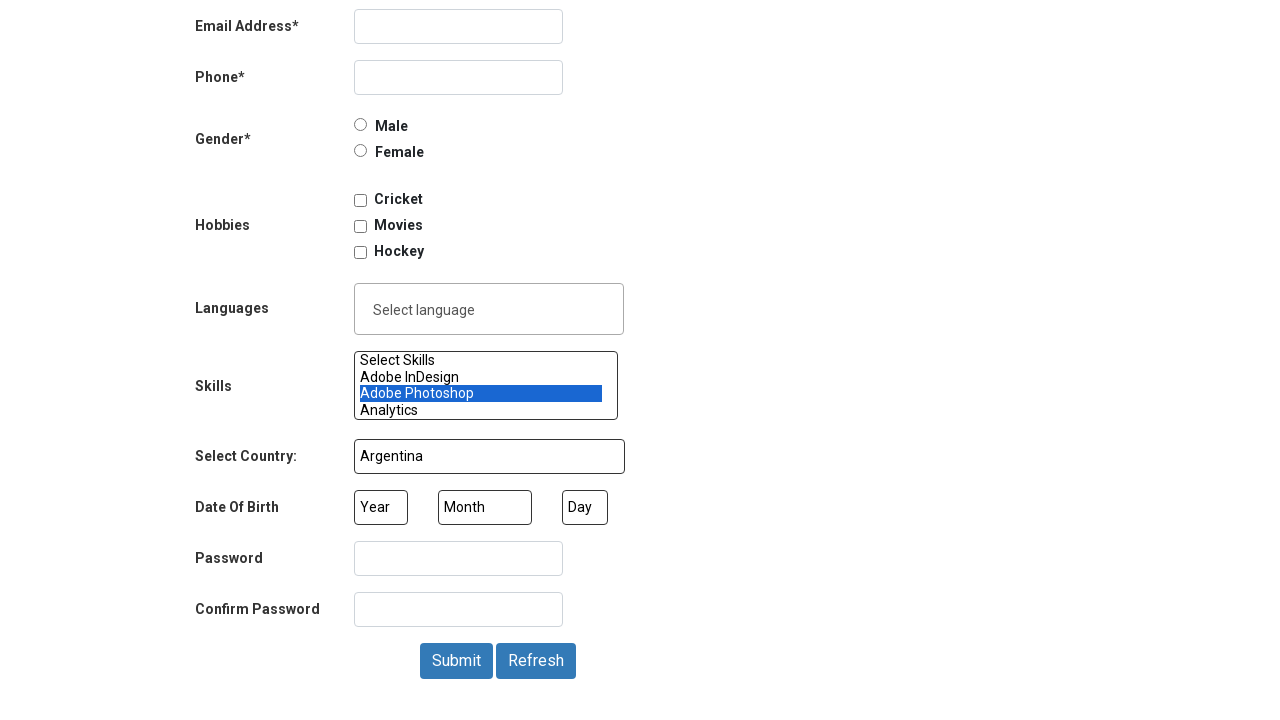

Deselected third skills option (Ctrl+click) - iteration 6/10 at (481, 394) on #skills option >> nth=2
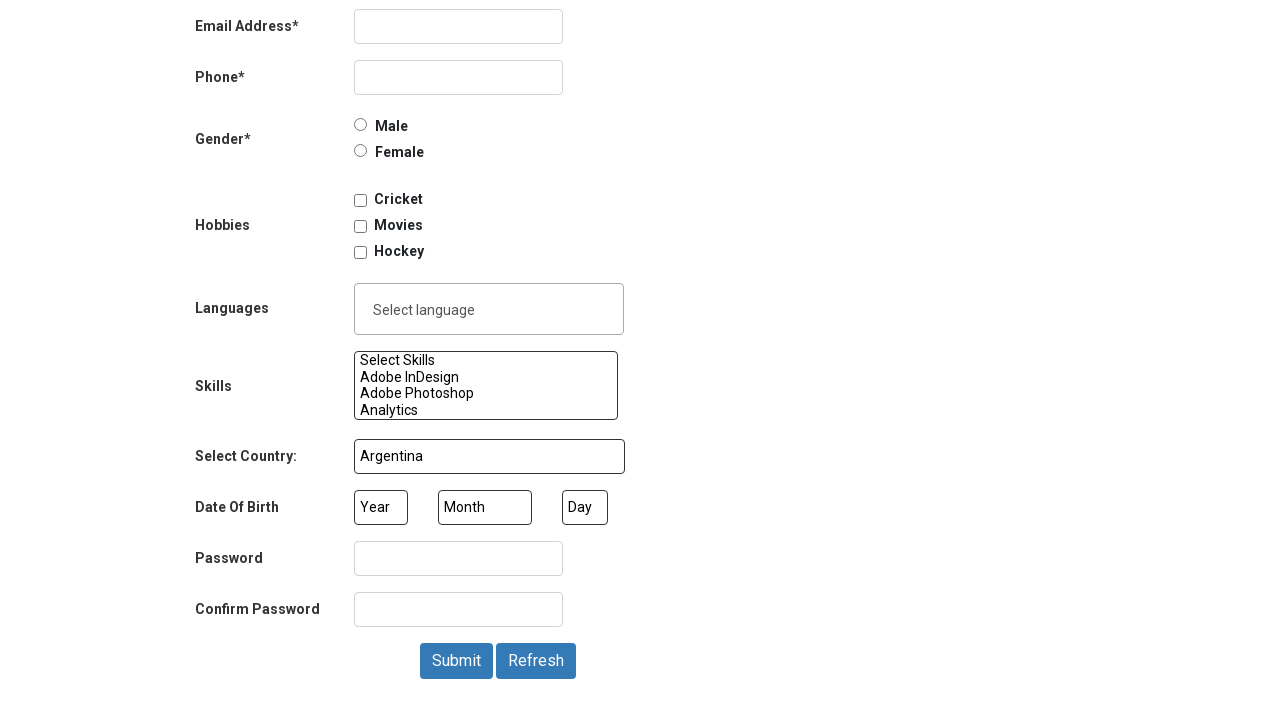

Deselected first skills option (Ctrl+click) - iteration 7/10 at (481, 360) on #skills option >> nth=0
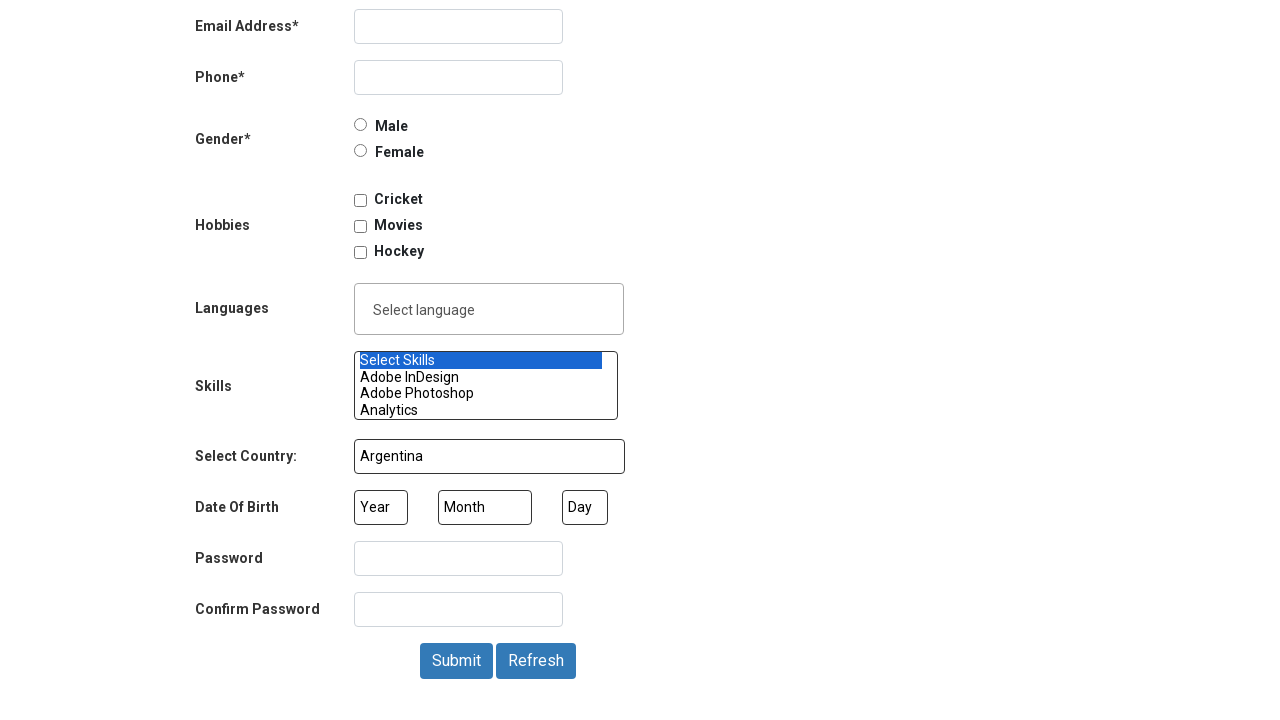

Deselected second skills option (Ctrl+click) - iteration 7/10 at (481, 377) on #skills option >> nth=1
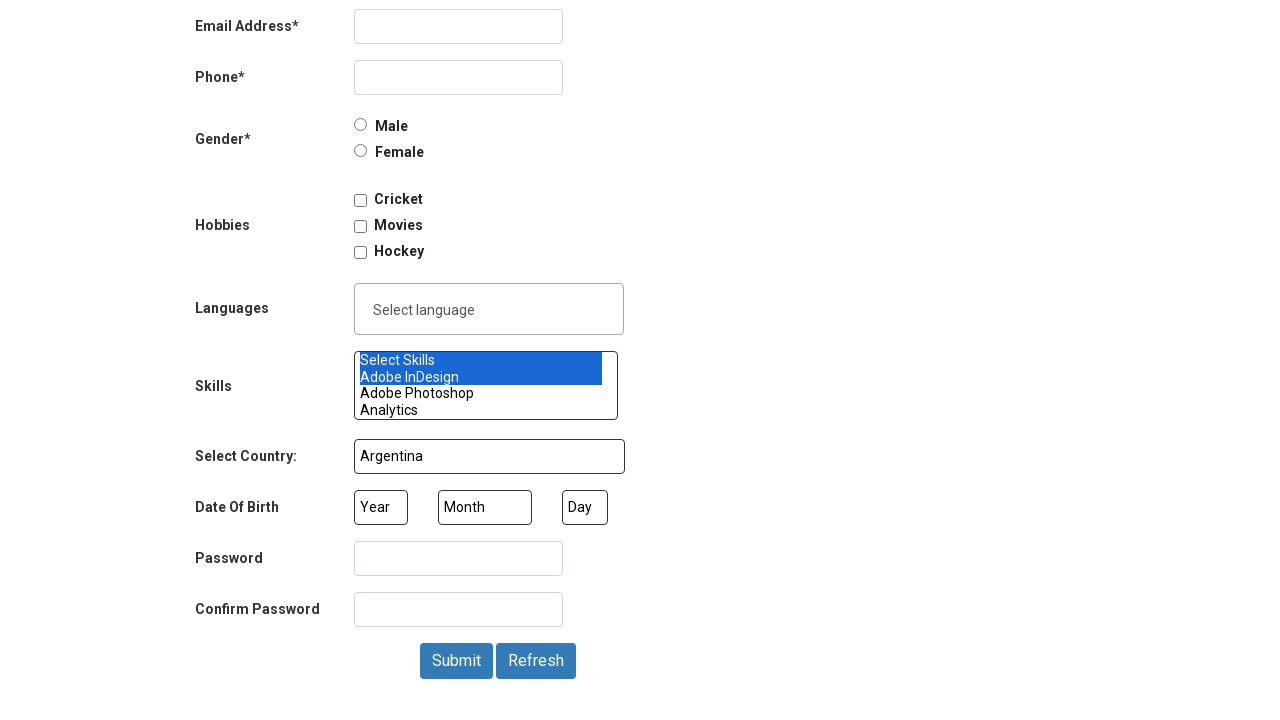

Deselected third skills option (Ctrl+click) - iteration 7/10 at (481, 394) on #skills option >> nth=2
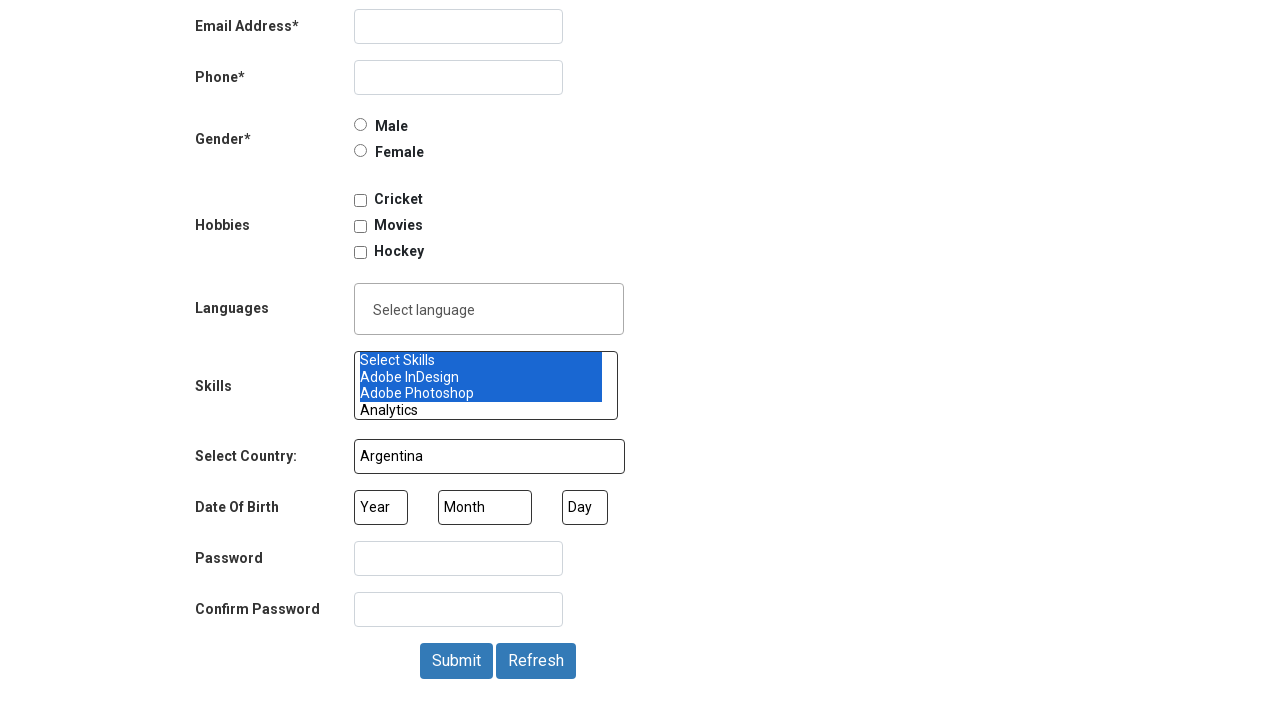

Deselected first skills option (Ctrl+click) - iteration 8/10 at (481, 360) on #skills option >> nth=0
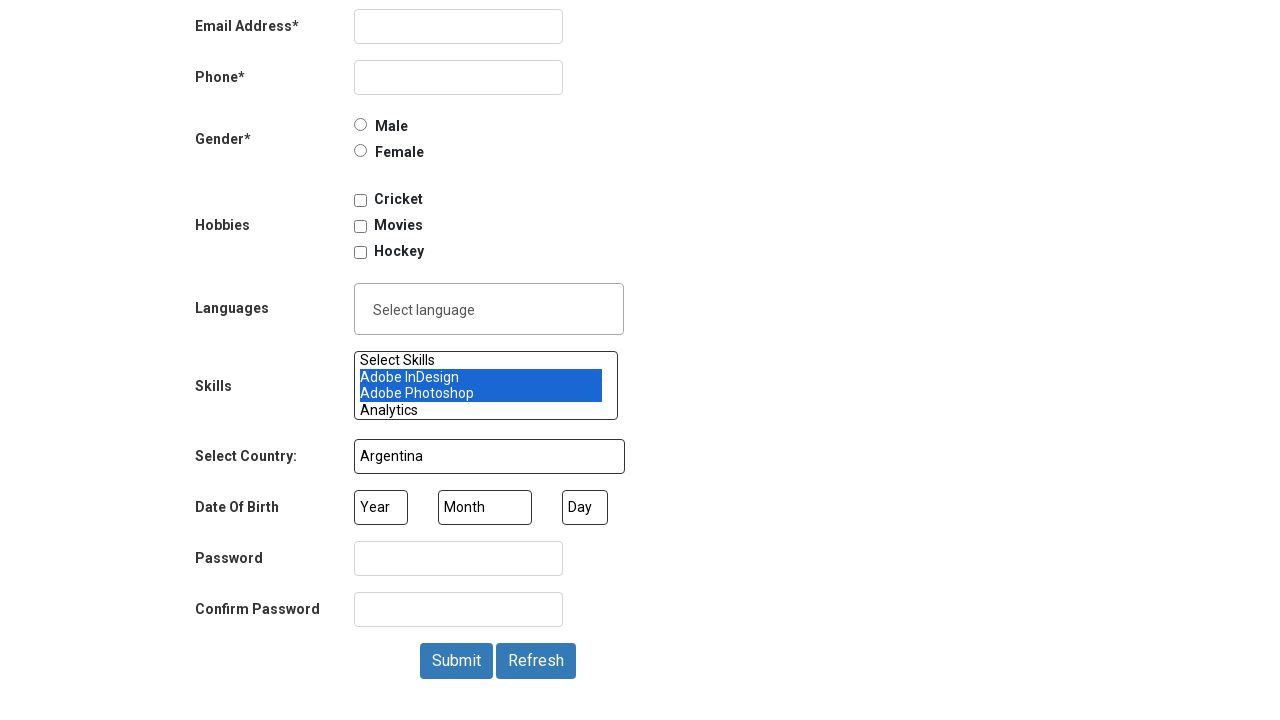

Deselected second skills option (Ctrl+click) - iteration 8/10 at (481, 377) on #skills option >> nth=1
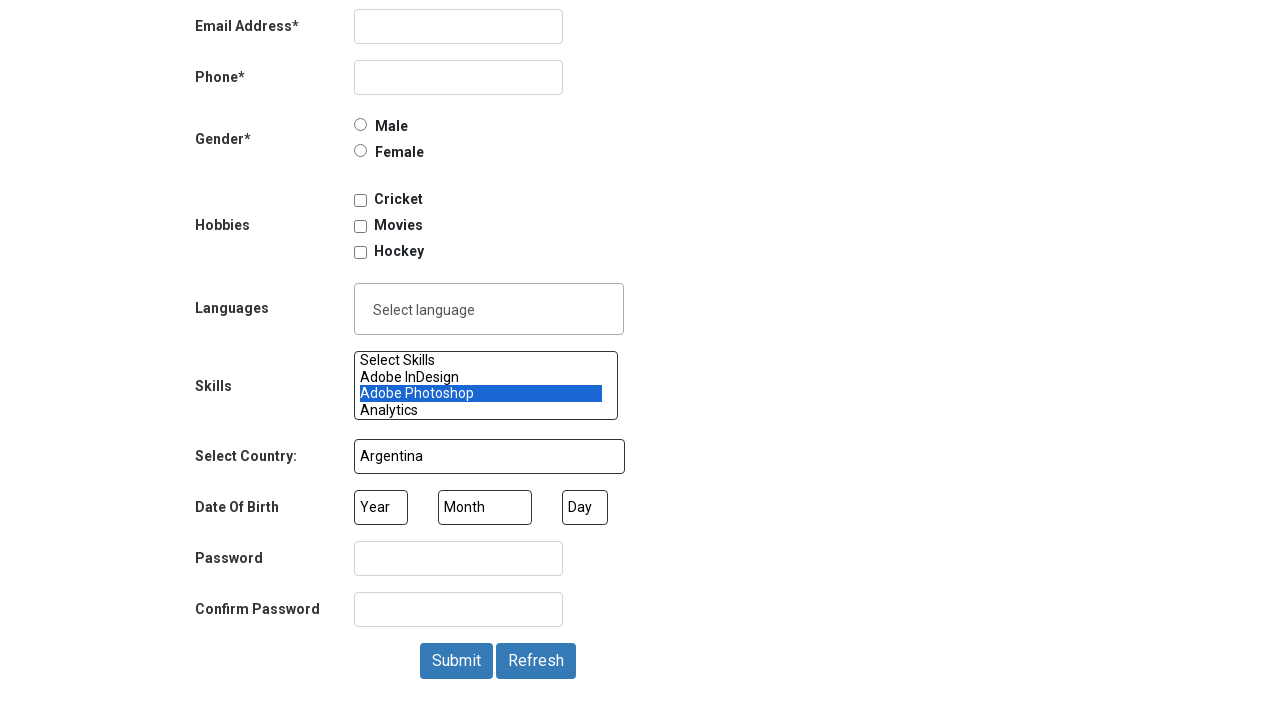

Deselected third skills option (Ctrl+click) - iteration 8/10 at (481, 394) on #skills option >> nth=2
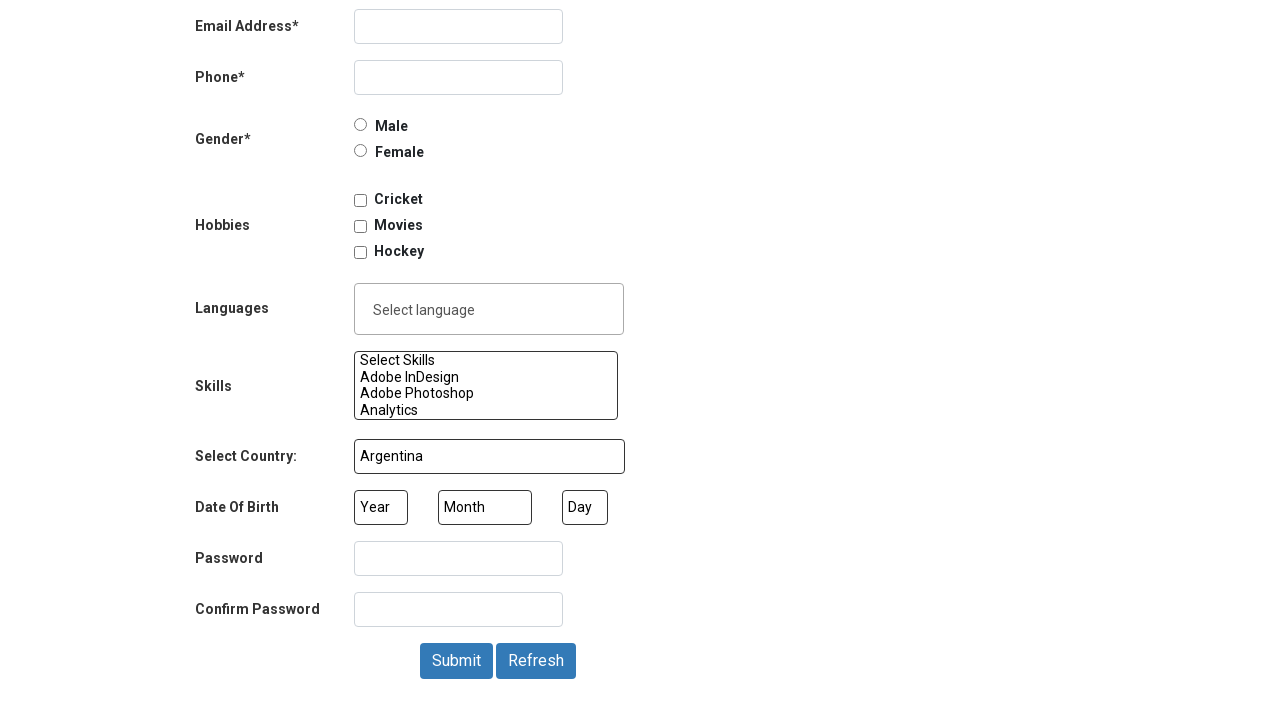

Deselected first skills option (Ctrl+click) - iteration 9/10 at (481, 360) on #skills option >> nth=0
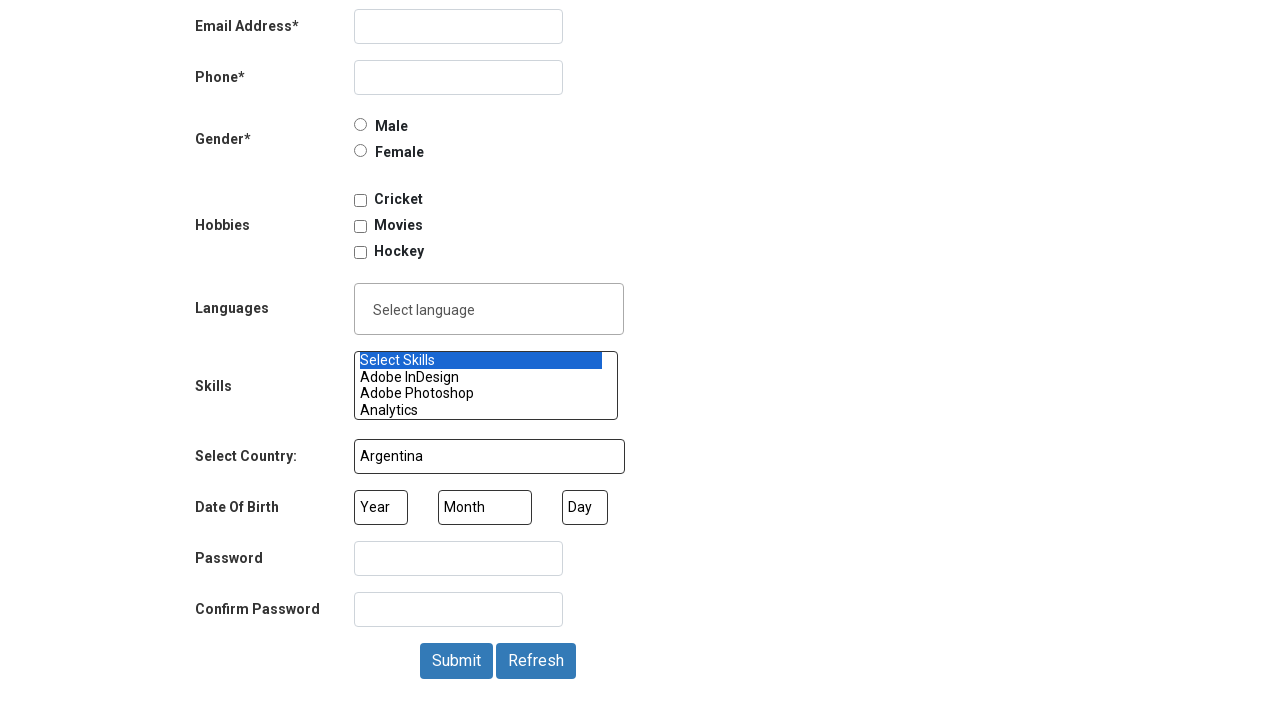

Deselected second skills option (Ctrl+click) - iteration 9/10 at (481, 377) on #skills option >> nth=1
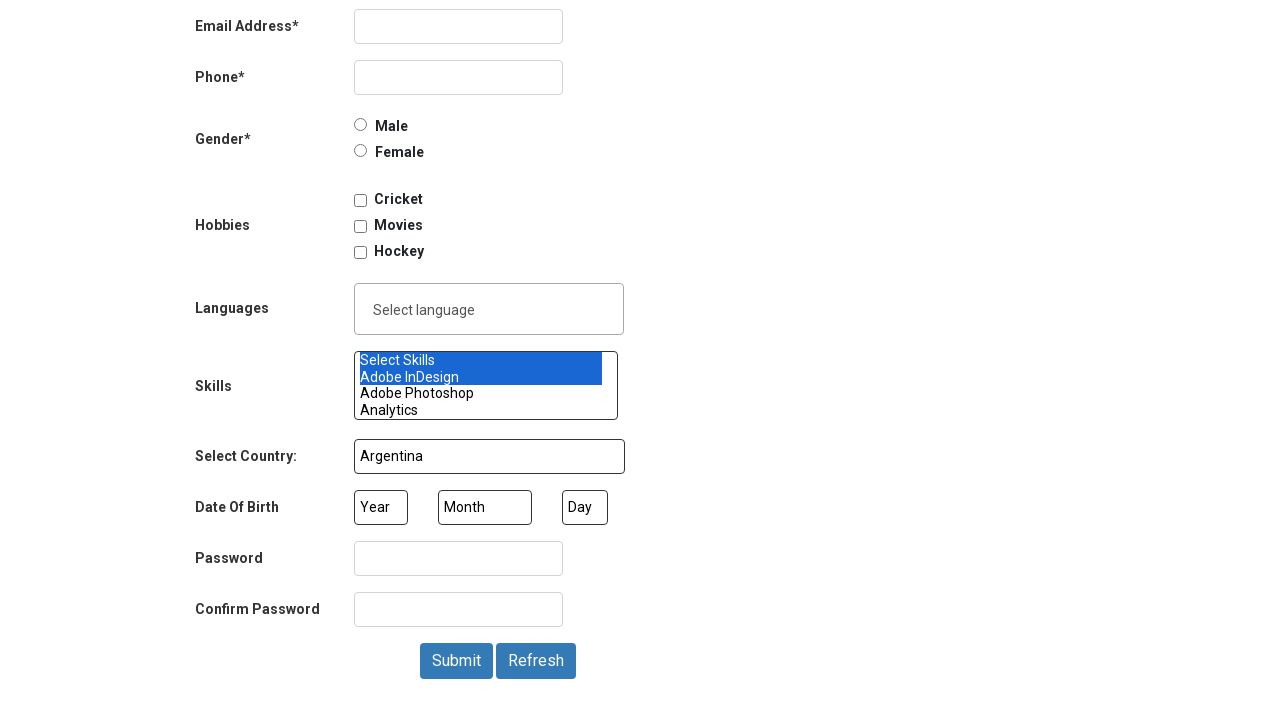

Deselected third skills option (Ctrl+click) - iteration 9/10 at (481, 394) on #skills option >> nth=2
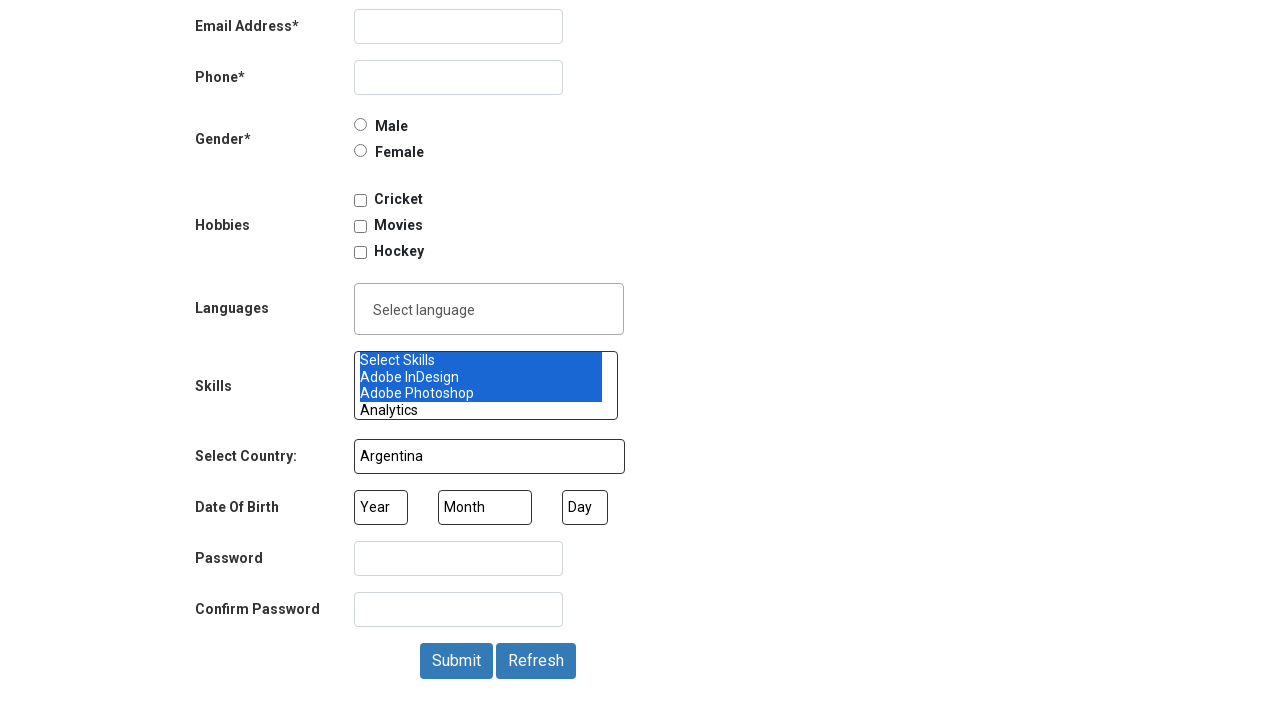

Deselected first skills option (Ctrl+click) - iteration 10/10 at (481, 360) on #skills option >> nth=0
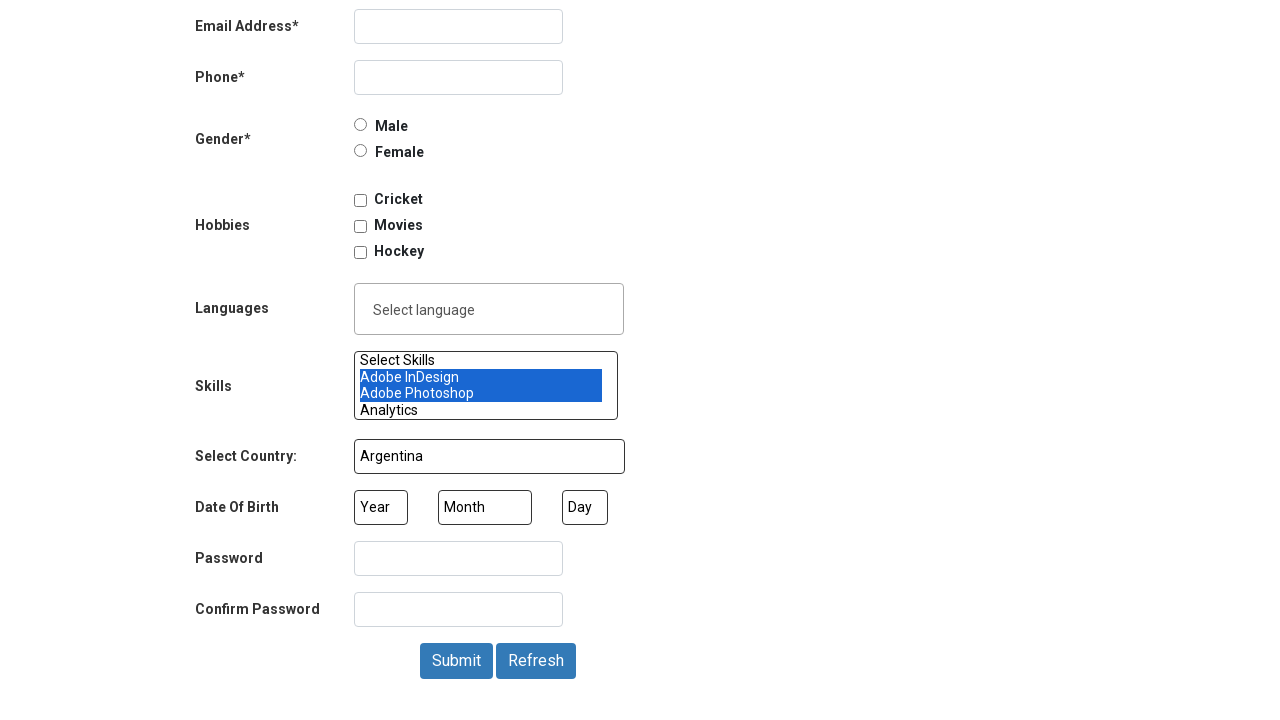

Deselected second skills option (Ctrl+click) - iteration 10/10 at (481, 377) on #skills option >> nth=1
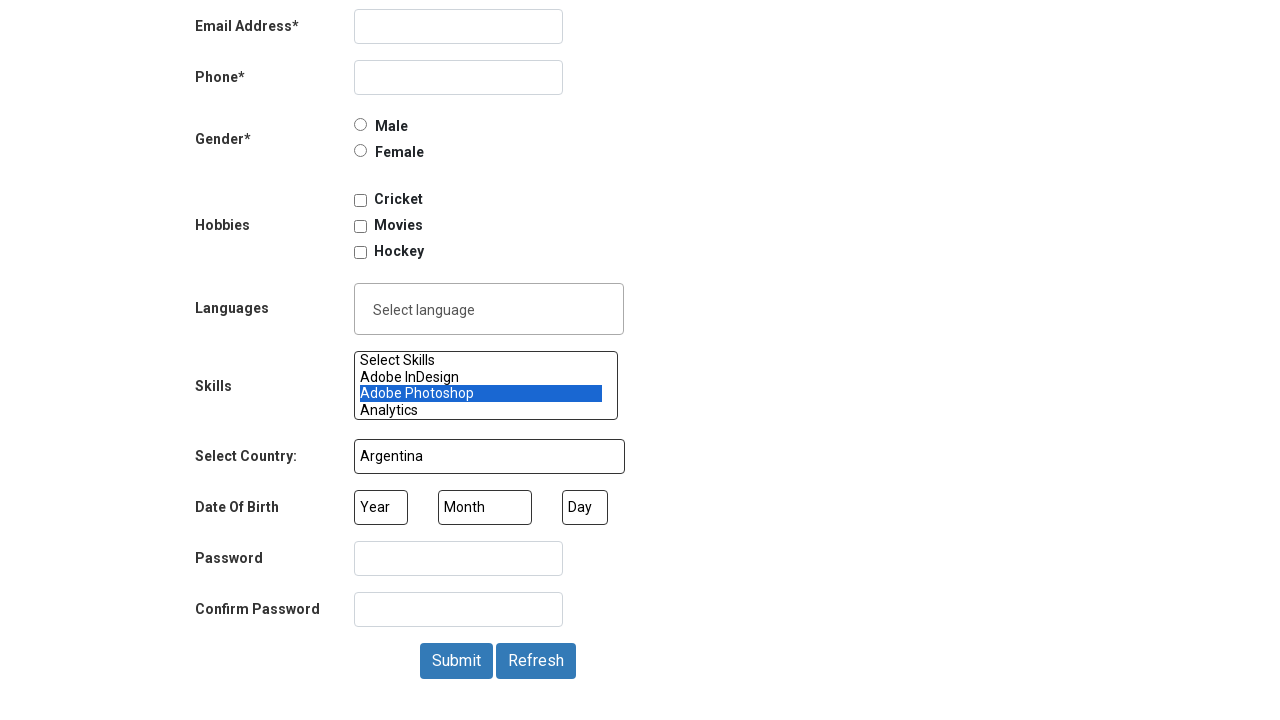

Deselected third skills option (Ctrl+click) - iteration 10/10 at (481, 394) on #skills option >> nth=2
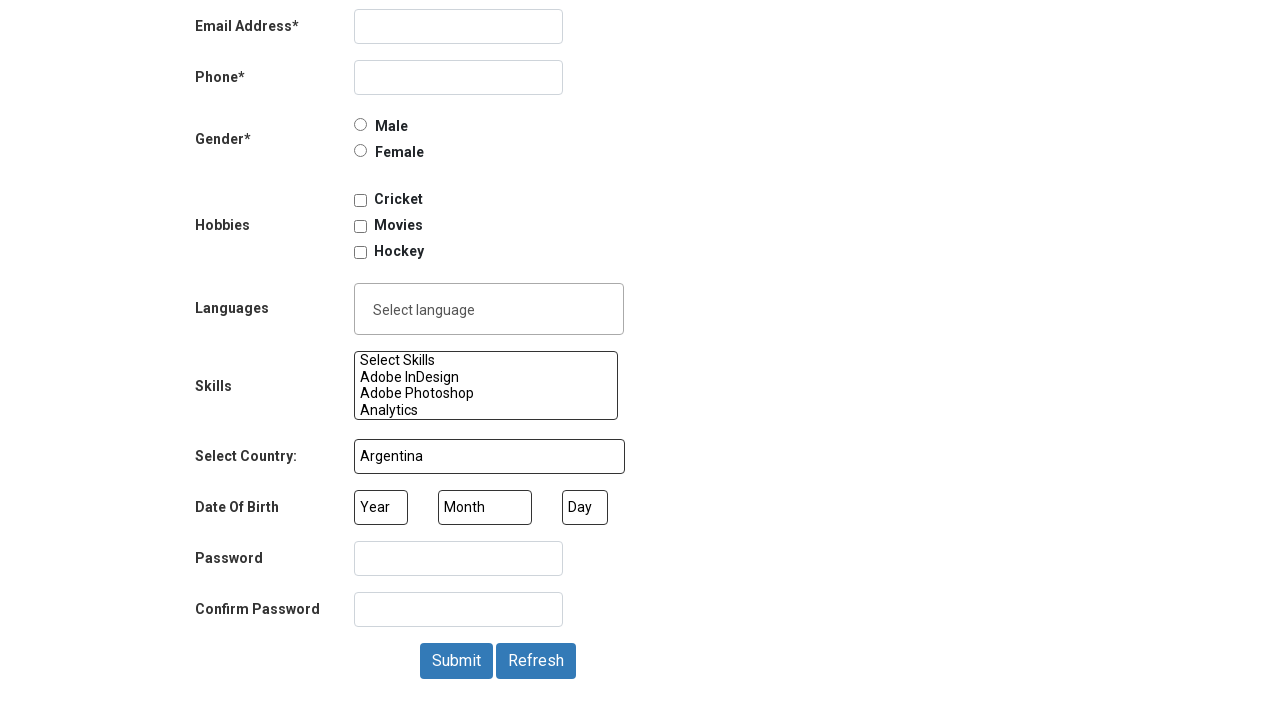

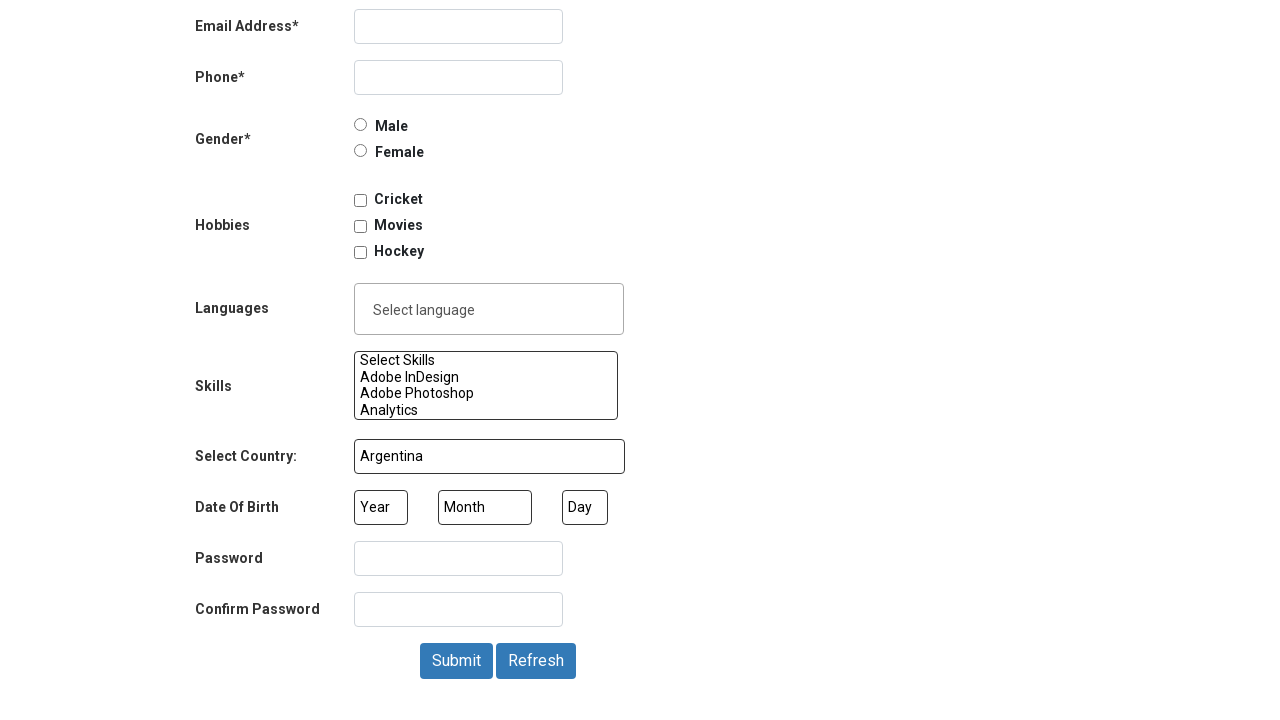